Tests jQuery UI date picker by navigating through months to select a specific past date (March 1, 2024)

Starting URL: https://jqueryui.com/datepicker/

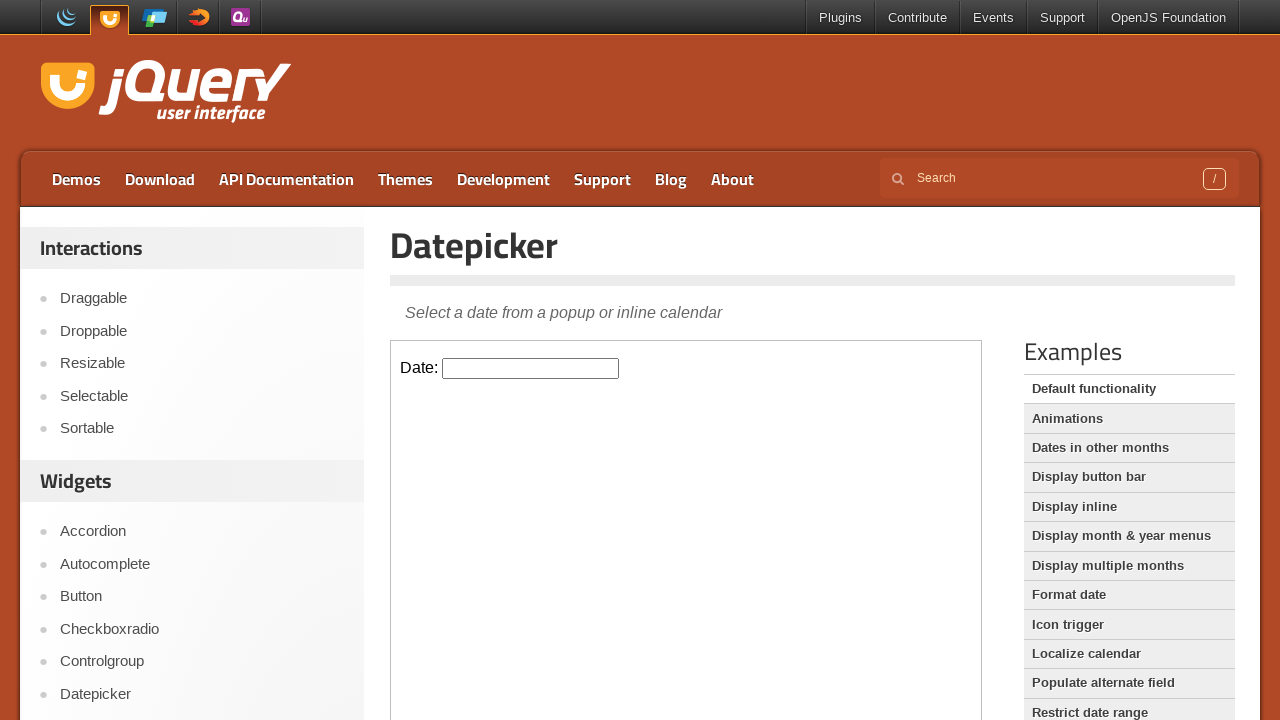

Located iframe containing the datepicker demo
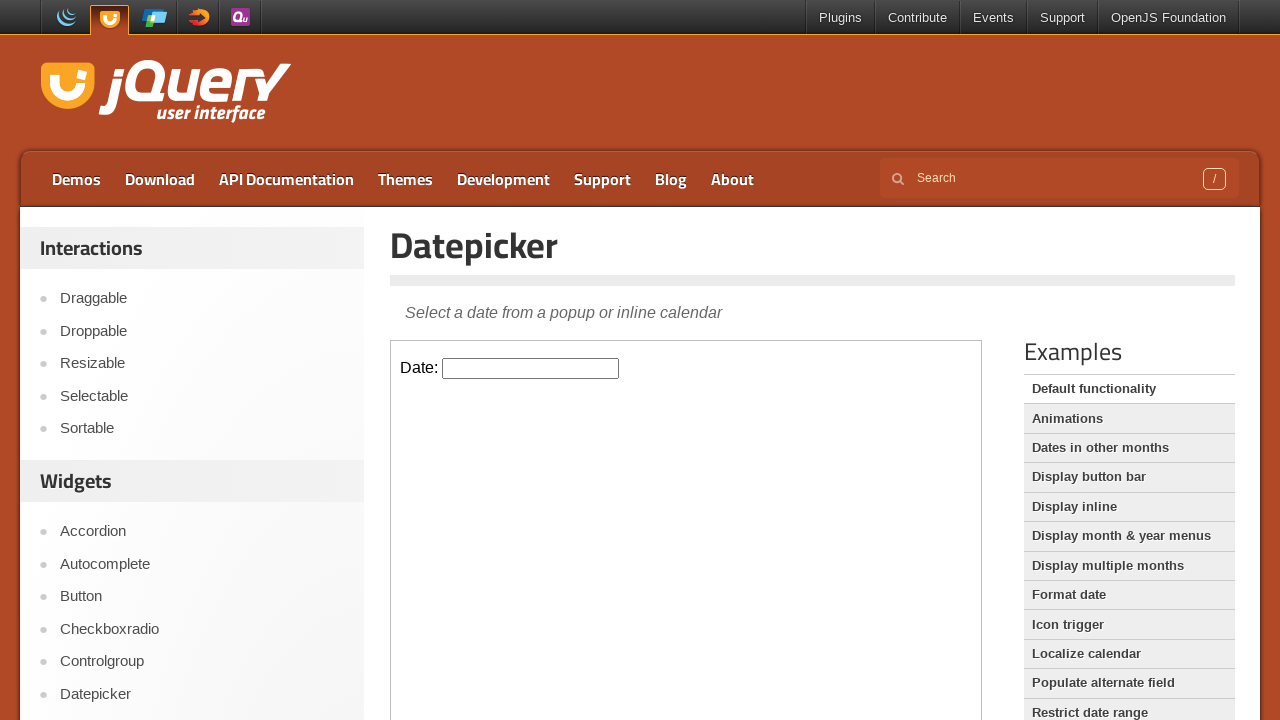

Clicked on the date input field to open the datepicker at (531, 368) on iframe.demo-frame >> internal:control=enter-frame >> #datepicker
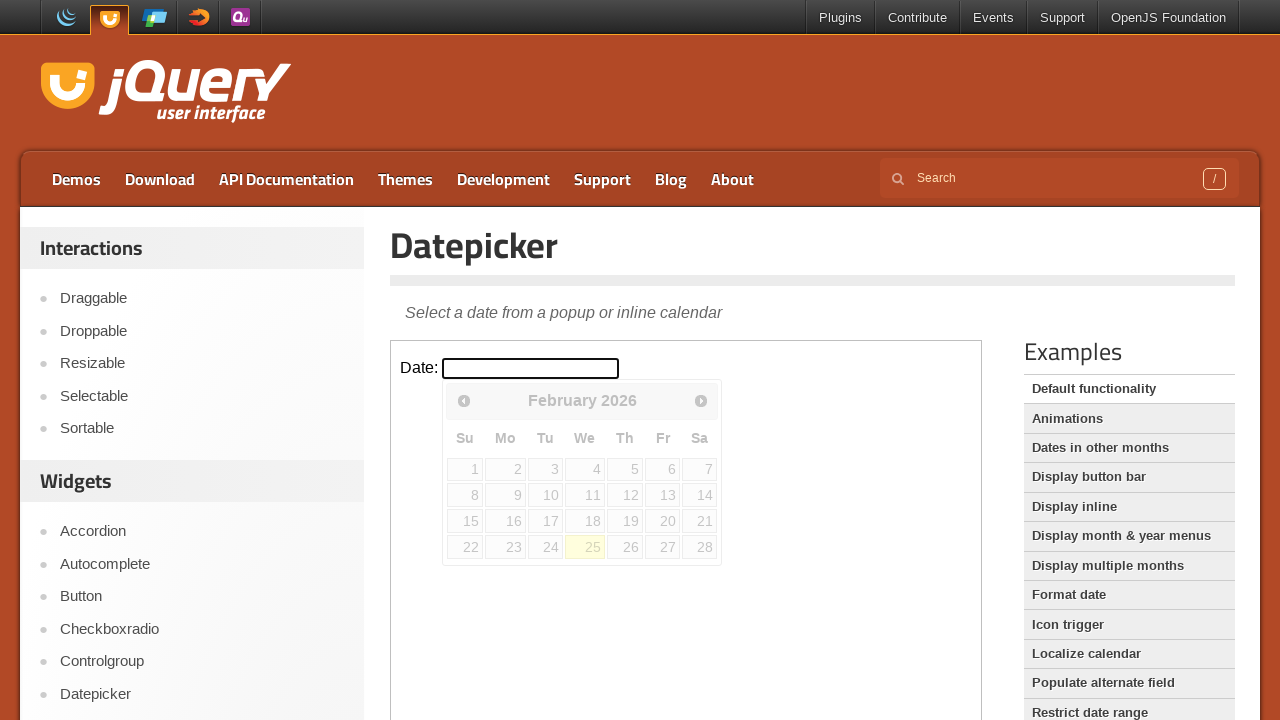

Retrieved current month from datepicker
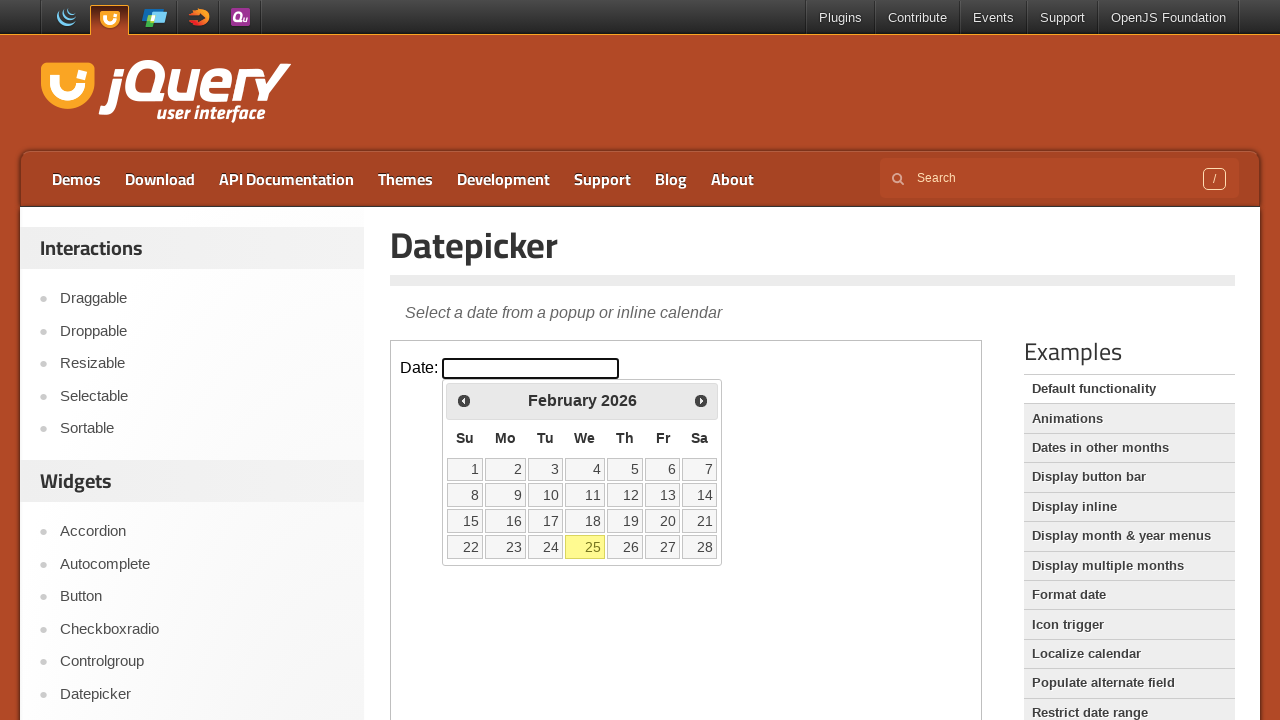

Retrieved current year from datepicker
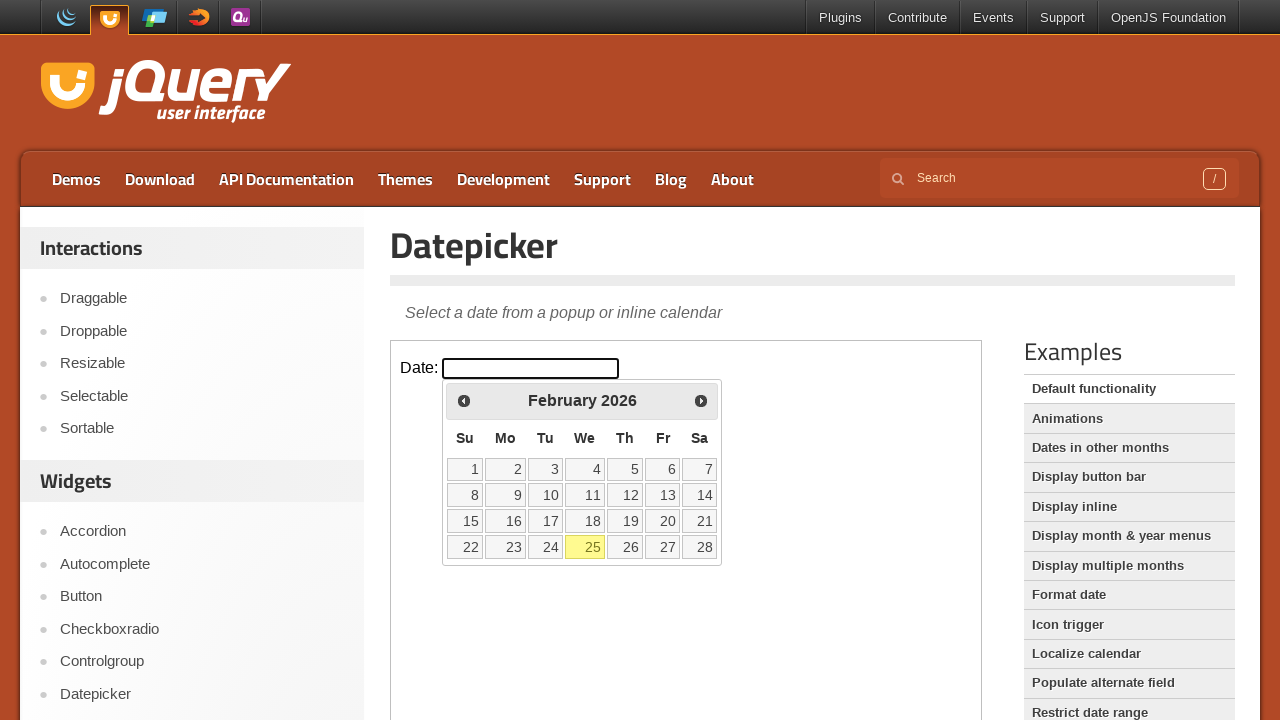

Clicked previous month button (current: February 2026) at (464, 400) on iframe.demo-frame >> internal:control=enter-frame >> xpath=//div[@id='ui-datepic
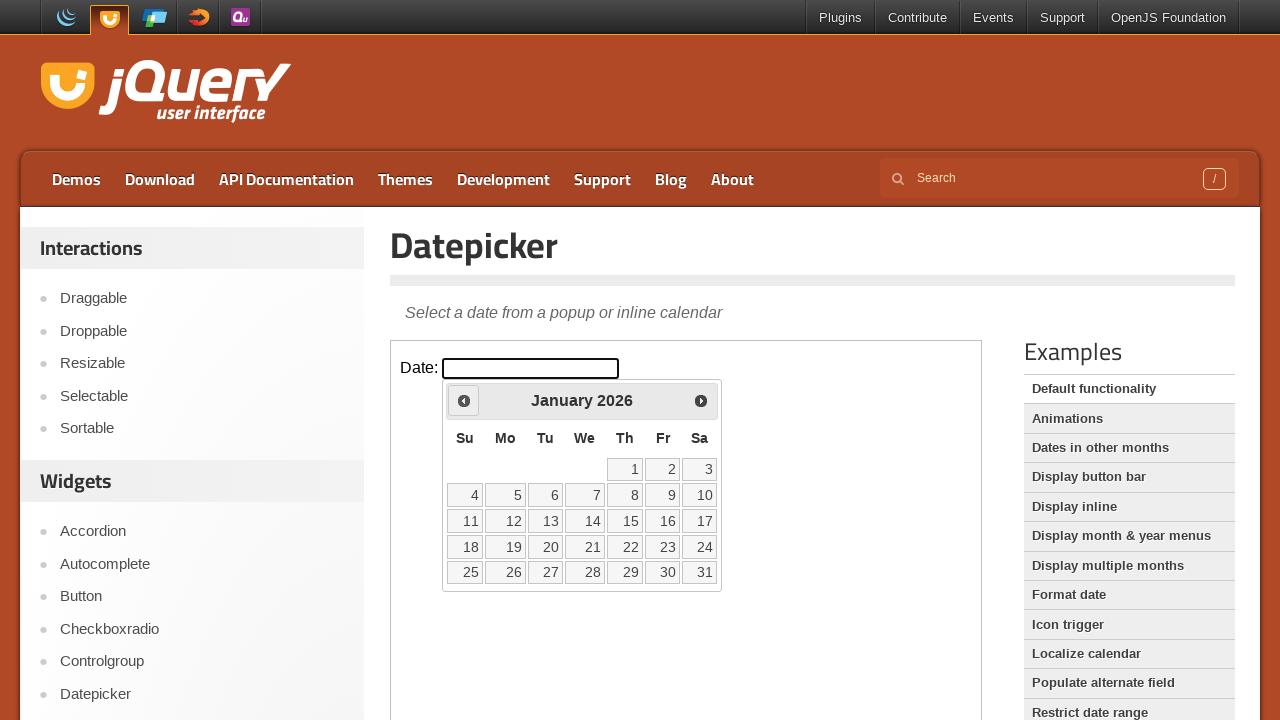

Retrieved current month from datepicker
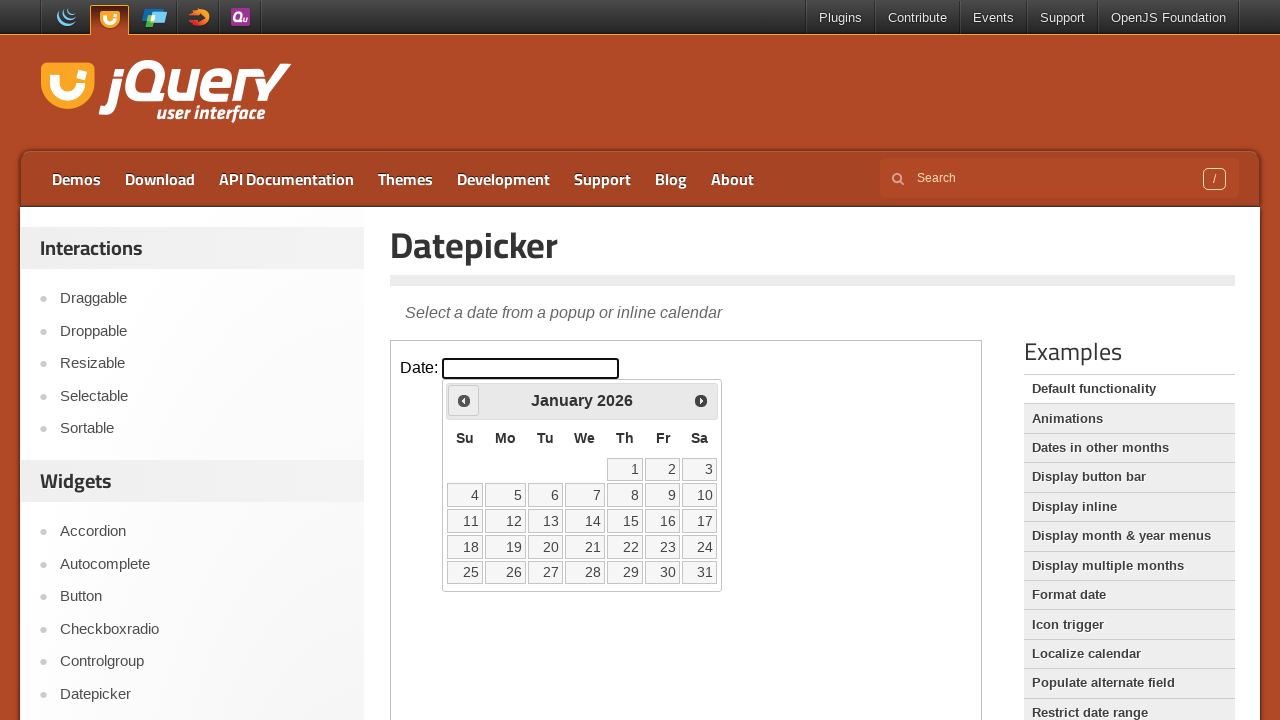

Retrieved current year from datepicker
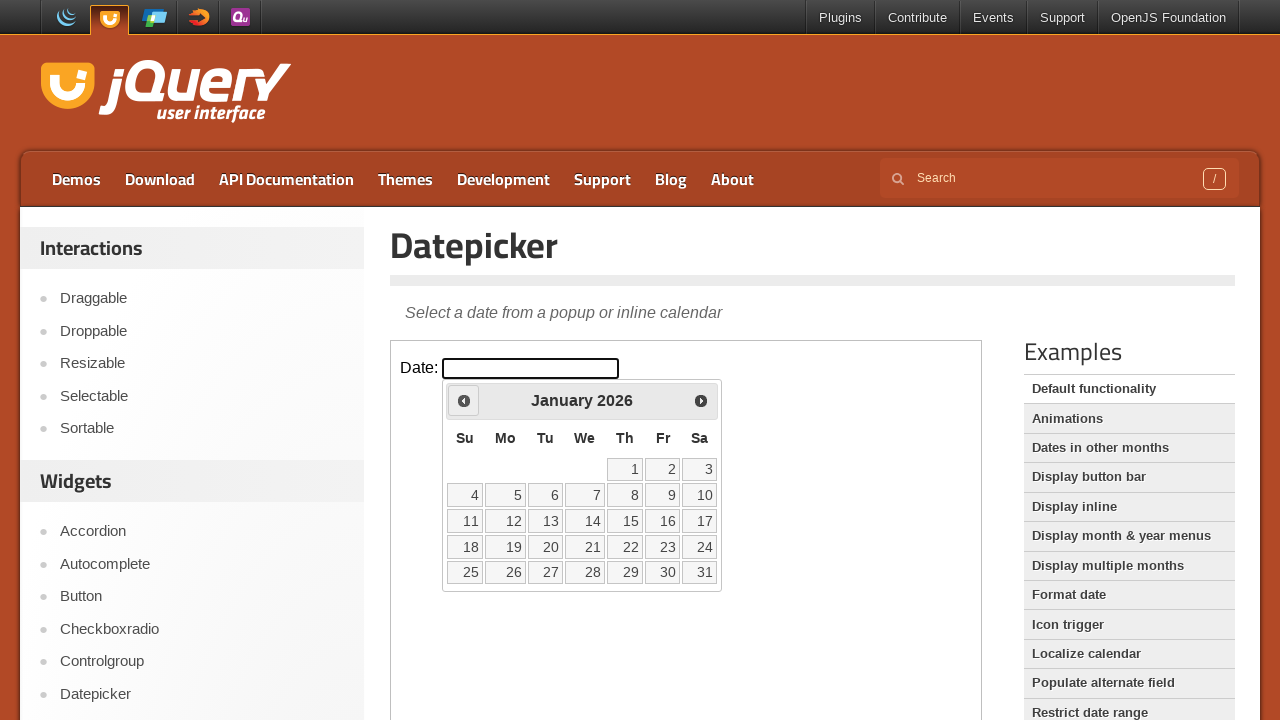

Clicked previous month button (current: January 2026) at (464, 400) on iframe.demo-frame >> internal:control=enter-frame >> xpath=//div[@id='ui-datepic
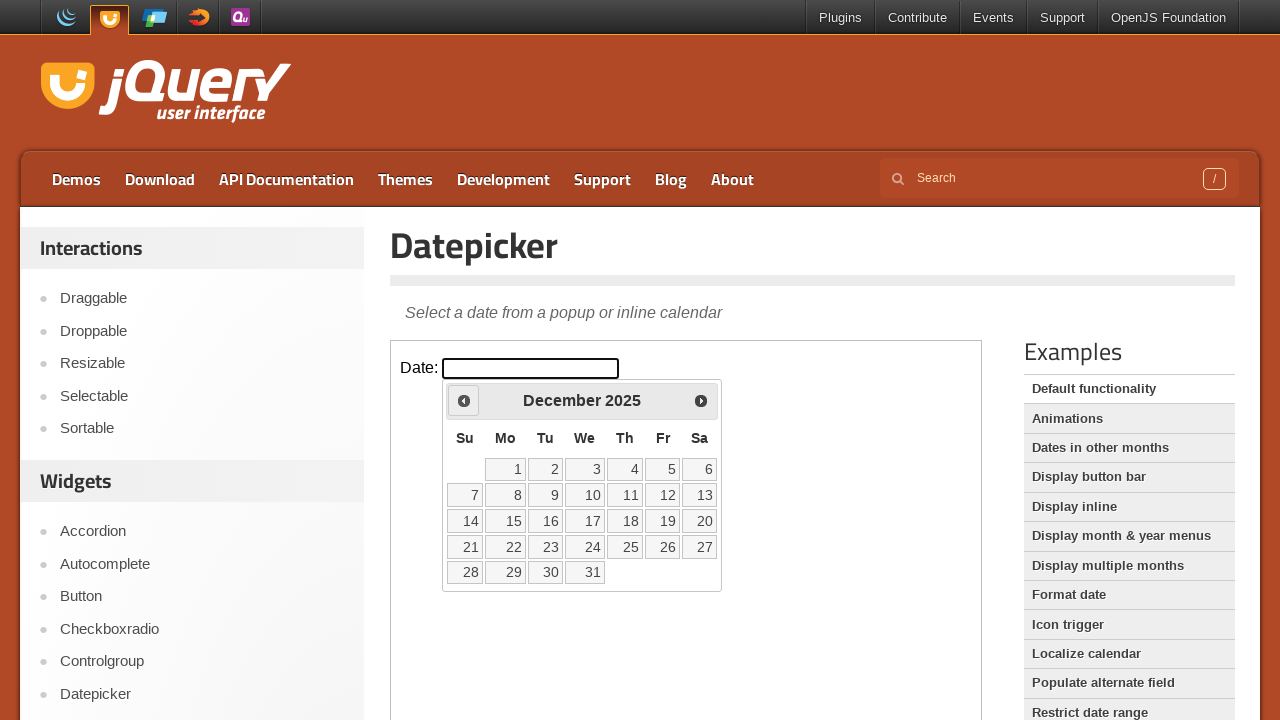

Retrieved current month from datepicker
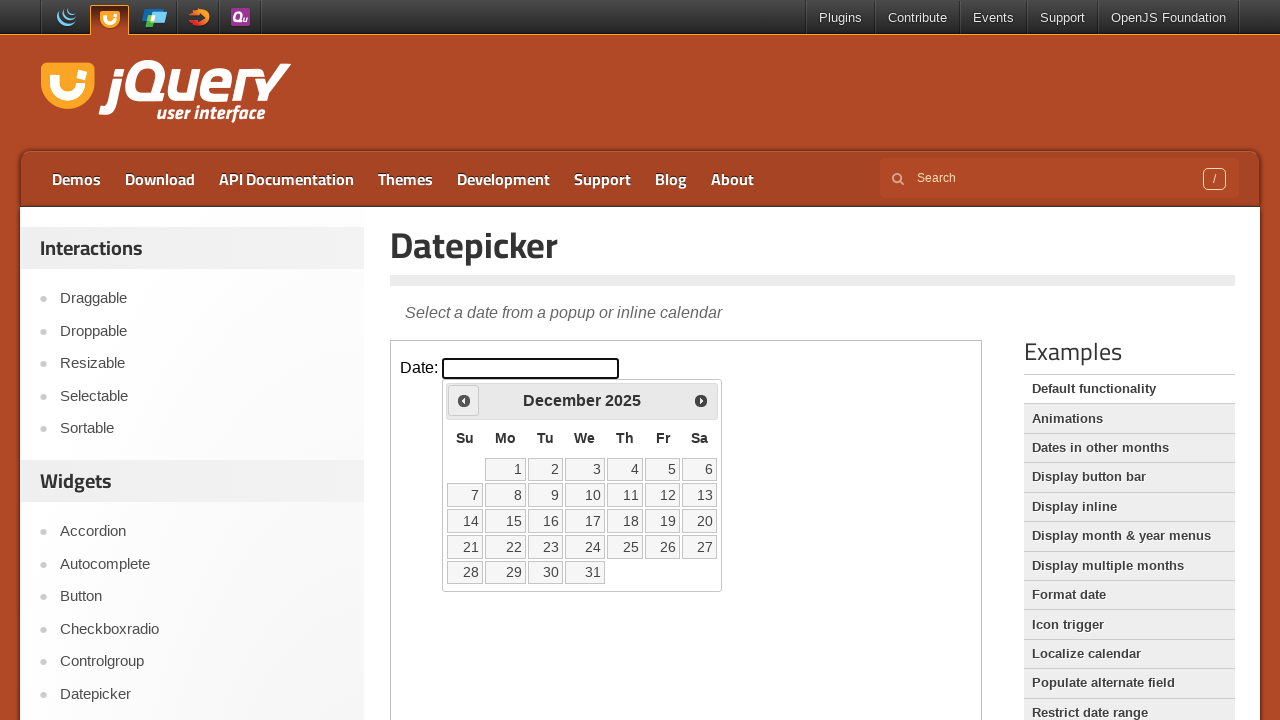

Retrieved current year from datepicker
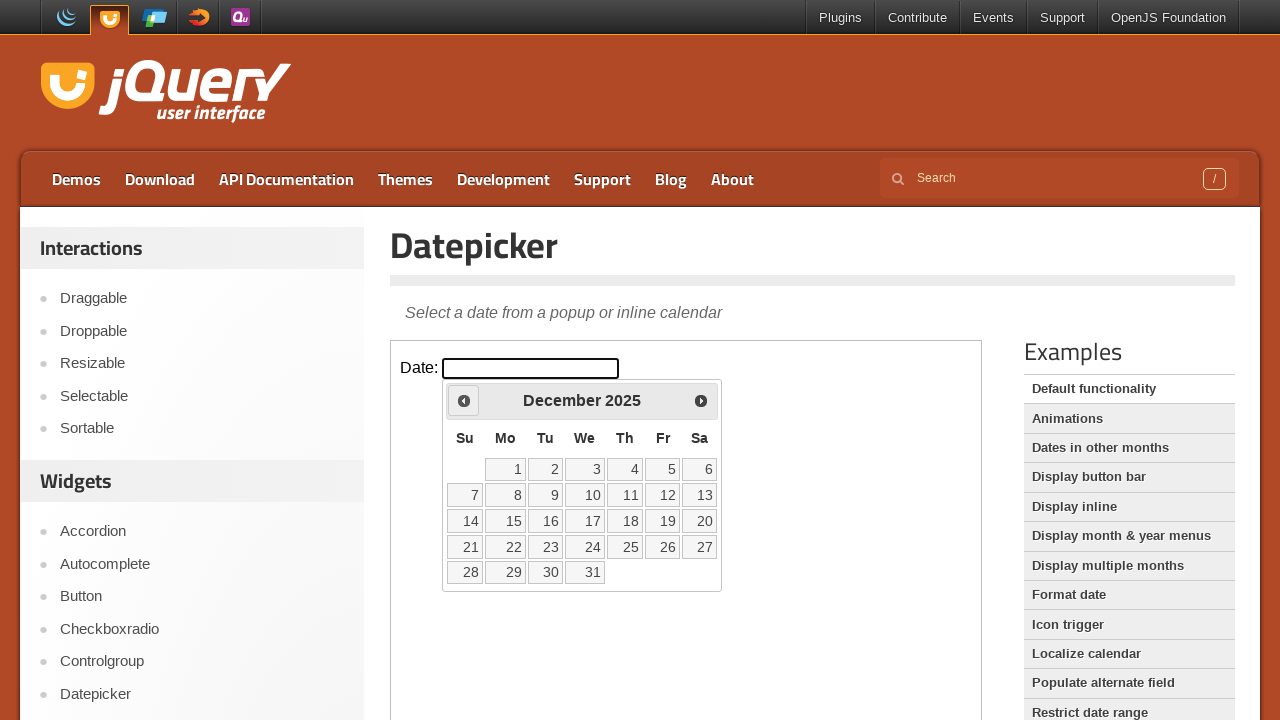

Clicked previous month button (current: December 2025) at (464, 400) on iframe.demo-frame >> internal:control=enter-frame >> xpath=//div[@id='ui-datepic
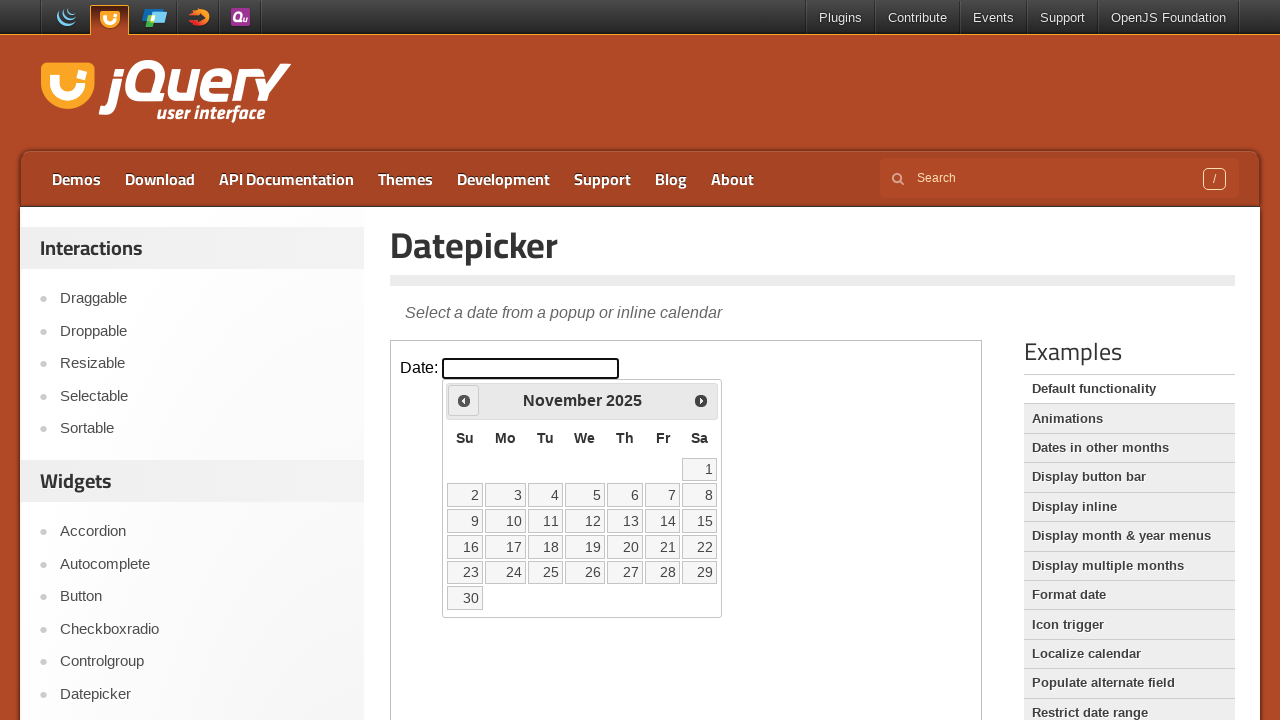

Retrieved current month from datepicker
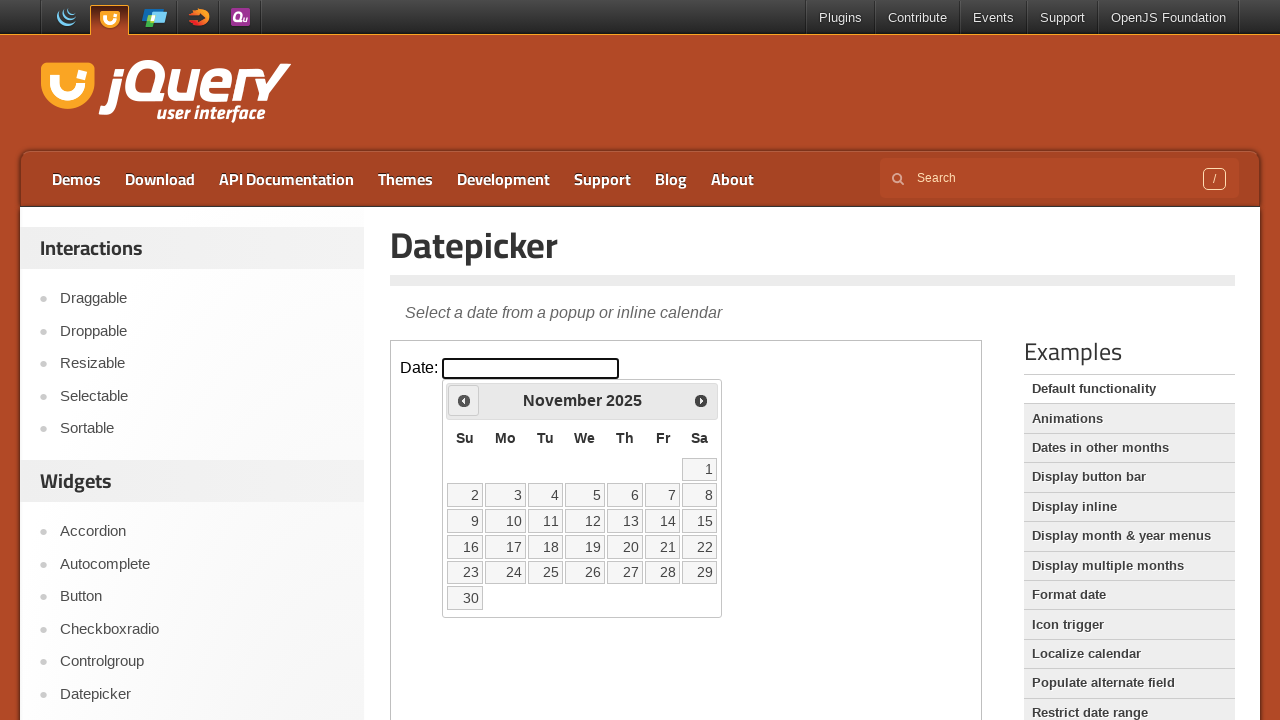

Retrieved current year from datepicker
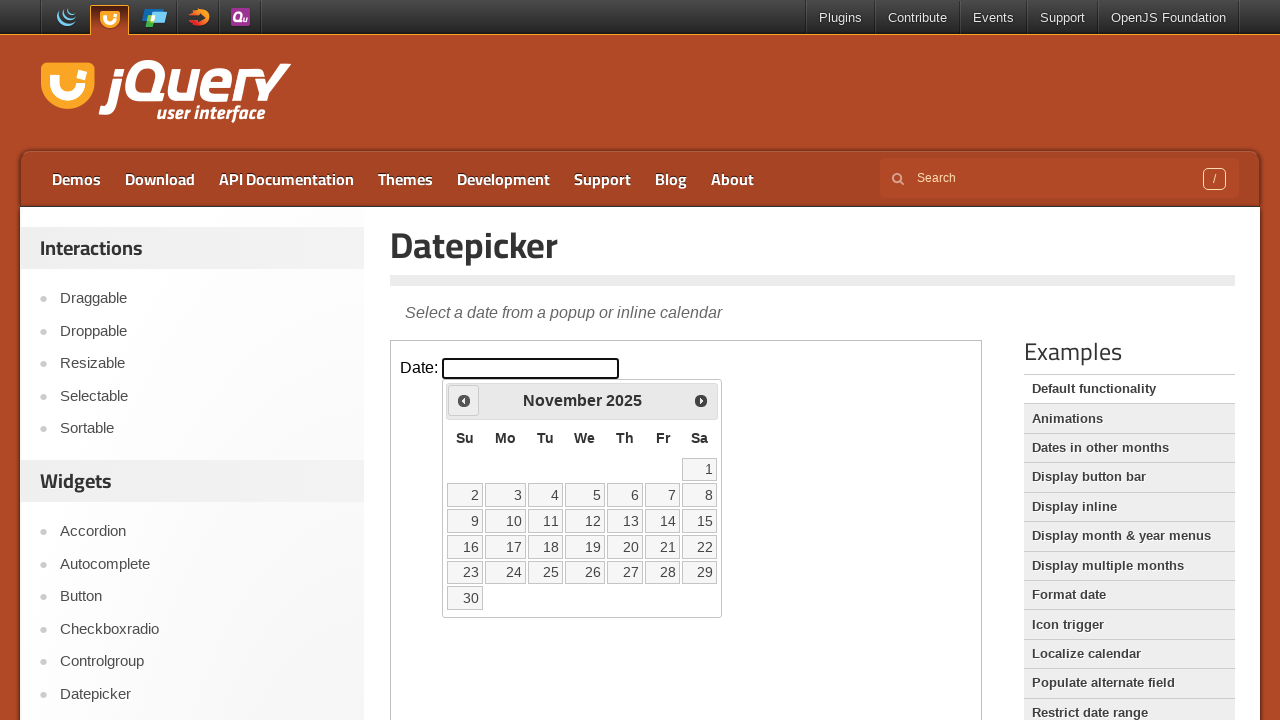

Clicked previous month button (current: November 2025) at (464, 400) on iframe.demo-frame >> internal:control=enter-frame >> xpath=//div[@id='ui-datepic
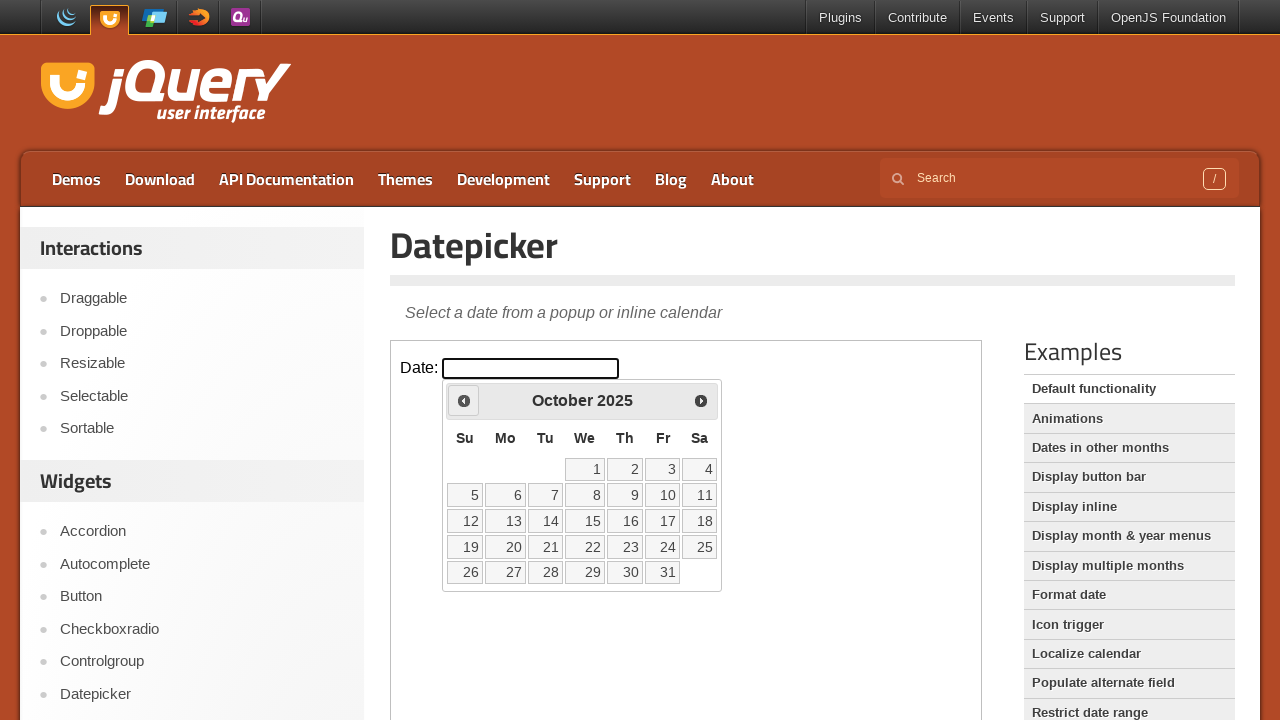

Retrieved current month from datepicker
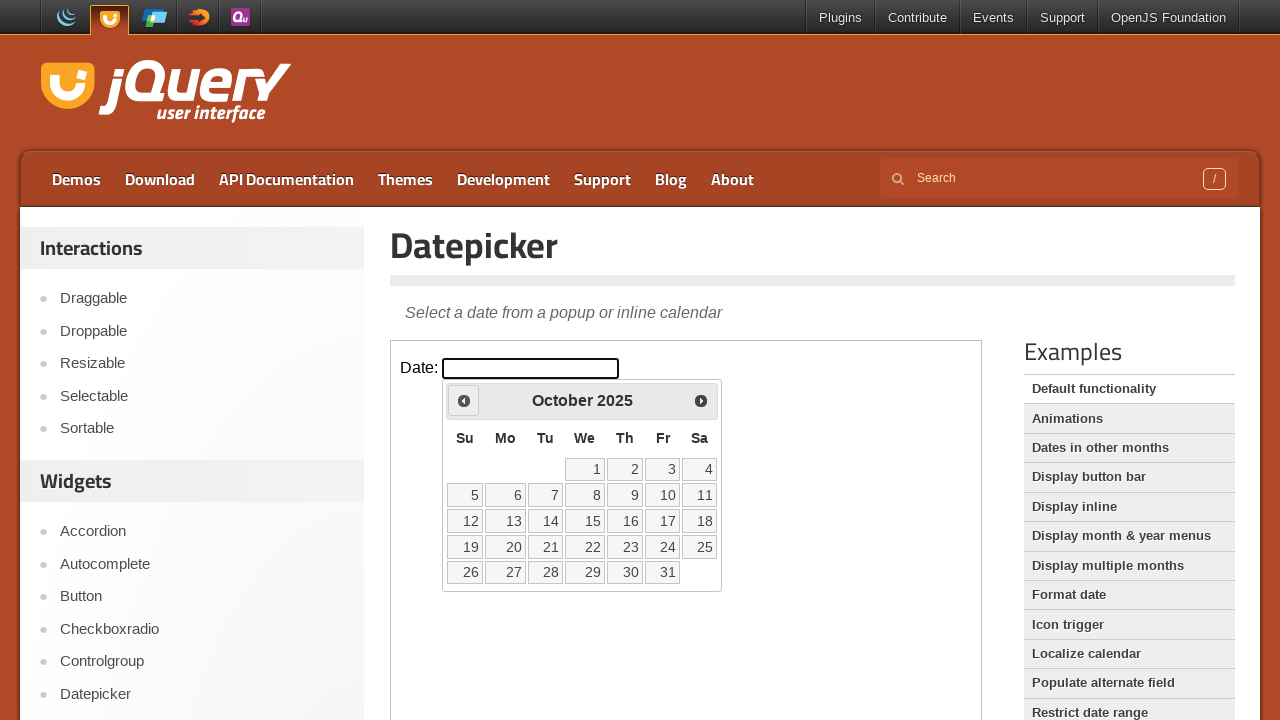

Retrieved current year from datepicker
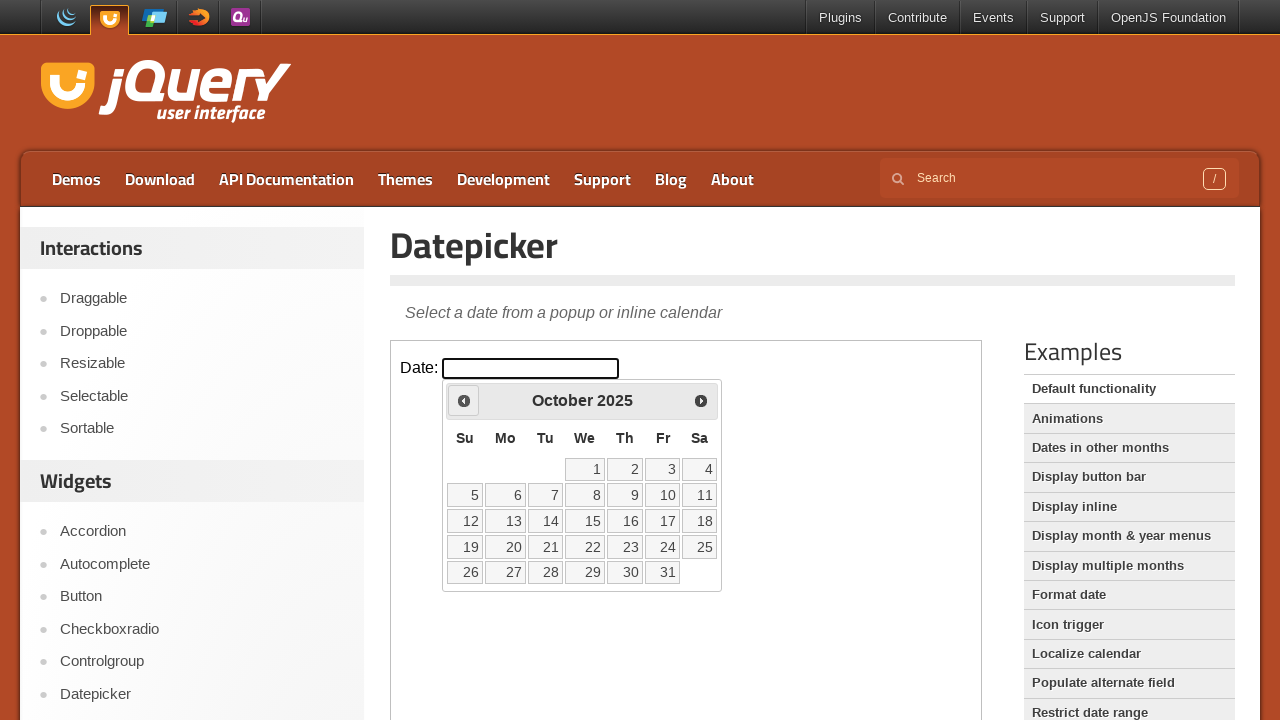

Clicked previous month button (current: October 2025) at (464, 400) on iframe.demo-frame >> internal:control=enter-frame >> xpath=//div[@id='ui-datepic
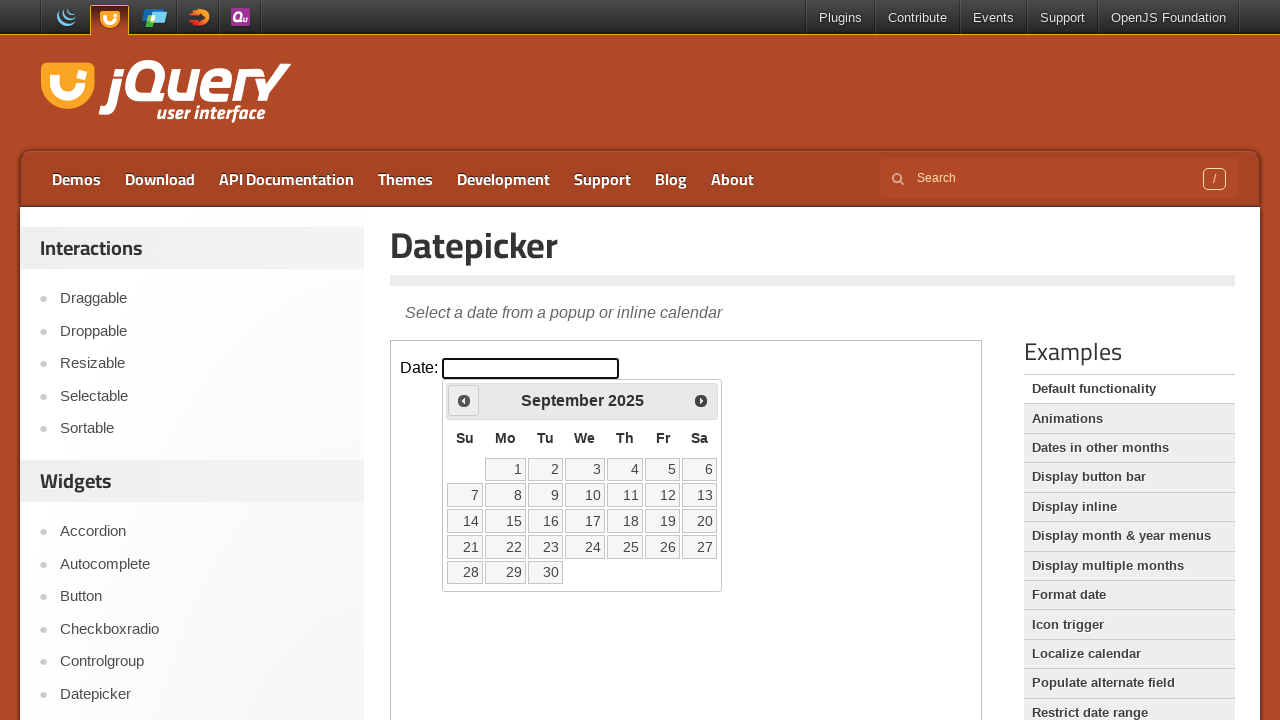

Retrieved current month from datepicker
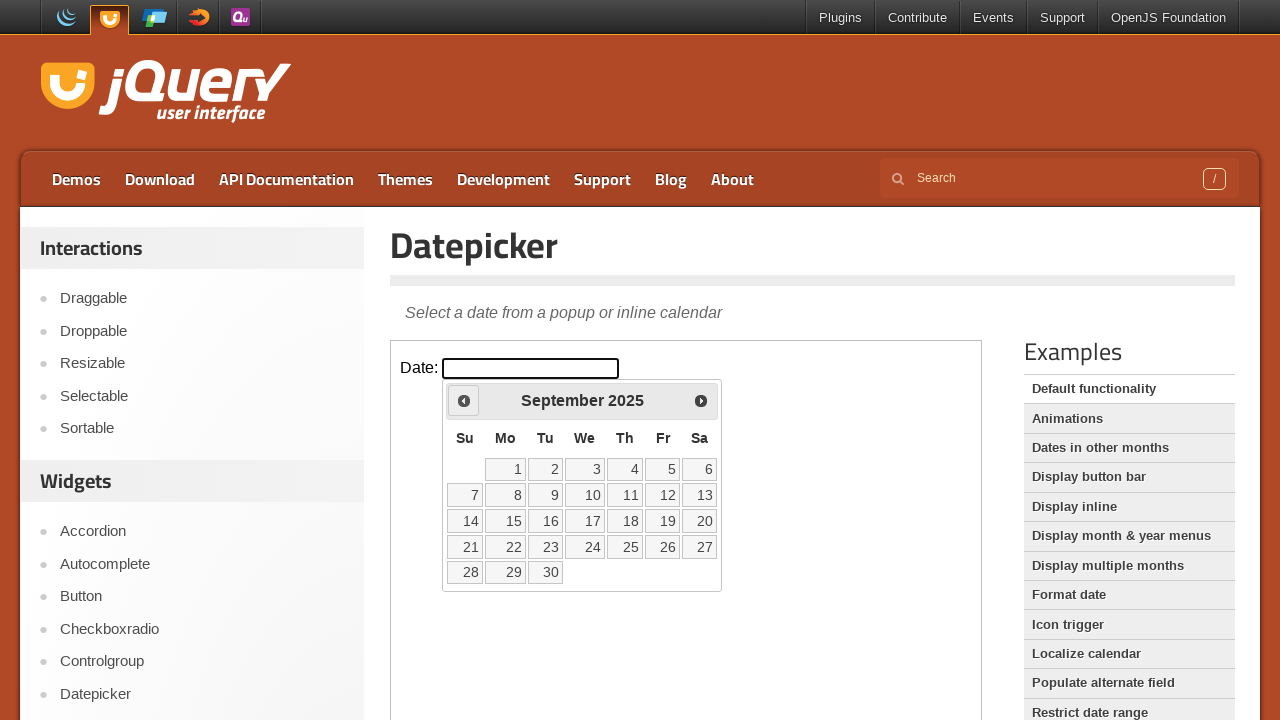

Retrieved current year from datepicker
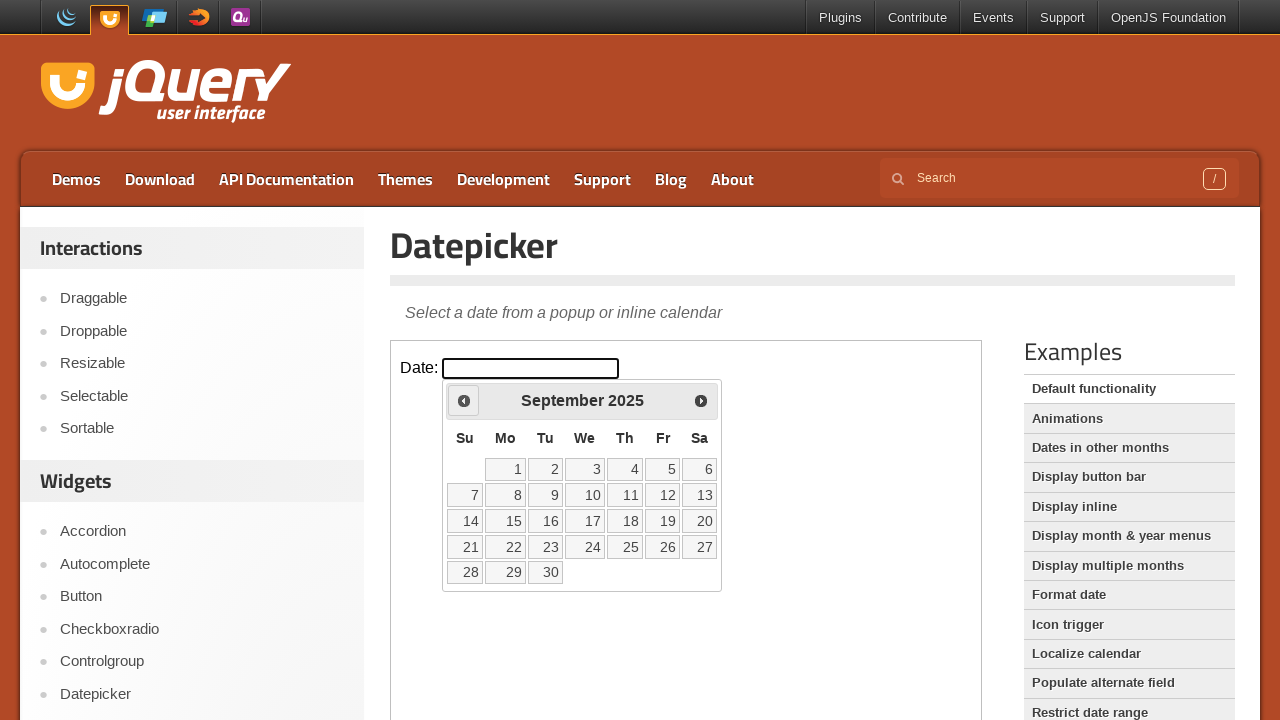

Clicked previous month button (current: September 2025) at (464, 400) on iframe.demo-frame >> internal:control=enter-frame >> xpath=//div[@id='ui-datepic
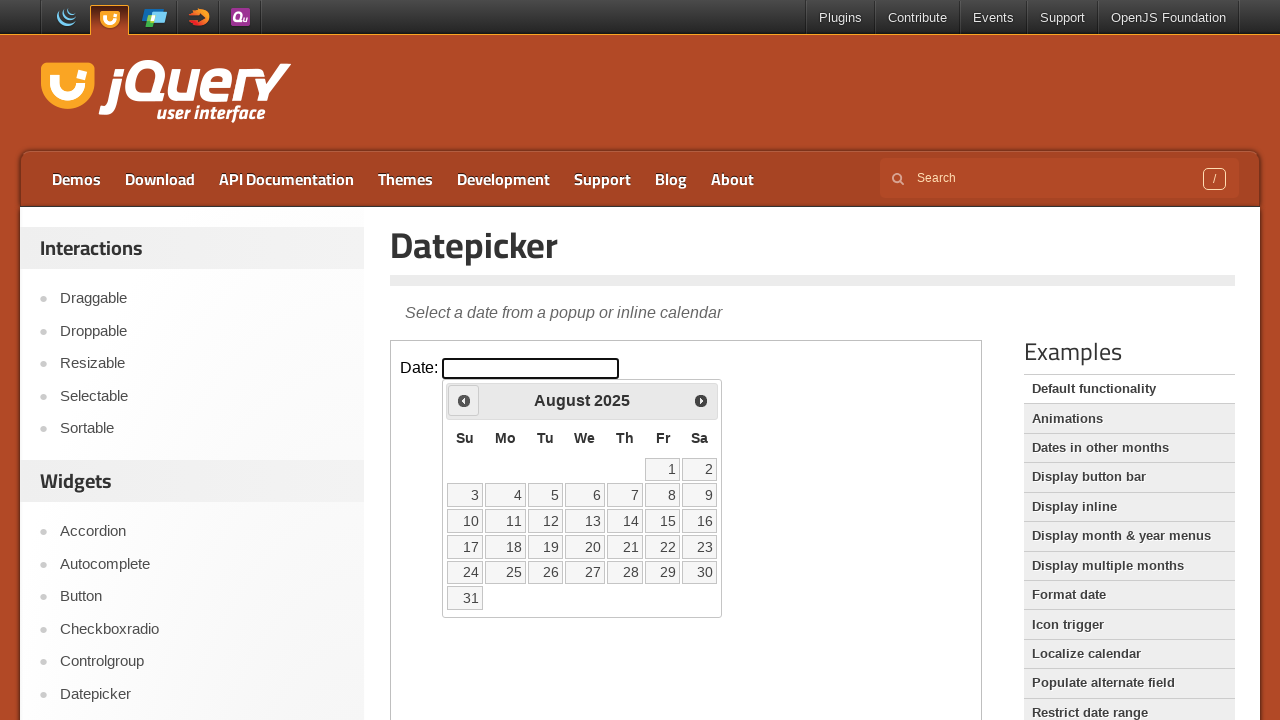

Retrieved current month from datepicker
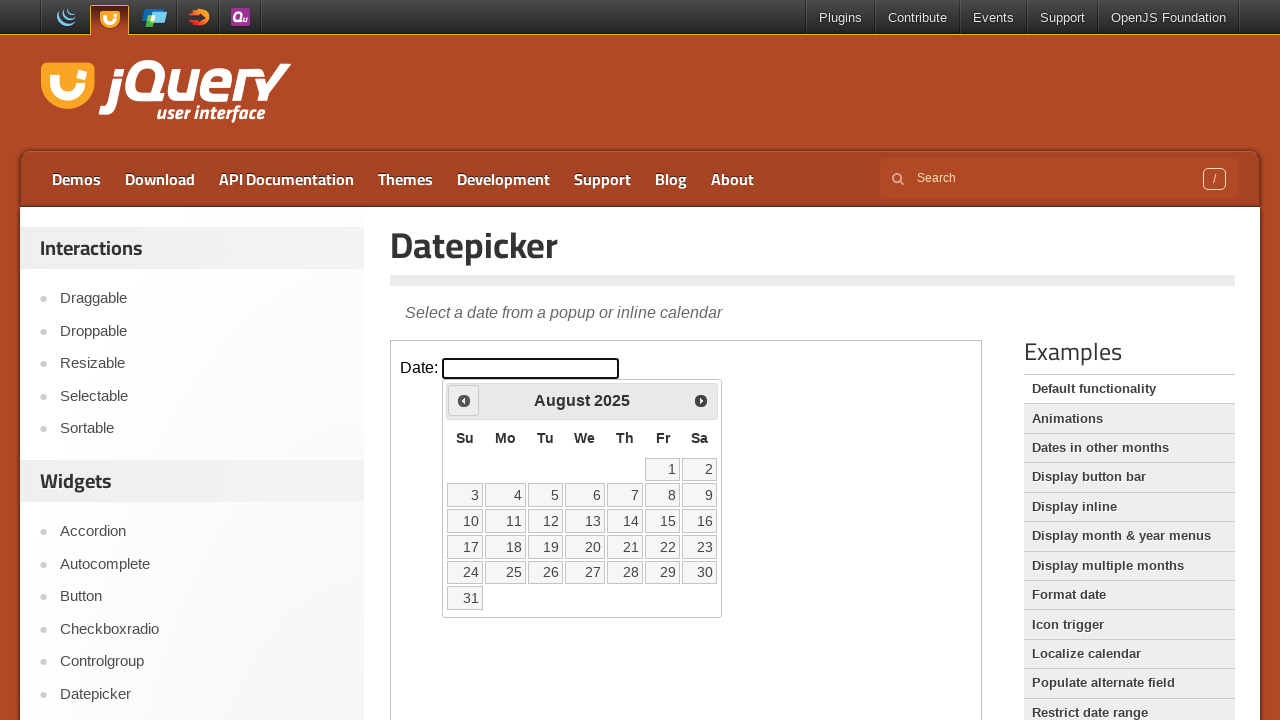

Retrieved current year from datepicker
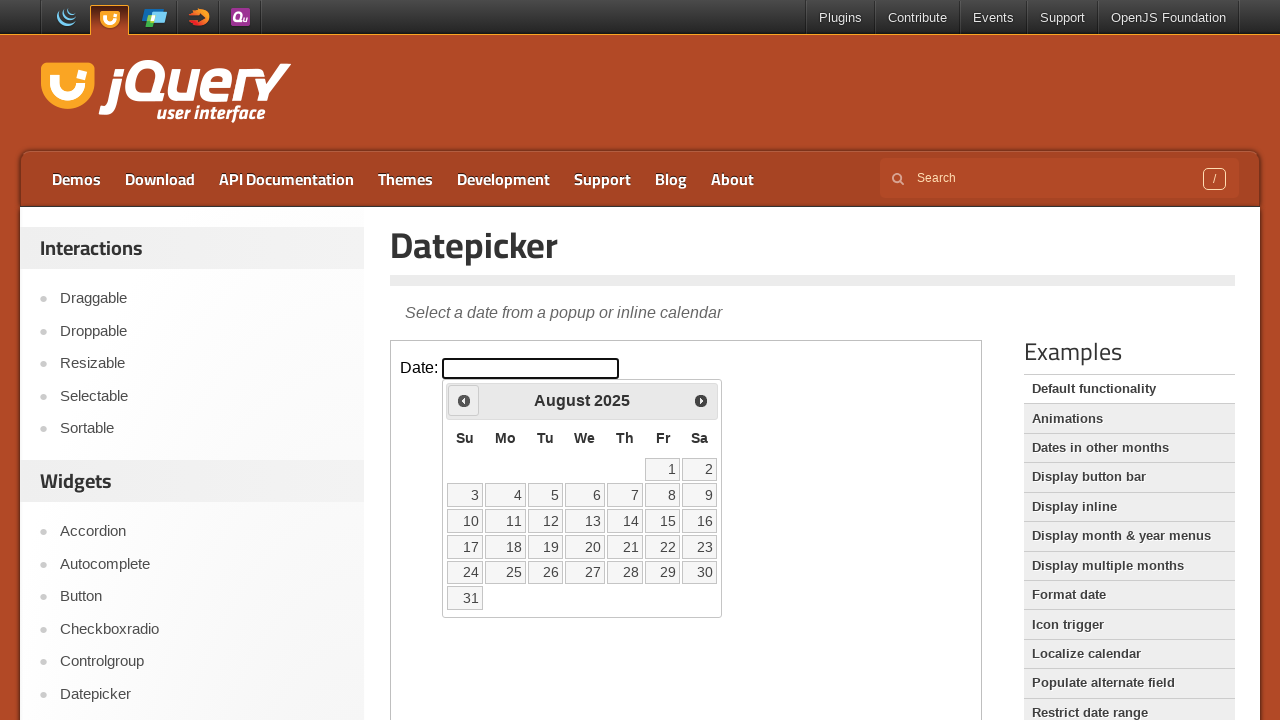

Clicked previous month button (current: August 2025) at (464, 400) on iframe.demo-frame >> internal:control=enter-frame >> xpath=//div[@id='ui-datepic
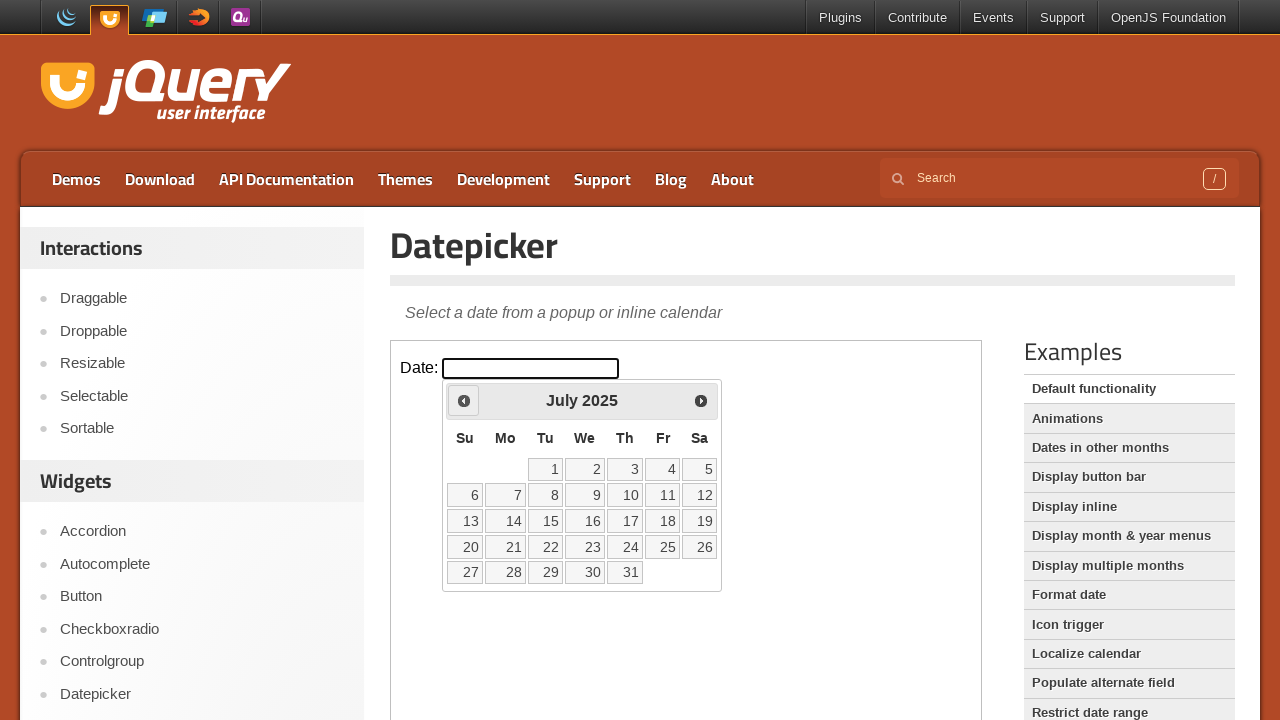

Retrieved current month from datepicker
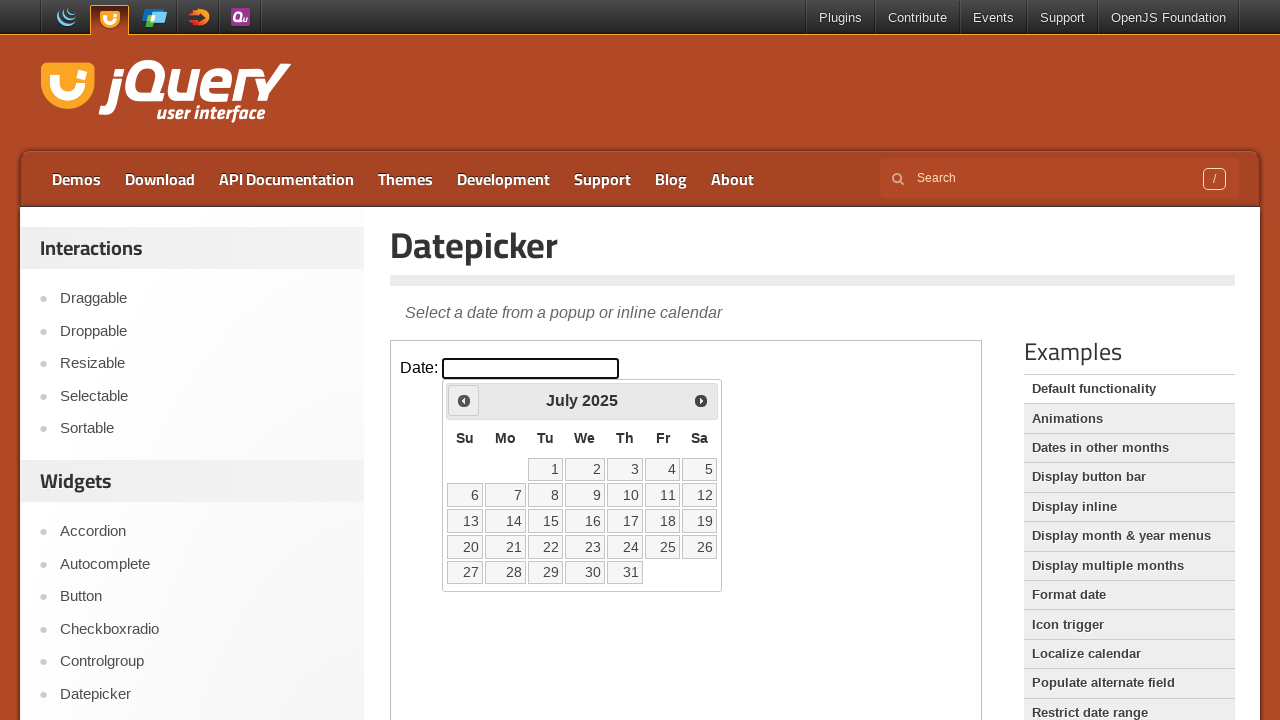

Retrieved current year from datepicker
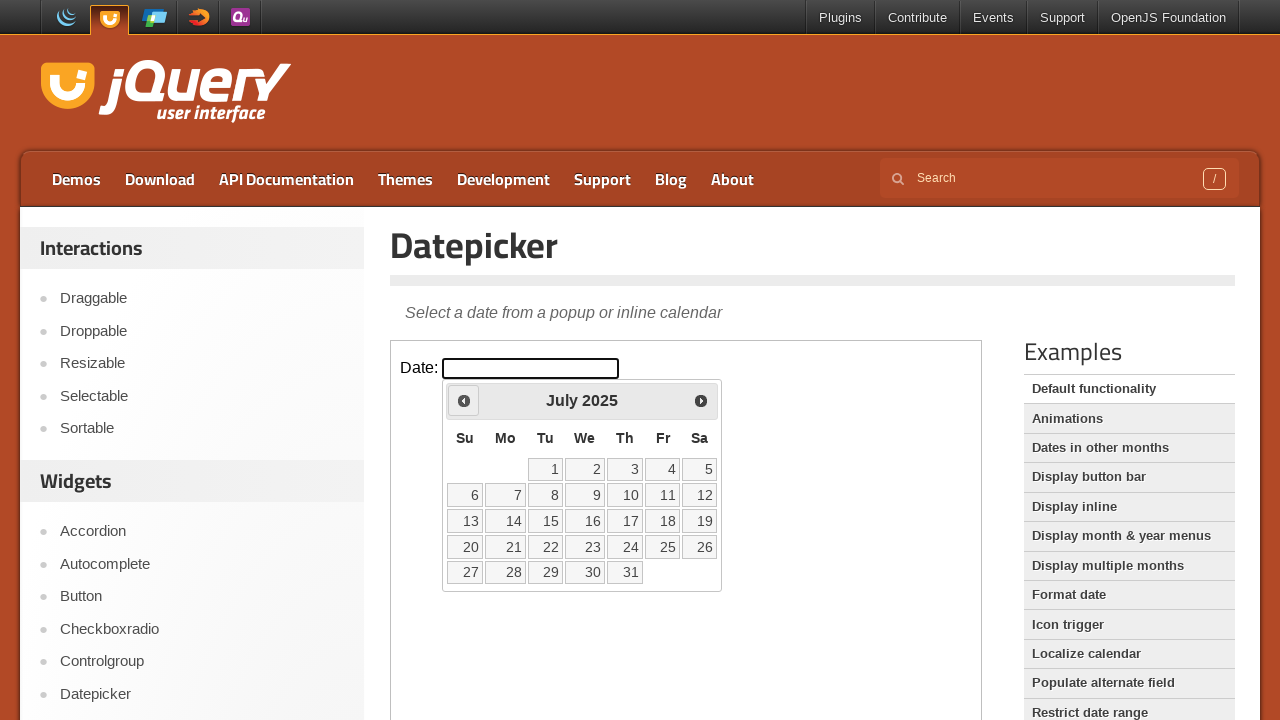

Clicked previous month button (current: July 2025) at (464, 400) on iframe.demo-frame >> internal:control=enter-frame >> xpath=//div[@id='ui-datepic
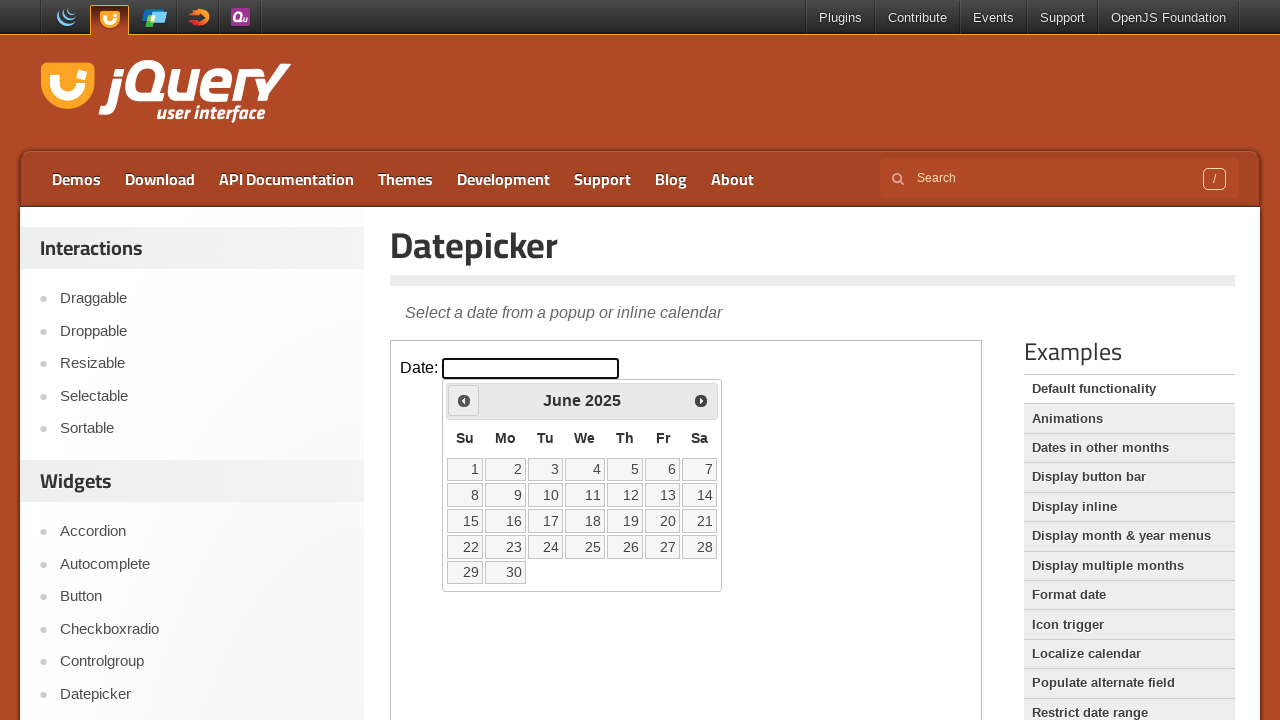

Retrieved current month from datepicker
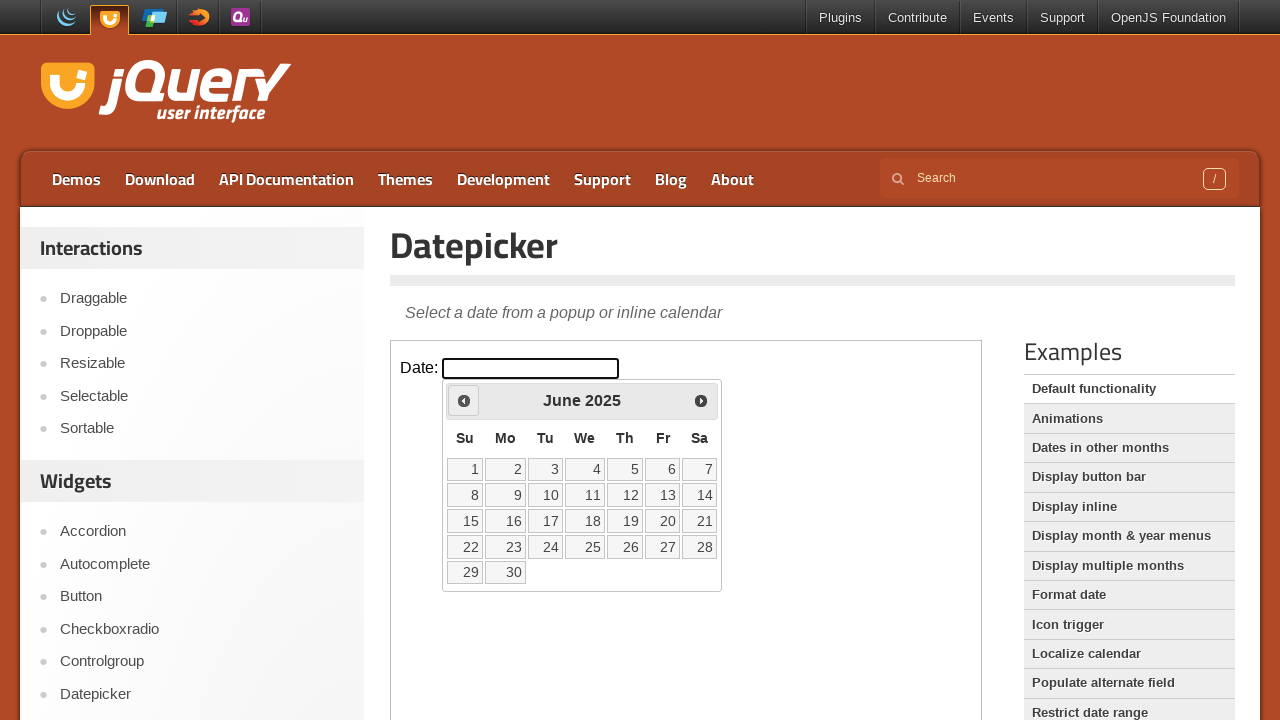

Retrieved current year from datepicker
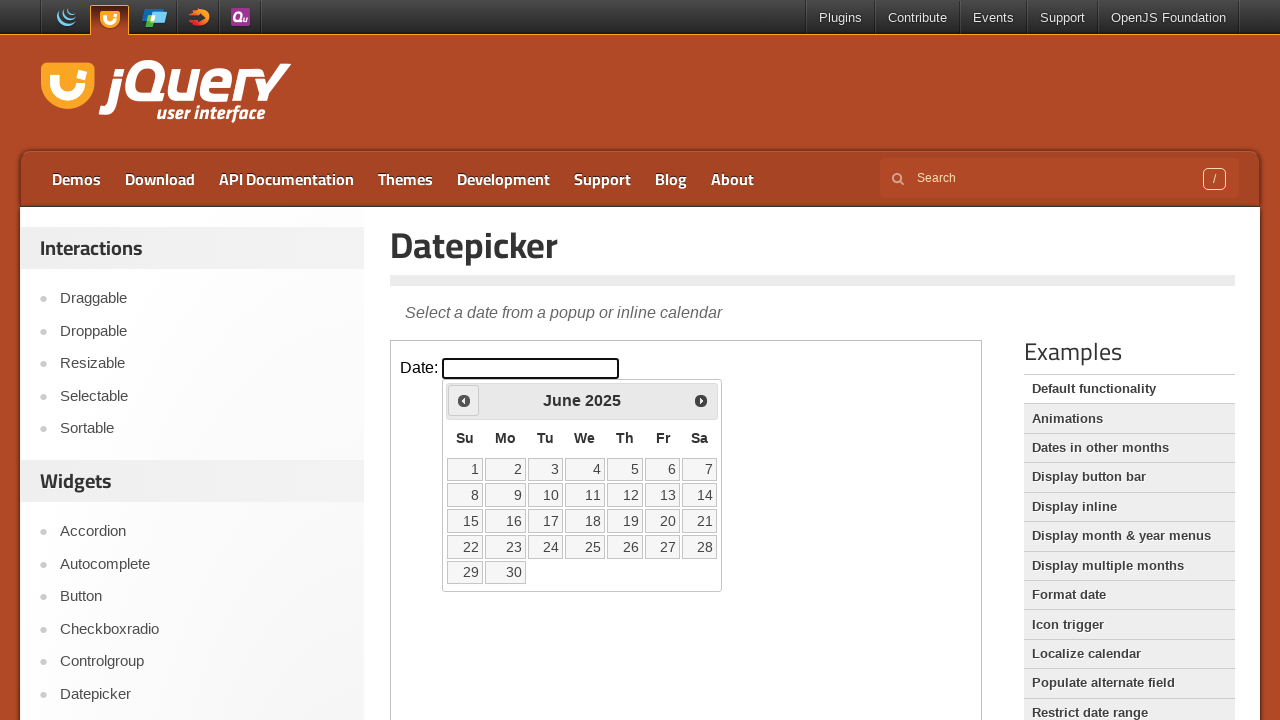

Clicked previous month button (current: June 2025) at (464, 400) on iframe.demo-frame >> internal:control=enter-frame >> xpath=//div[@id='ui-datepic
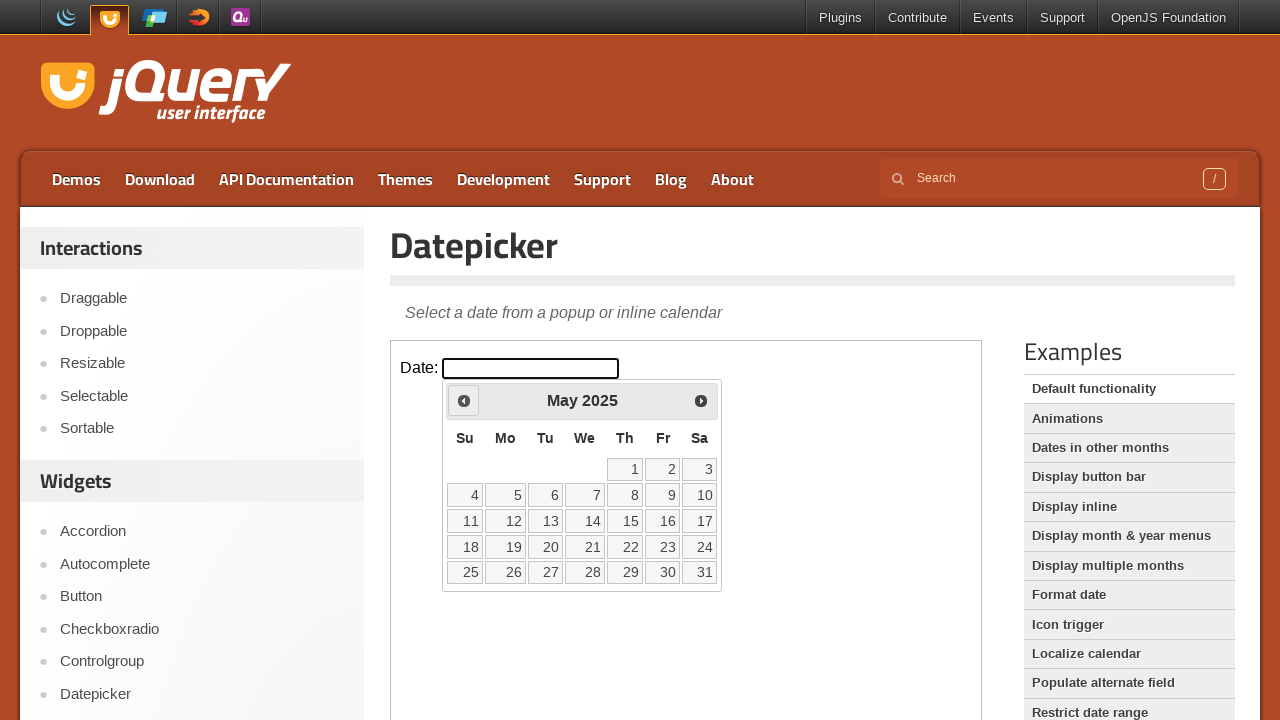

Retrieved current month from datepicker
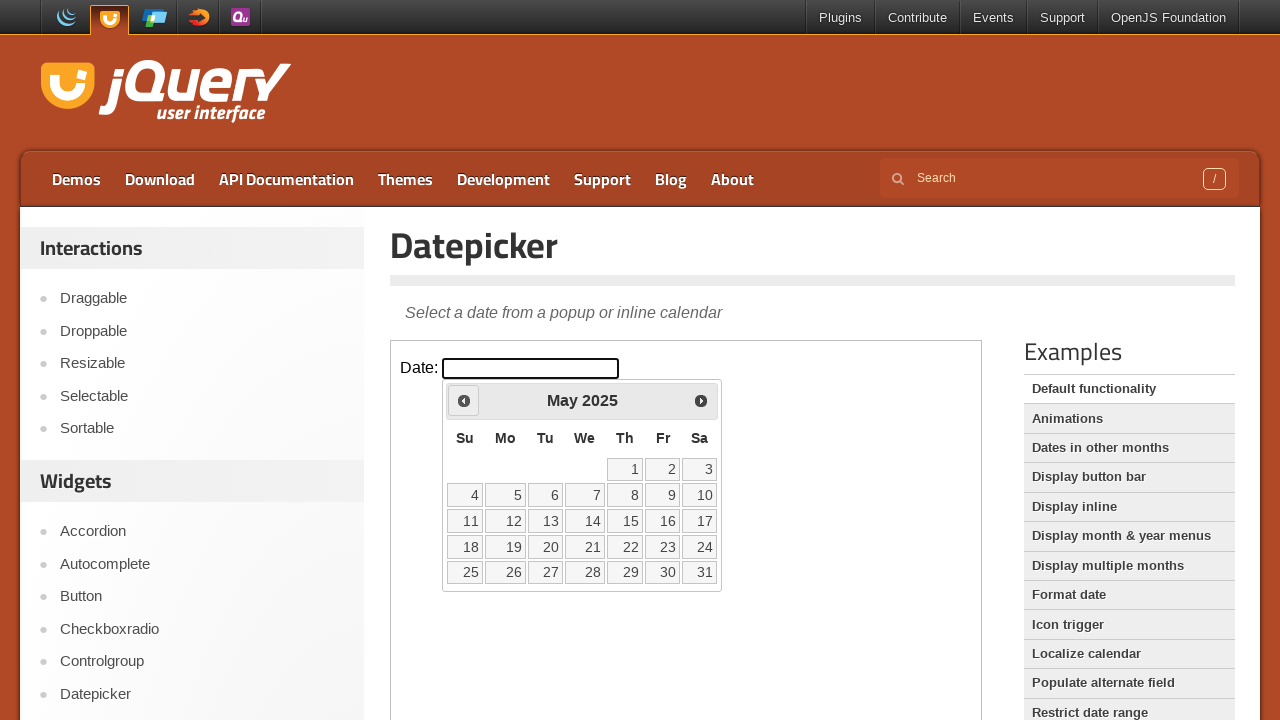

Retrieved current year from datepicker
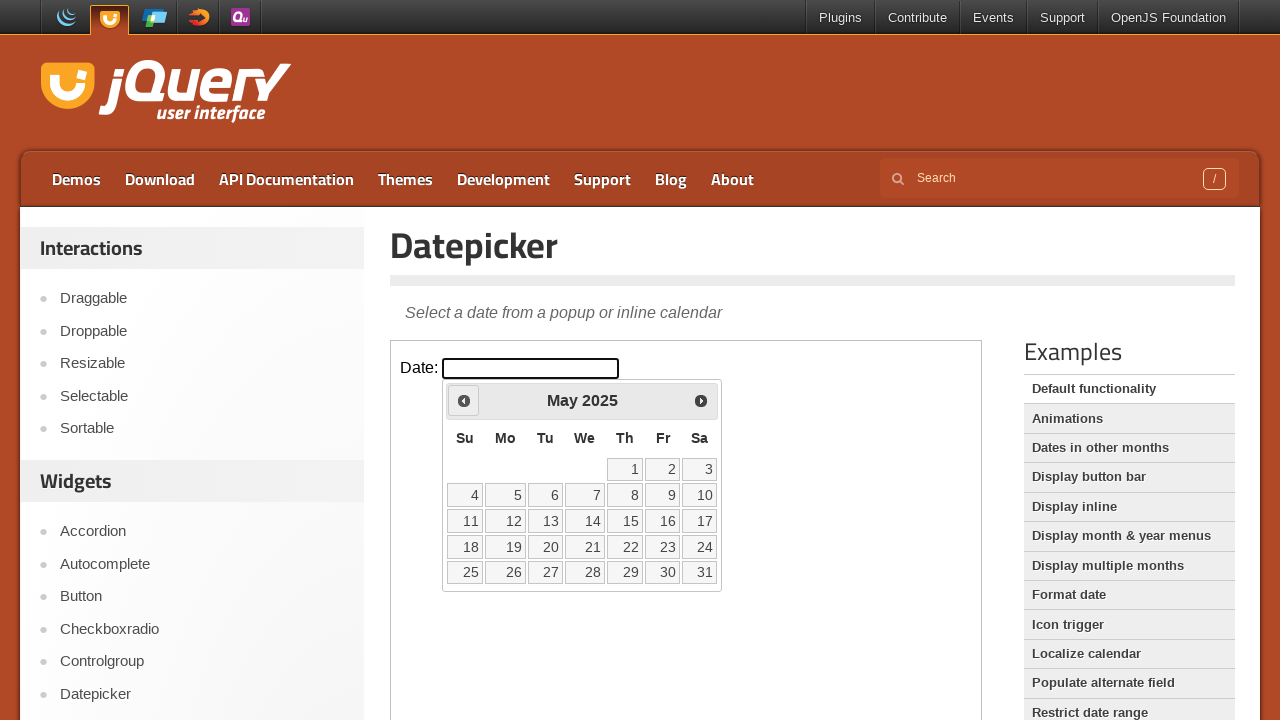

Clicked previous month button (current: May 2025) at (464, 400) on iframe.demo-frame >> internal:control=enter-frame >> xpath=//div[@id='ui-datepic
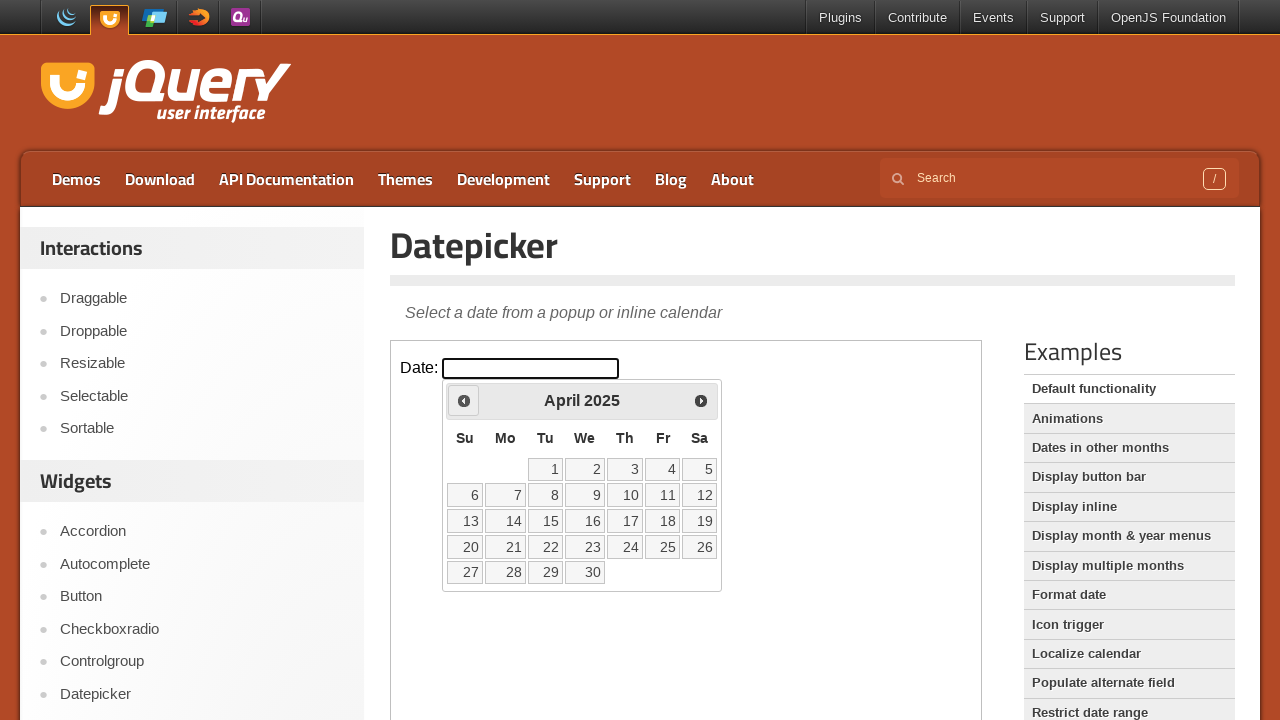

Retrieved current month from datepicker
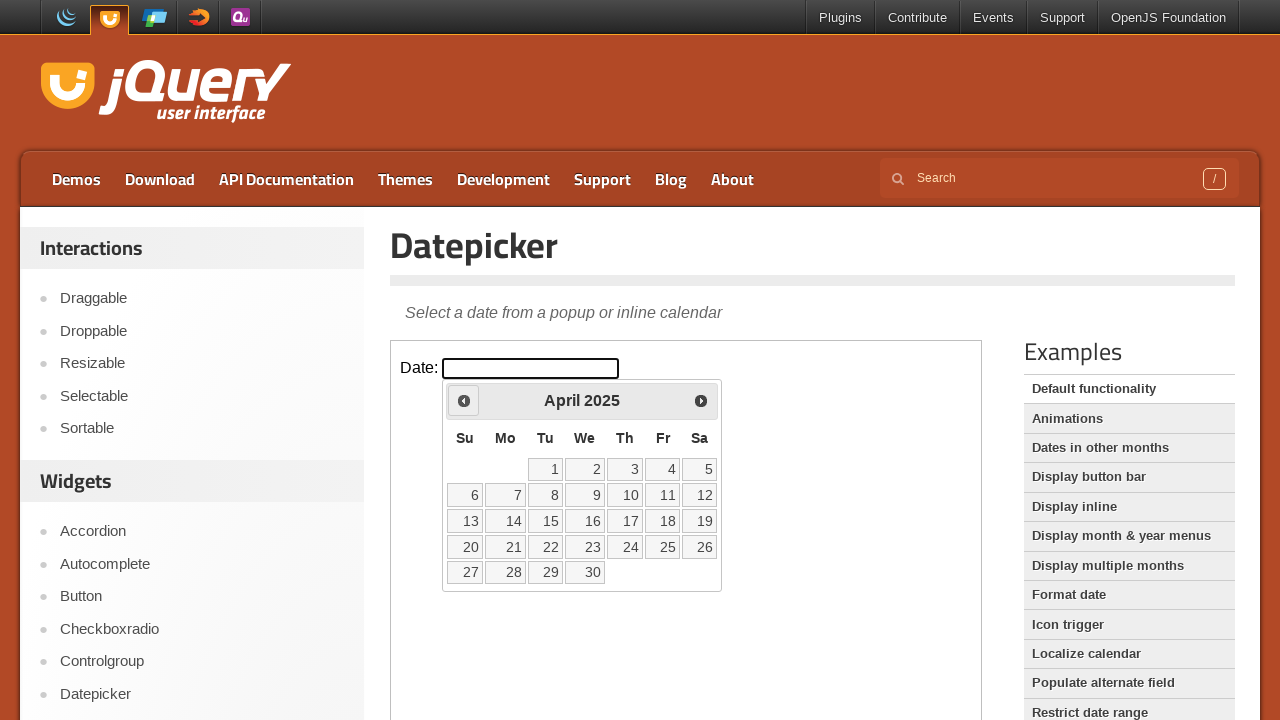

Retrieved current year from datepicker
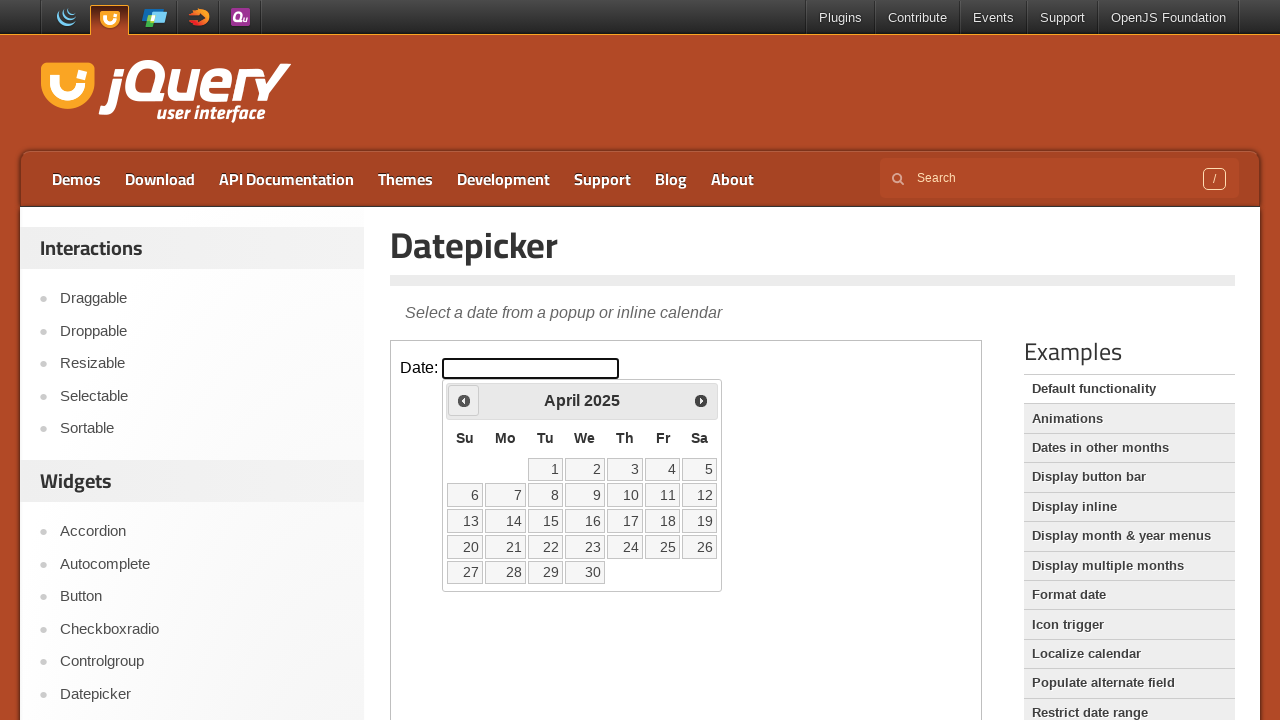

Clicked previous month button (current: April 2025) at (464, 400) on iframe.demo-frame >> internal:control=enter-frame >> xpath=//div[@id='ui-datepic
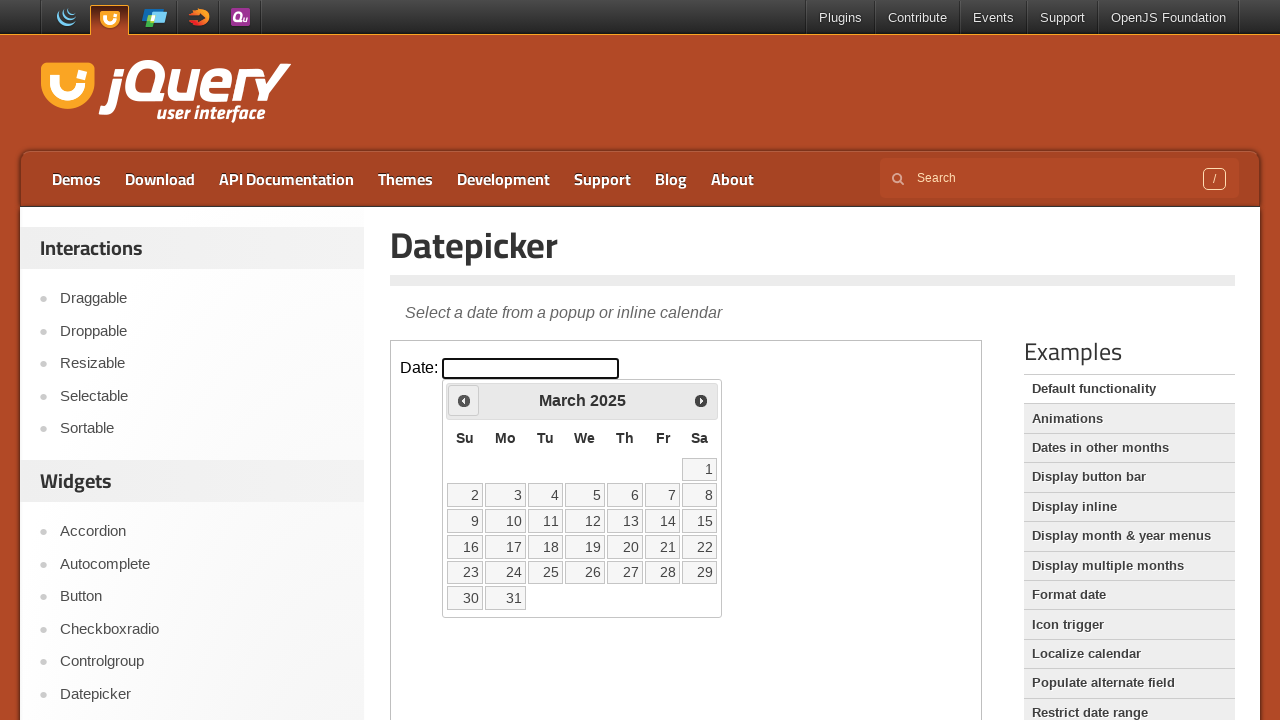

Retrieved current month from datepicker
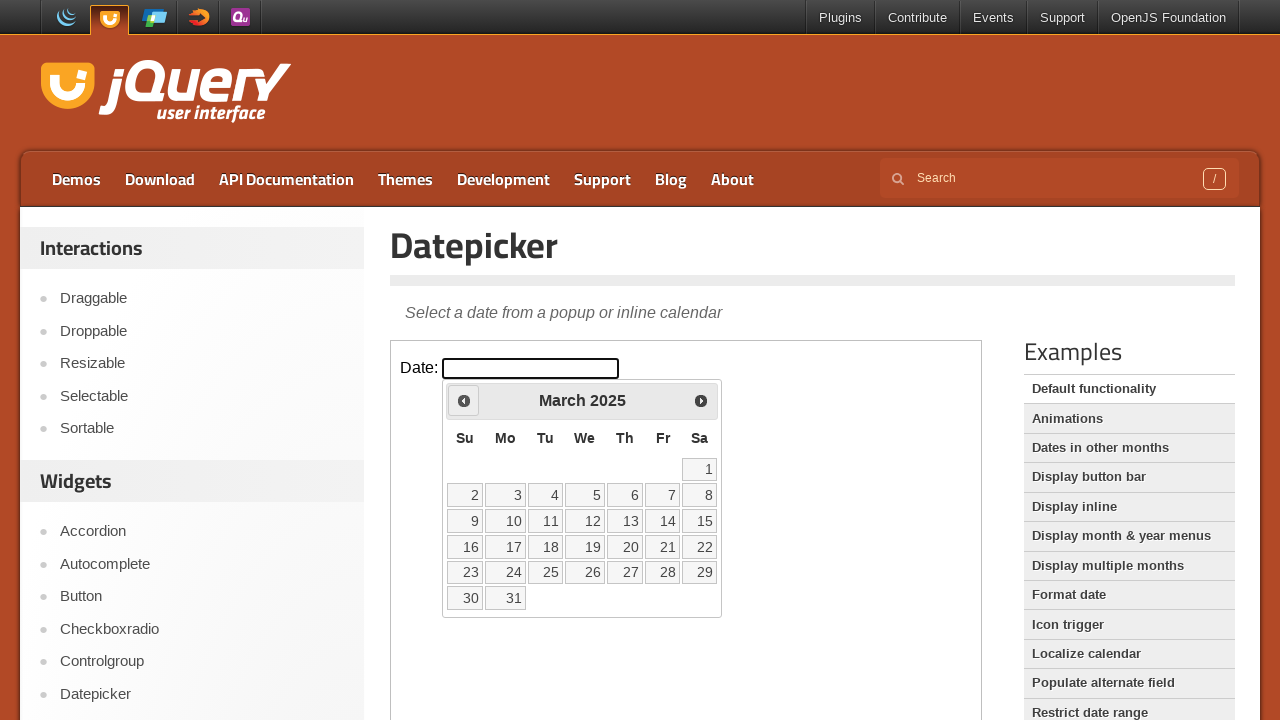

Retrieved current year from datepicker
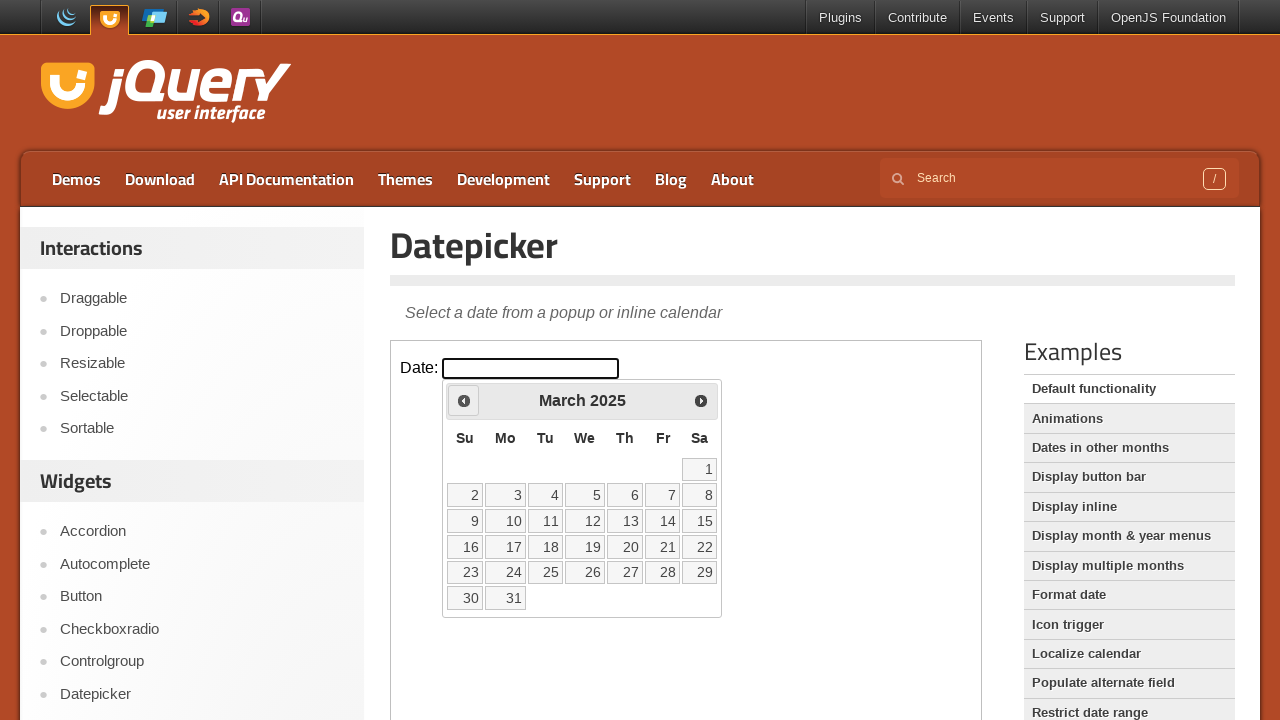

Clicked previous month button (current: March 2025) at (464, 400) on iframe.demo-frame >> internal:control=enter-frame >> xpath=//div[@id='ui-datepic
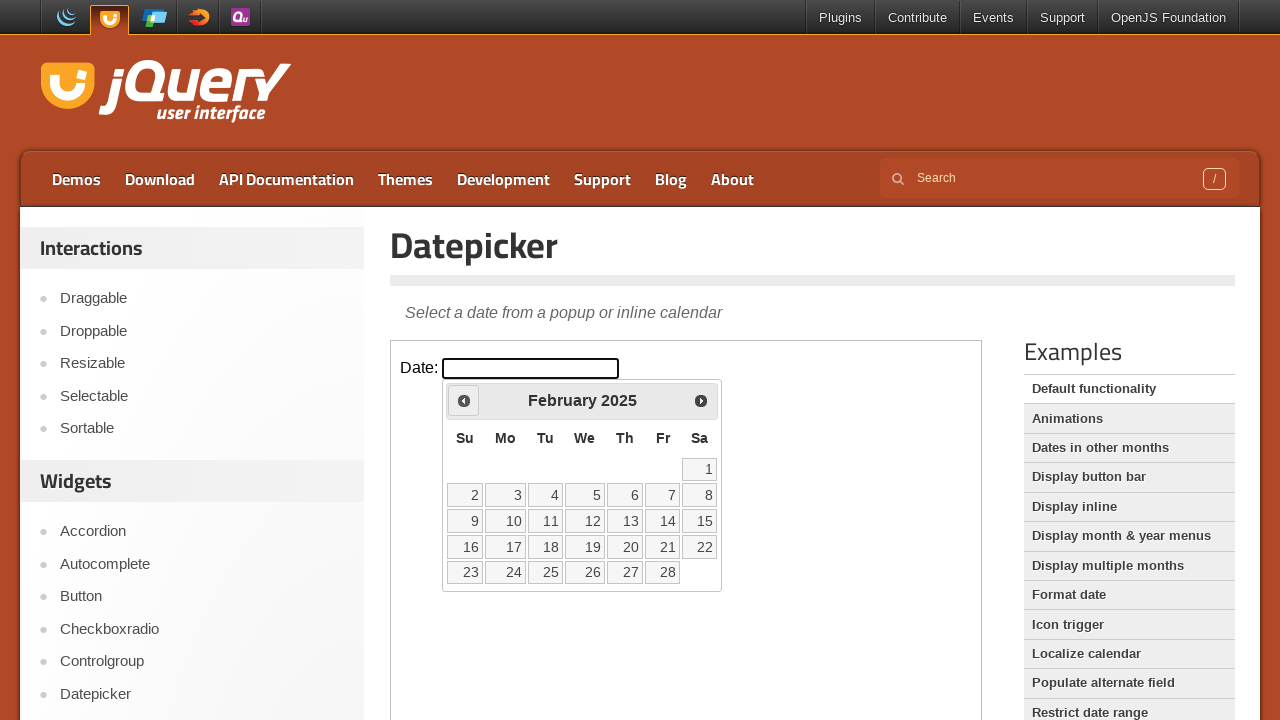

Retrieved current month from datepicker
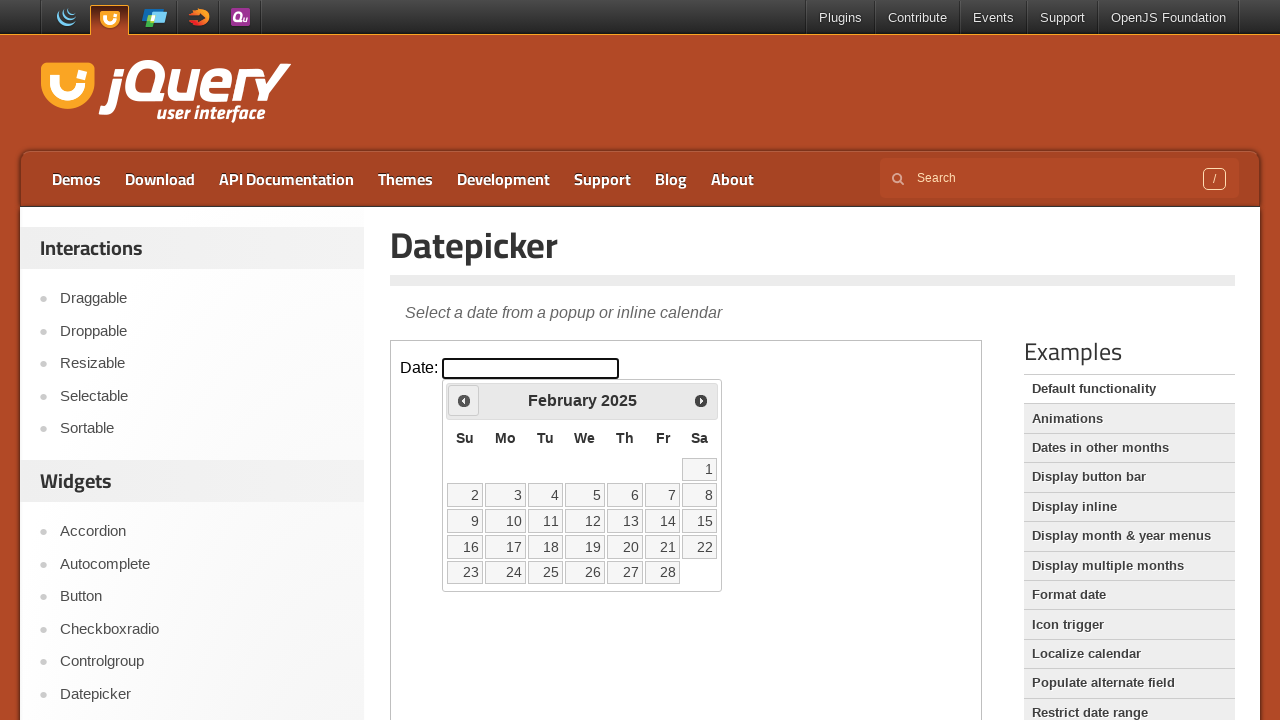

Retrieved current year from datepicker
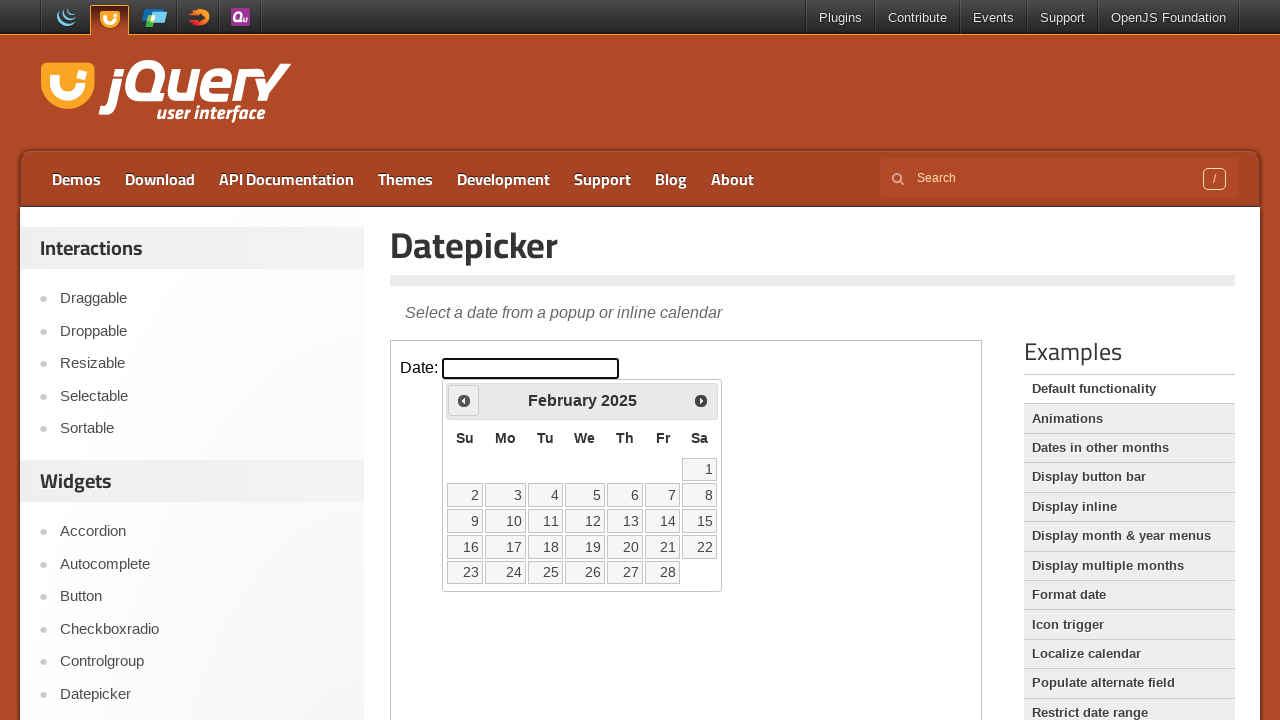

Clicked previous month button (current: February 2025) at (464, 400) on iframe.demo-frame >> internal:control=enter-frame >> xpath=//div[@id='ui-datepic
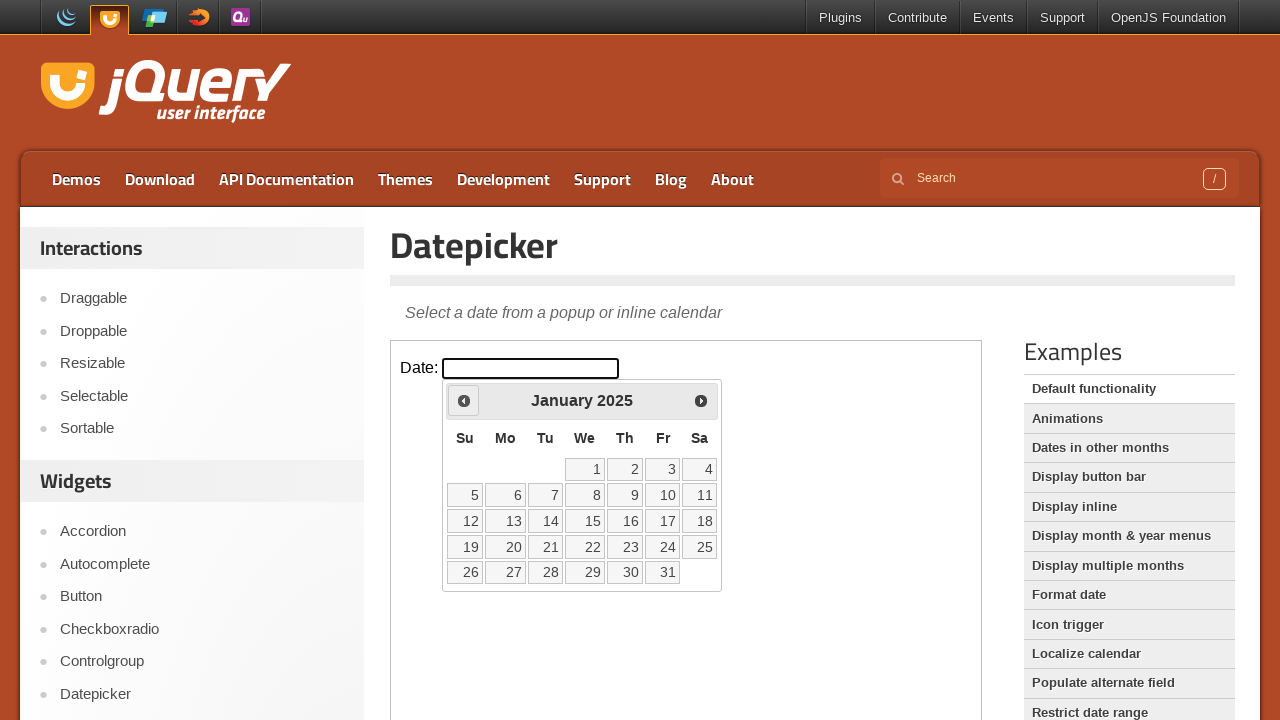

Retrieved current month from datepicker
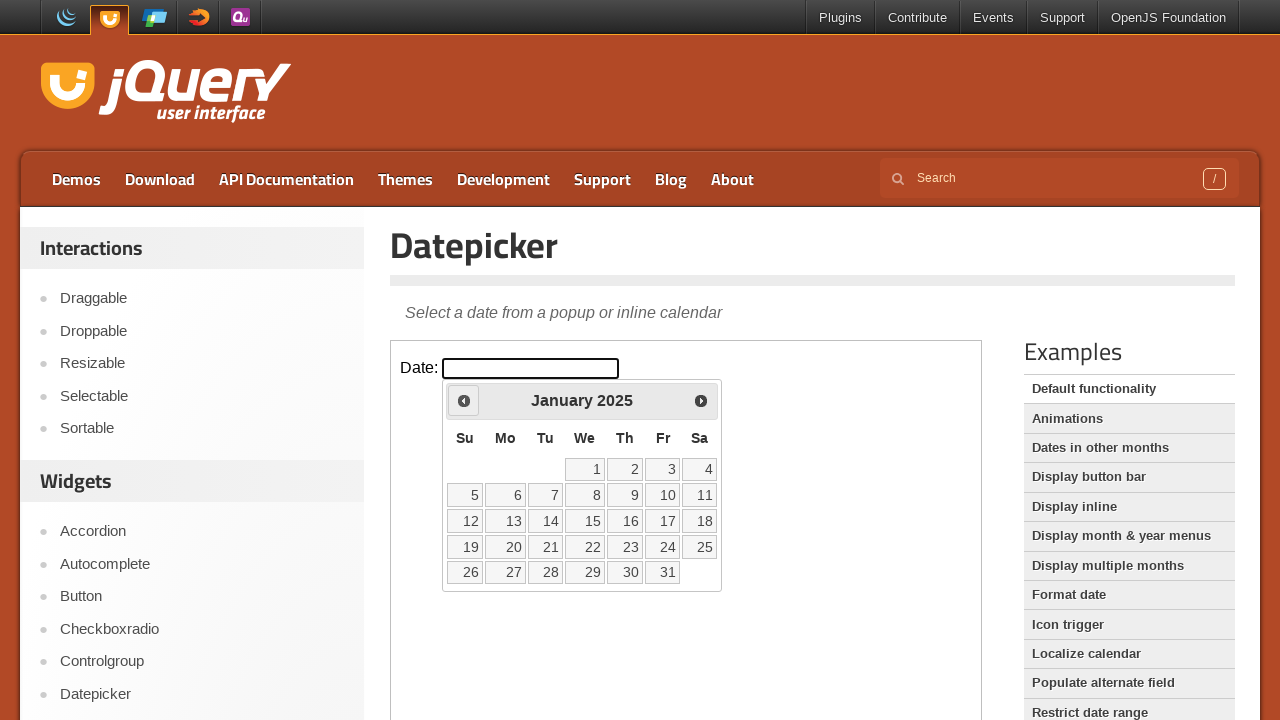

Retrieved current year from datepicker
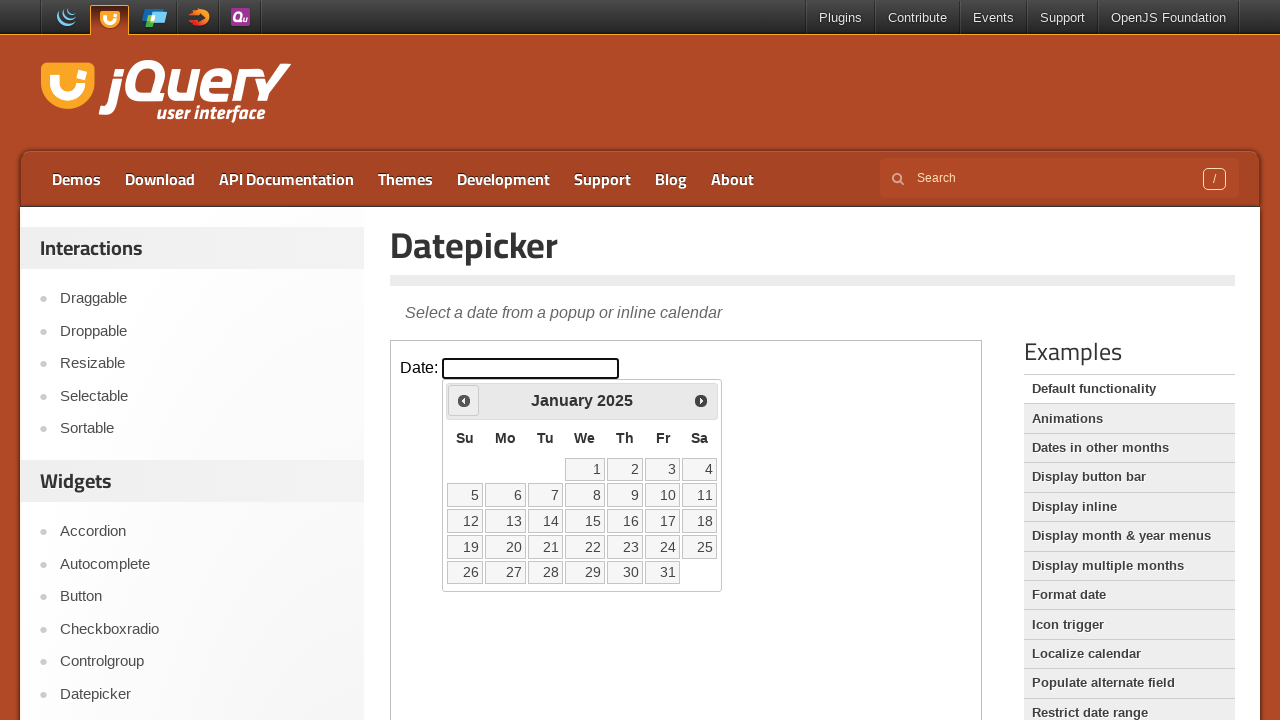

Clicked previous month button (current: January 2025) at (464, 400) on iframe.demo-frame >> internal:control=enter-frame >> xpath=//div[@id='ui-datepic
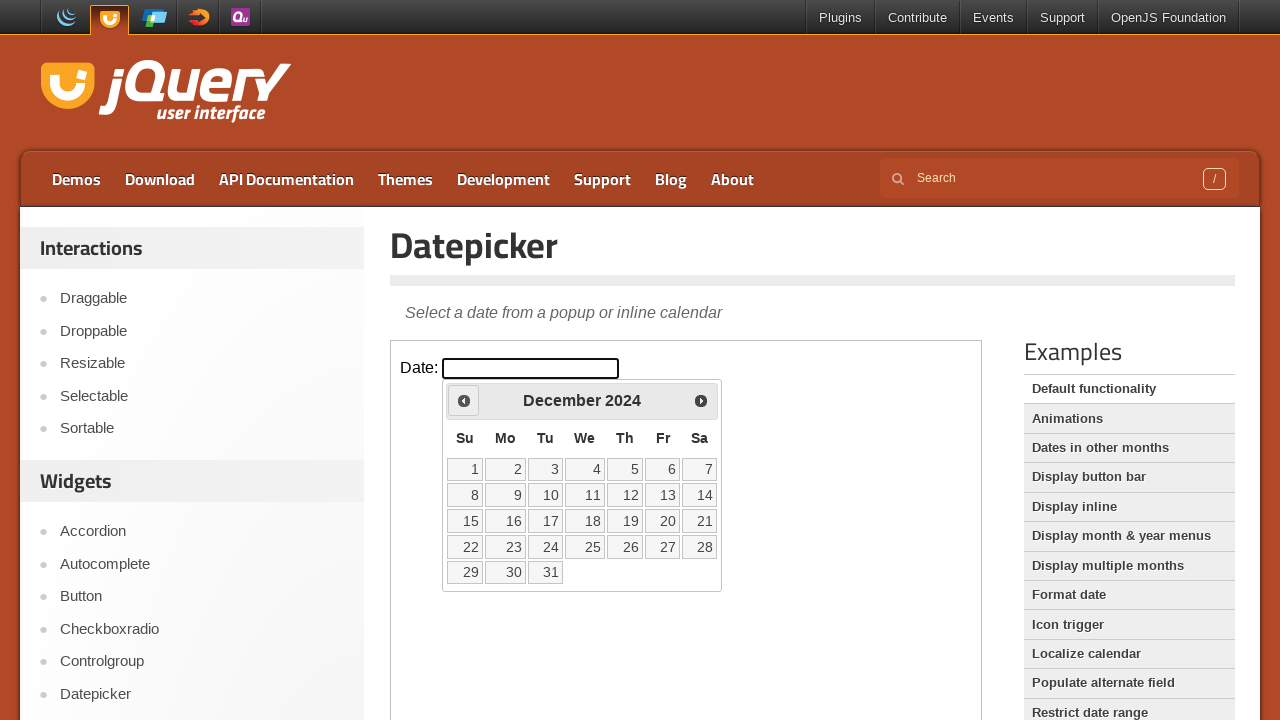

Retrieved current month from datepicker
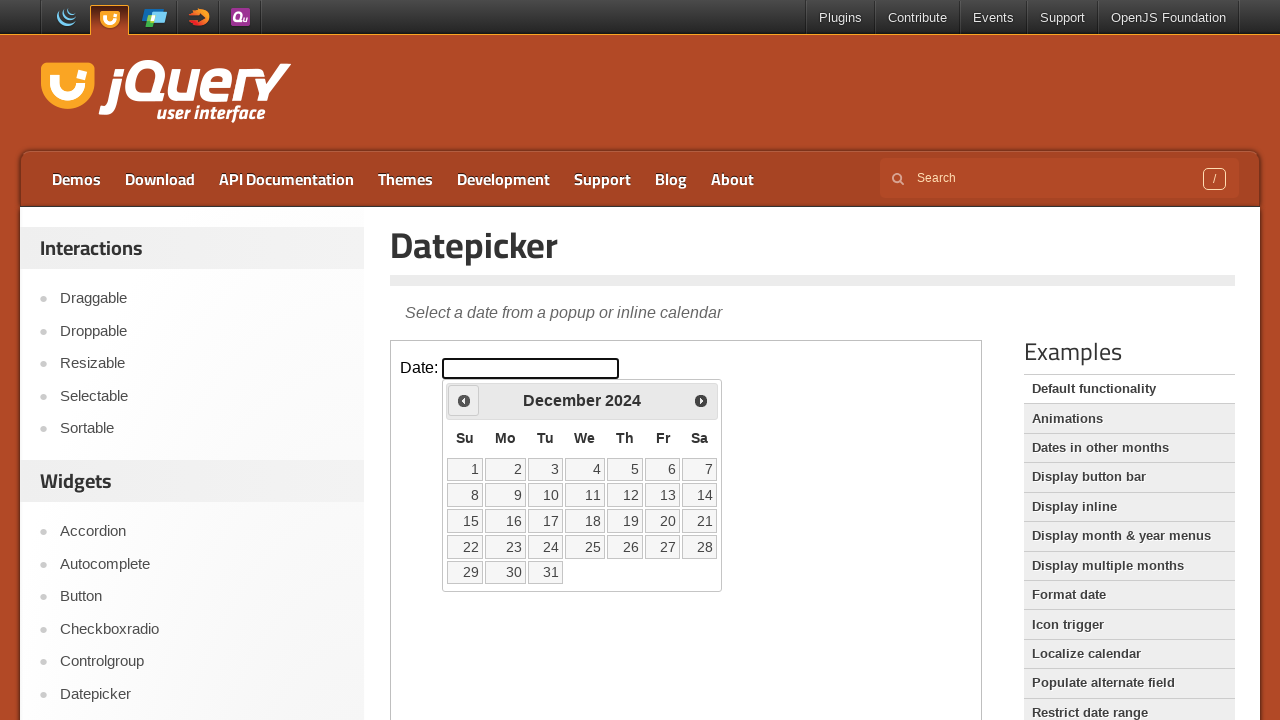

Retrieved current year from datepicker
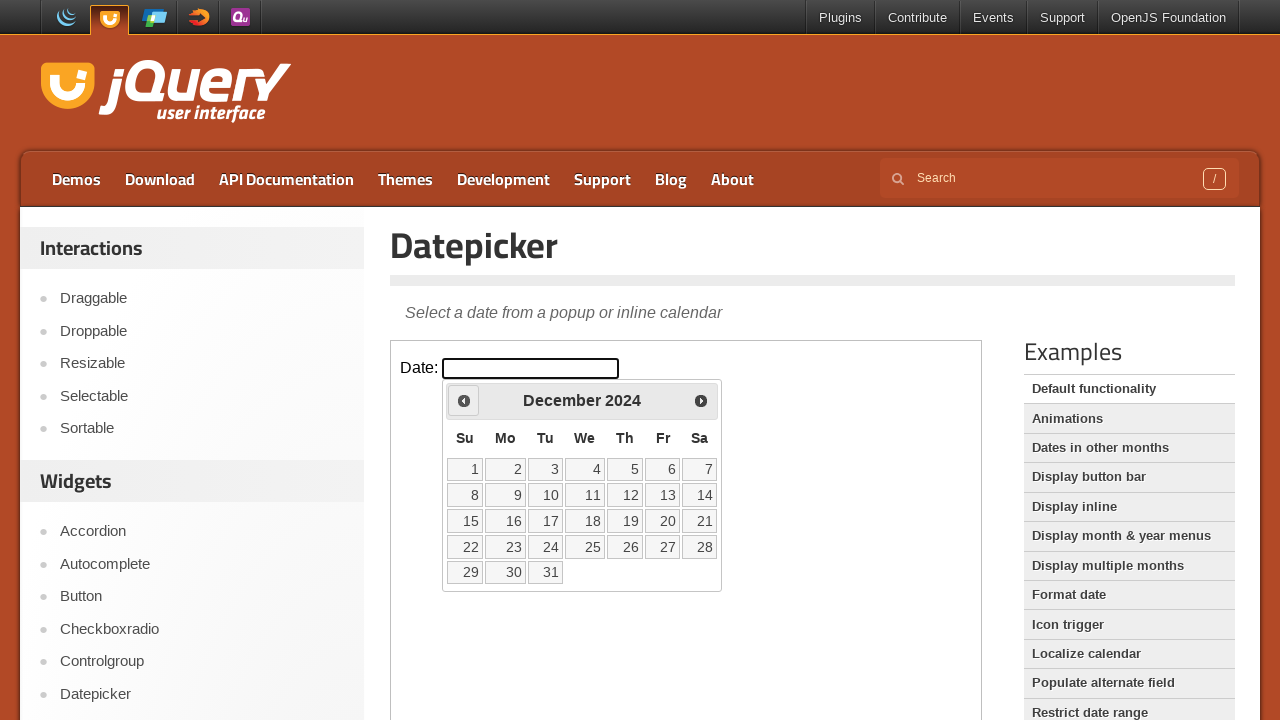

Clicked previous month button (current: December 2024) at (464, 400) on iframe.demo-frame >> internal:control=enter-frame >> xpath=//div[@id='ui-datepic
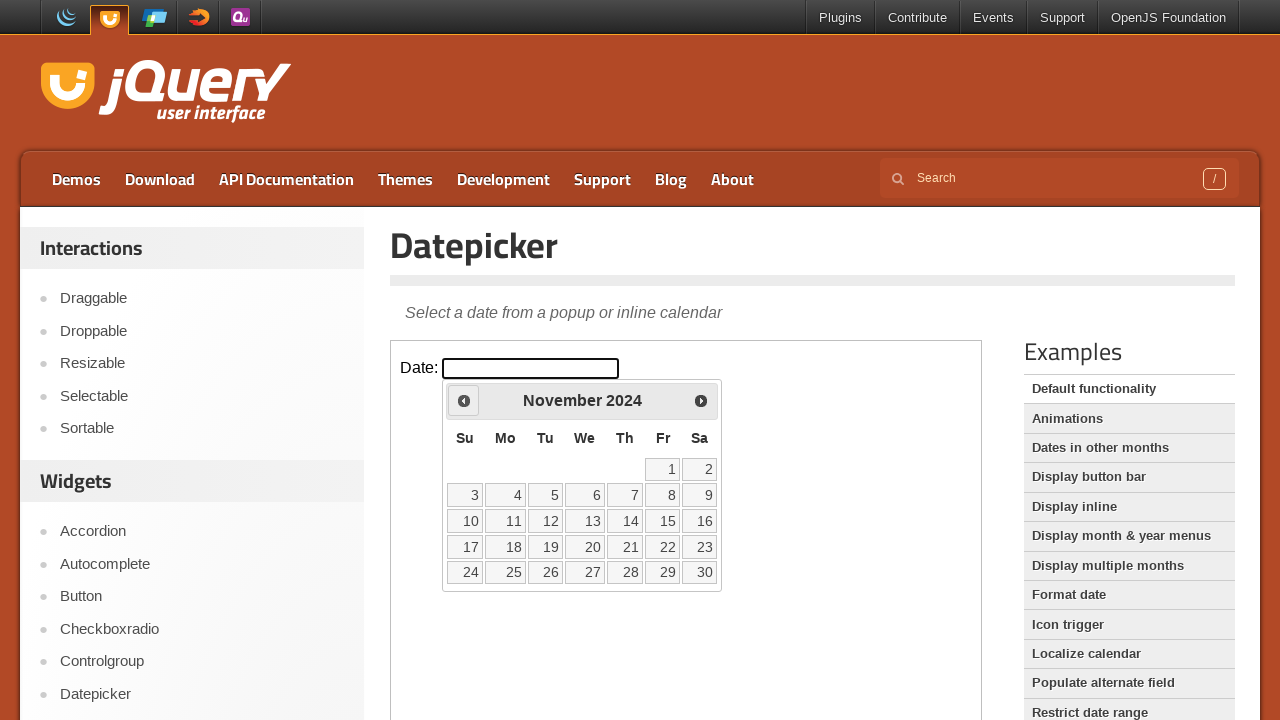

Retrieved current month from datepicker
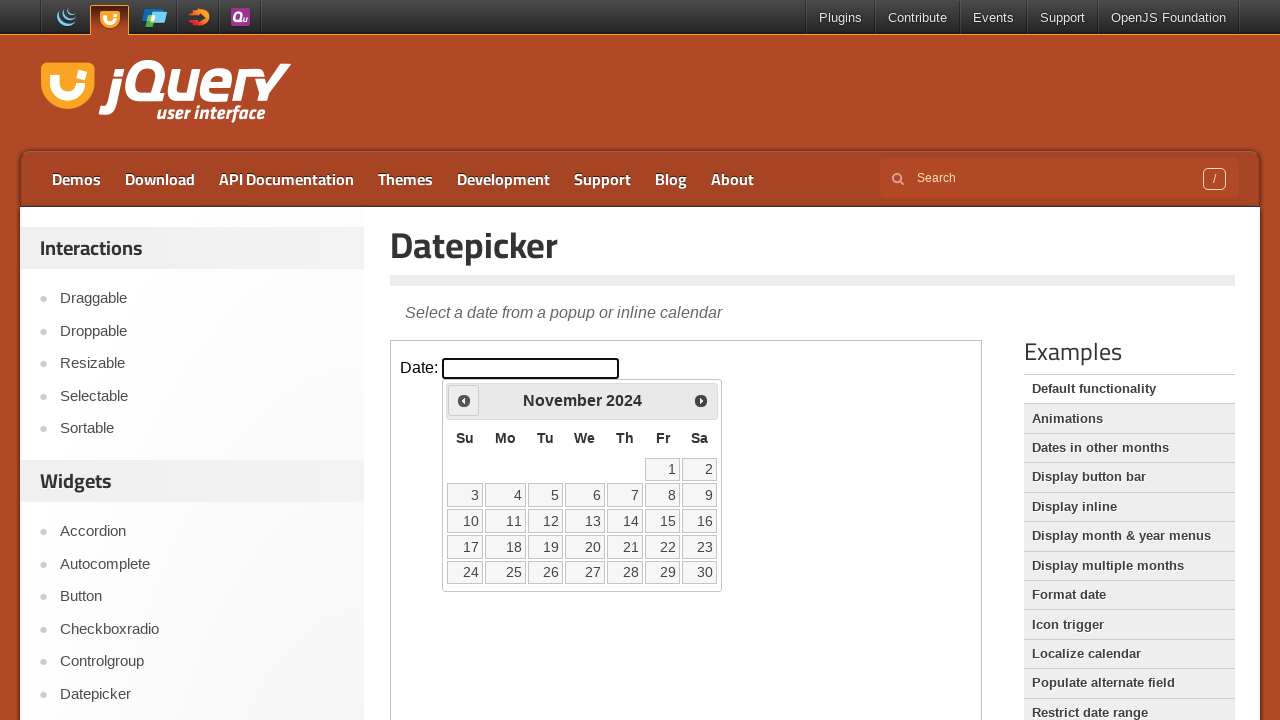

Retrieved current year from datepicker
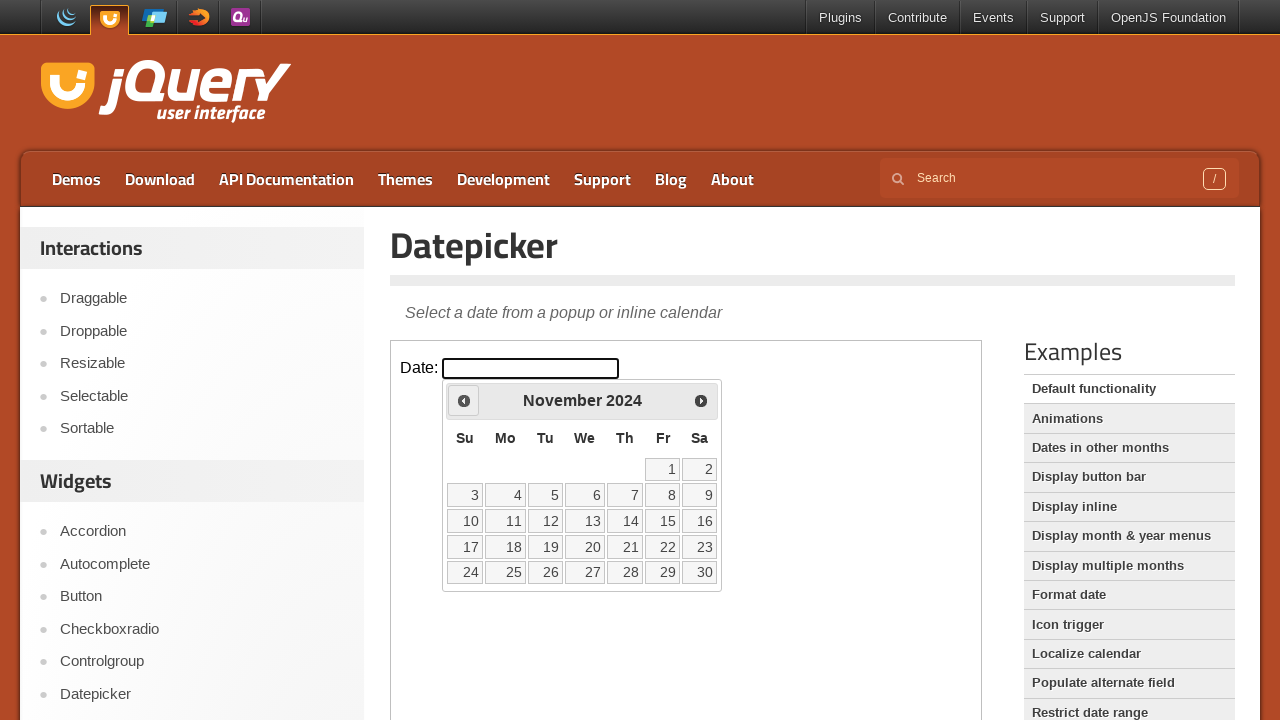

Clicked previous month button (current: November 2024) at (464, 400) on iframe.demo-frame >> internal:control=enter-frame >> xpath=//div[@id='ui-datepic
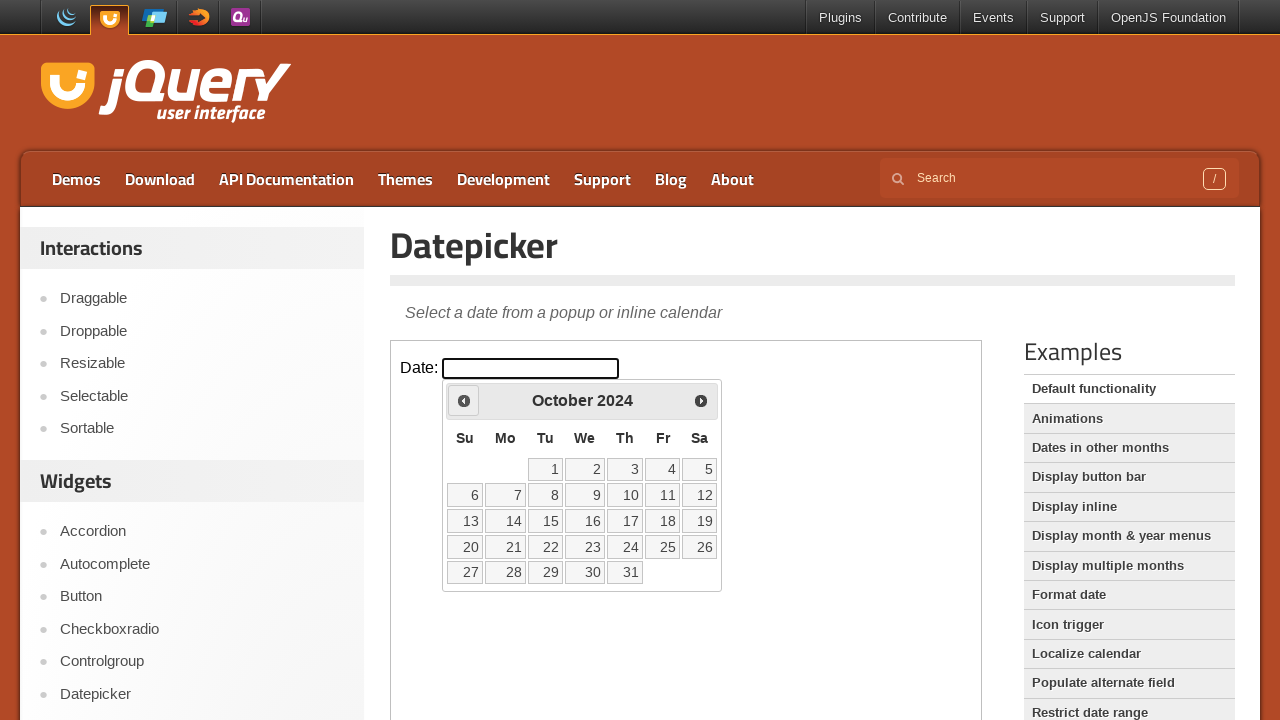

Retrieved current month from datepicker
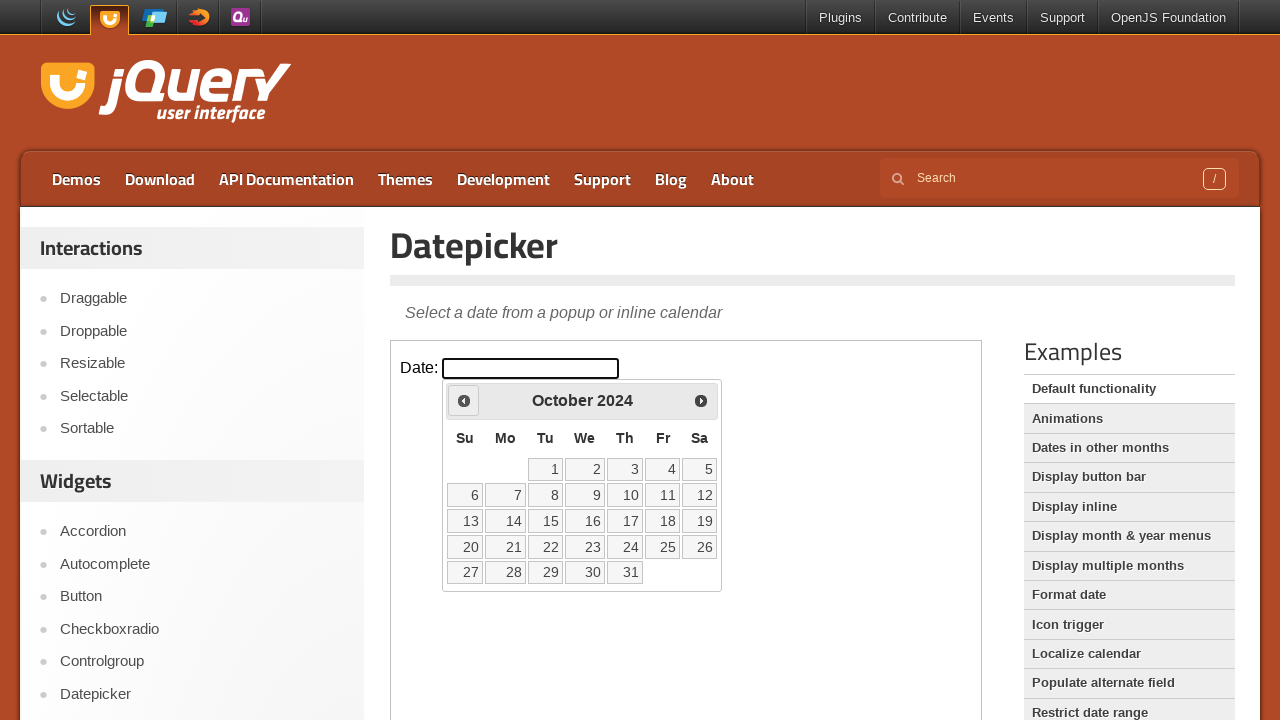

Retrieved current year from datepicker
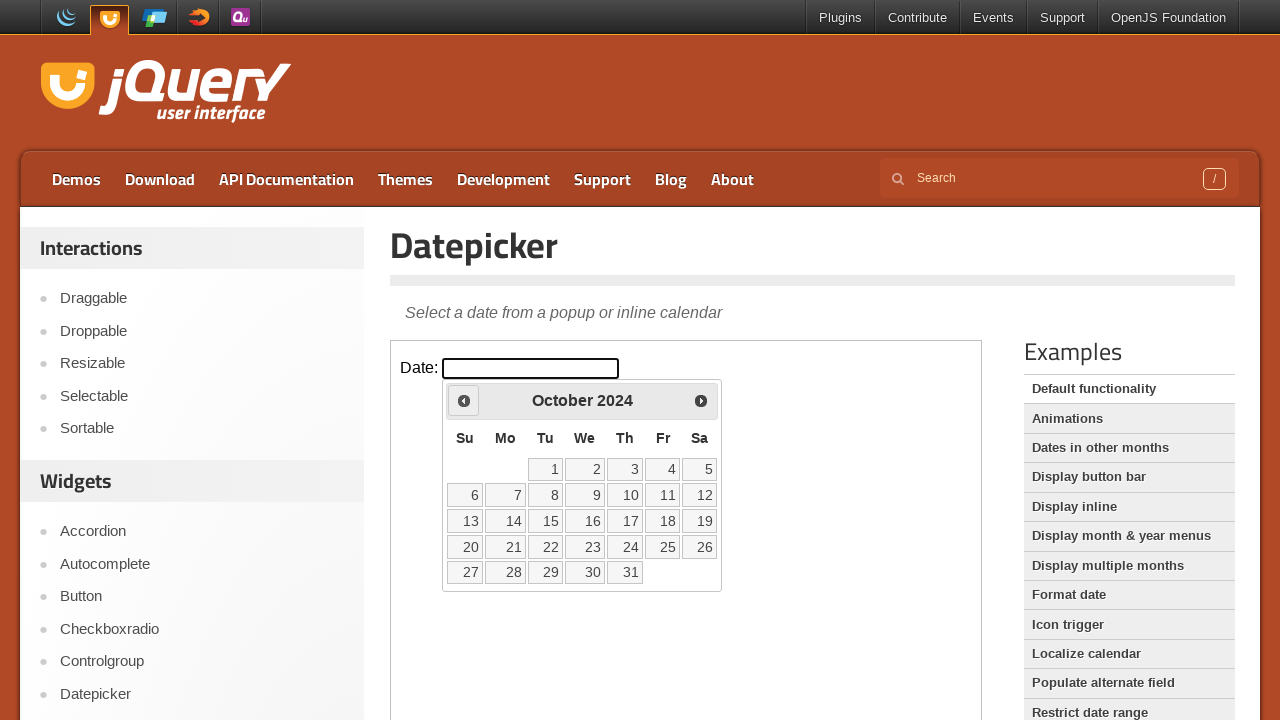

Clicked previous month button (current: October 2024) at (464, 400) on iframe.demo-frame >> internal:control=enter-frame >> xpath=//div[@id='ui-datepic
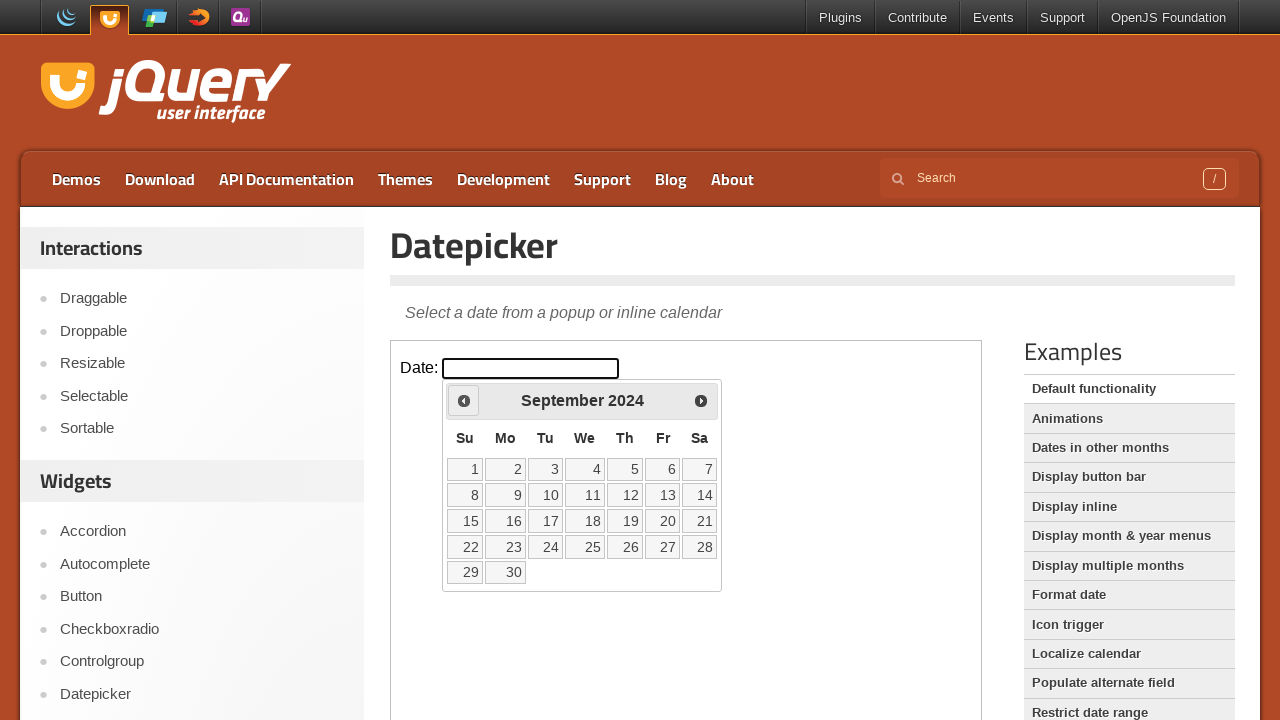

Retrieved current month from datepicker
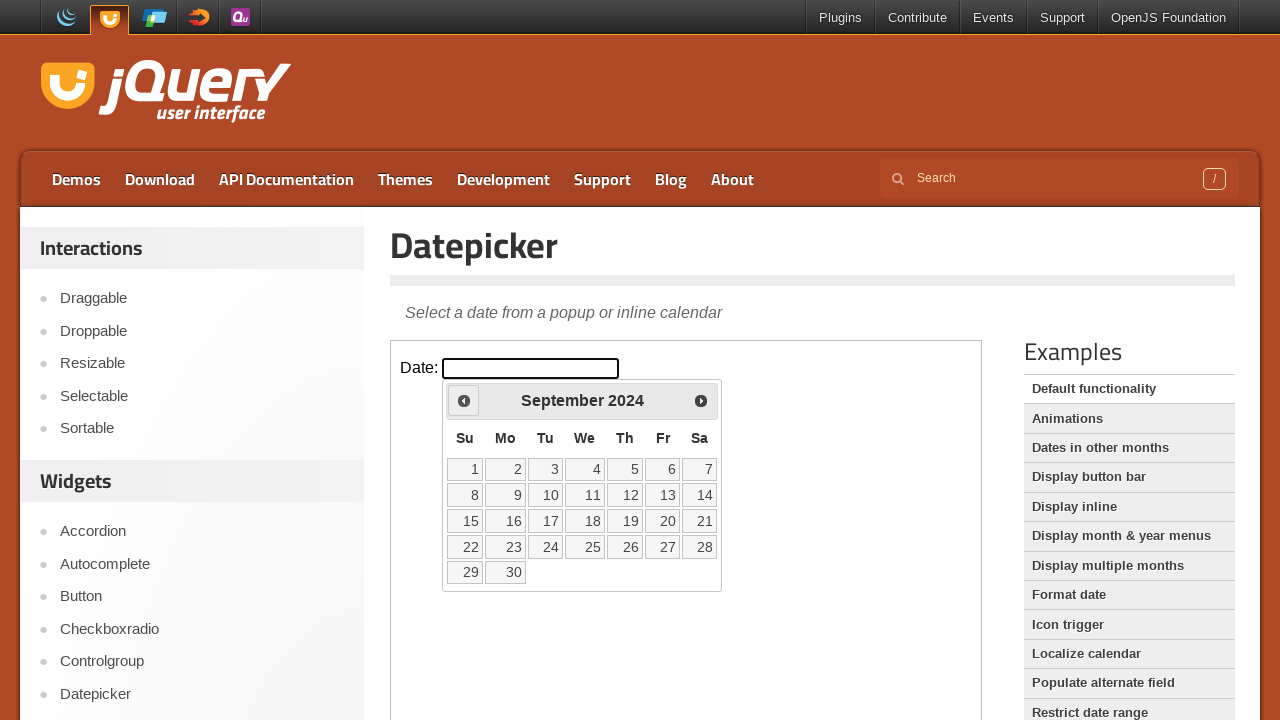

Retrieved current year from datepicker
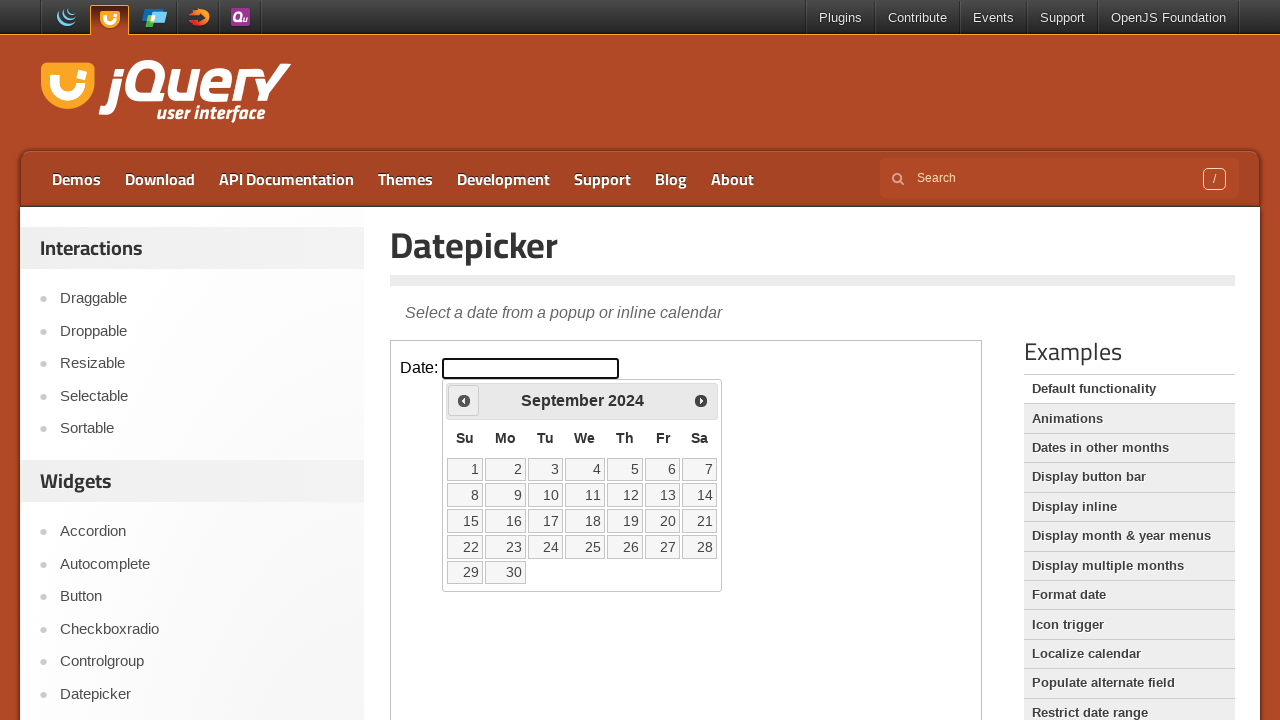

Clicked previous month button (current: September 2024) at (464, 400) on iframe.demo-frame >> internal:control=enter-frame >> xpath=//div[@id='ui-datepic
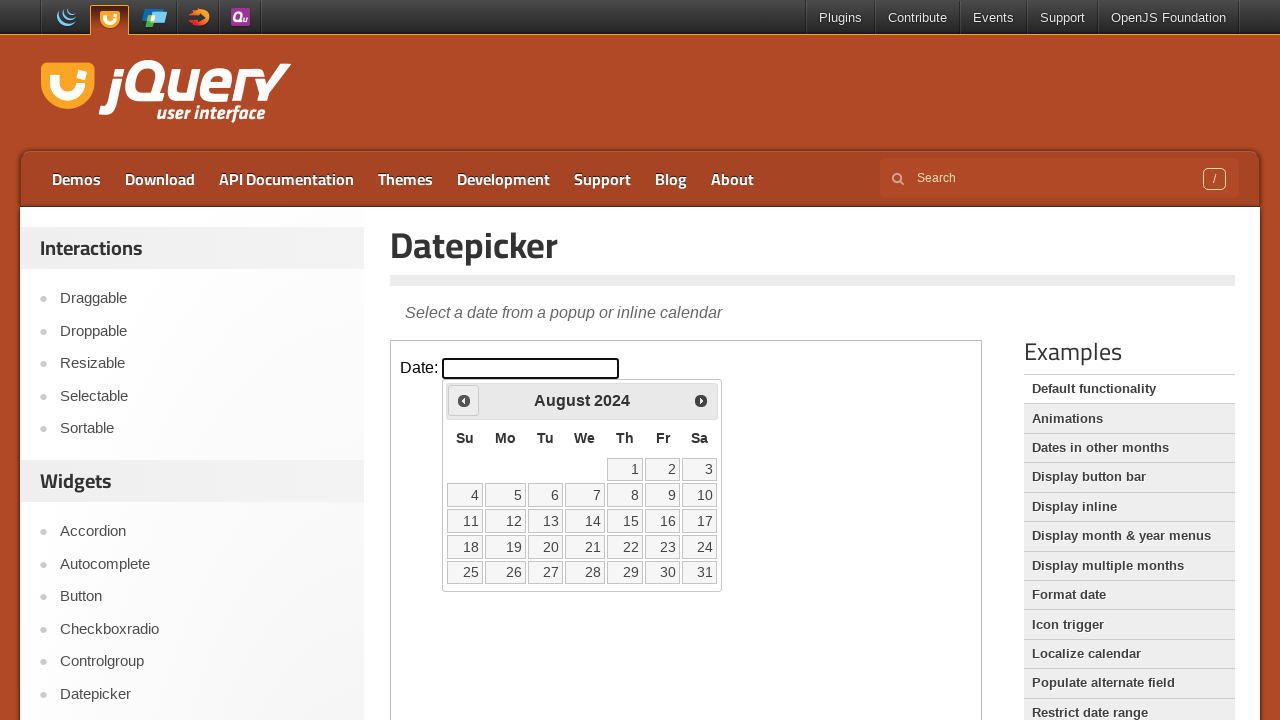

Retrieved current month from datepicker
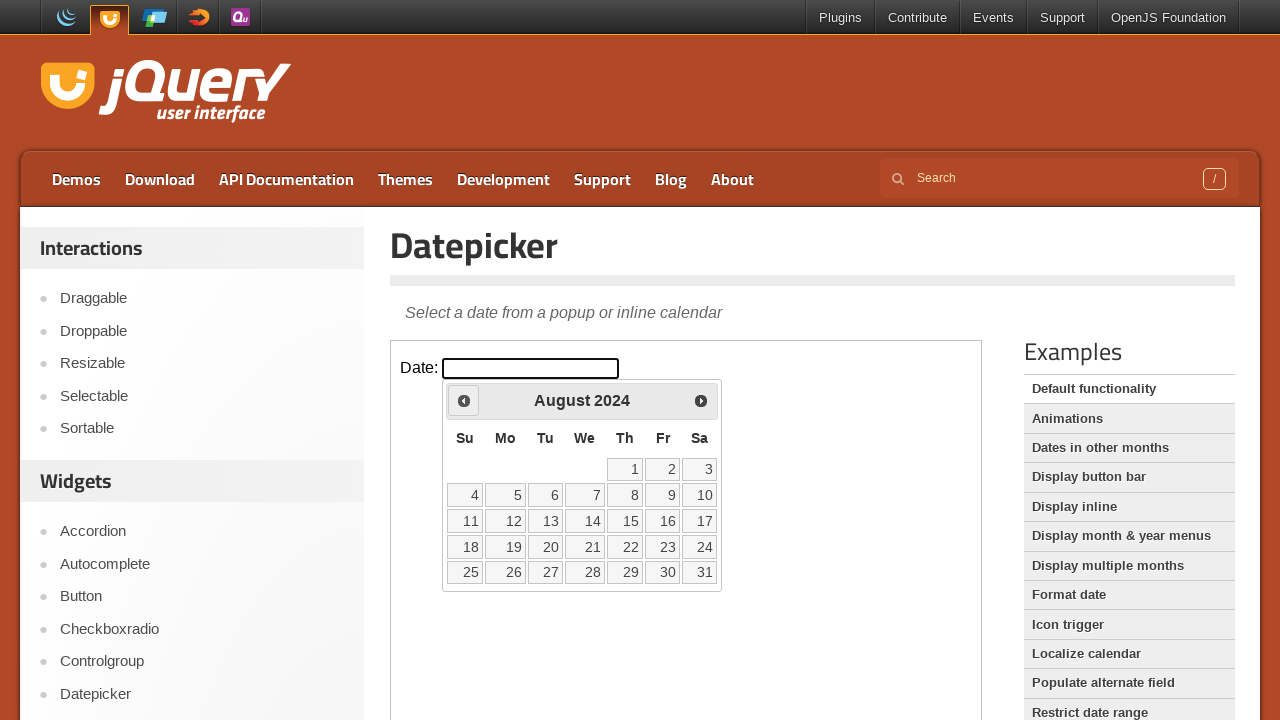

Retrieved current year from datepicker
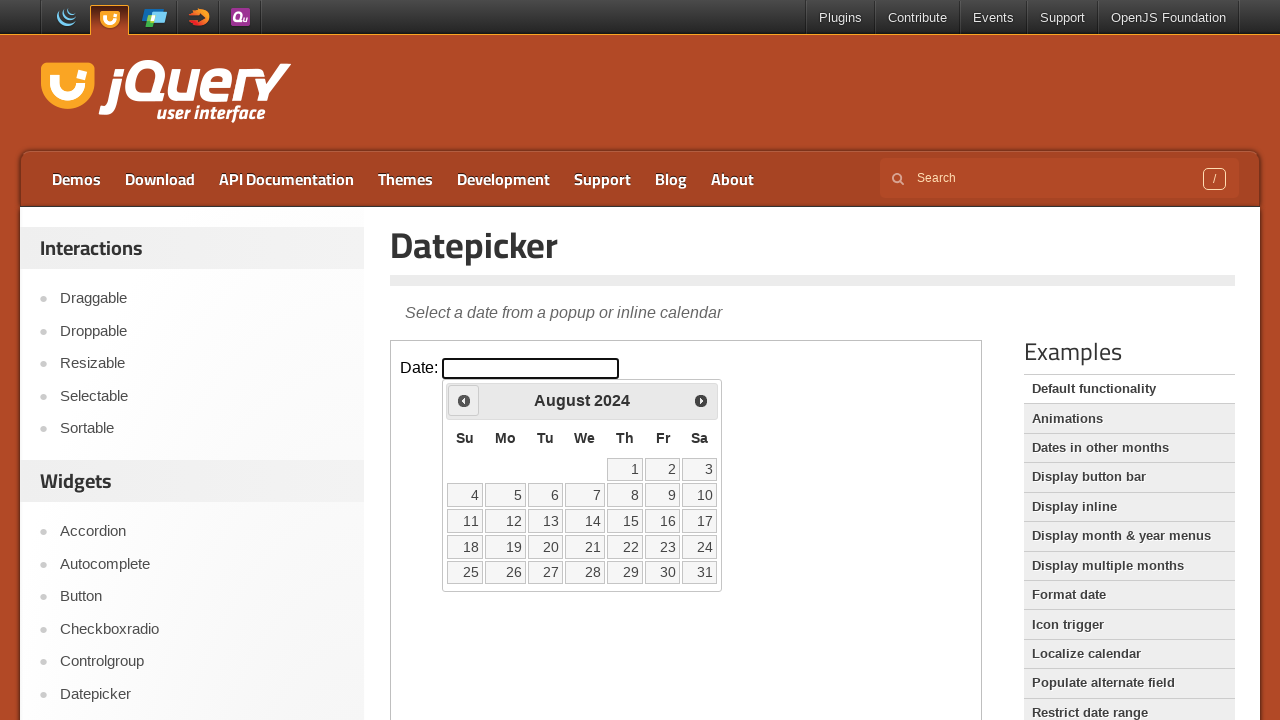

Clicked previous month button (current: August 2024) at (464, 400) on iframe.demo-frame >> internal:control=enter-frame >> xpath=//div[@id='ui-datepic
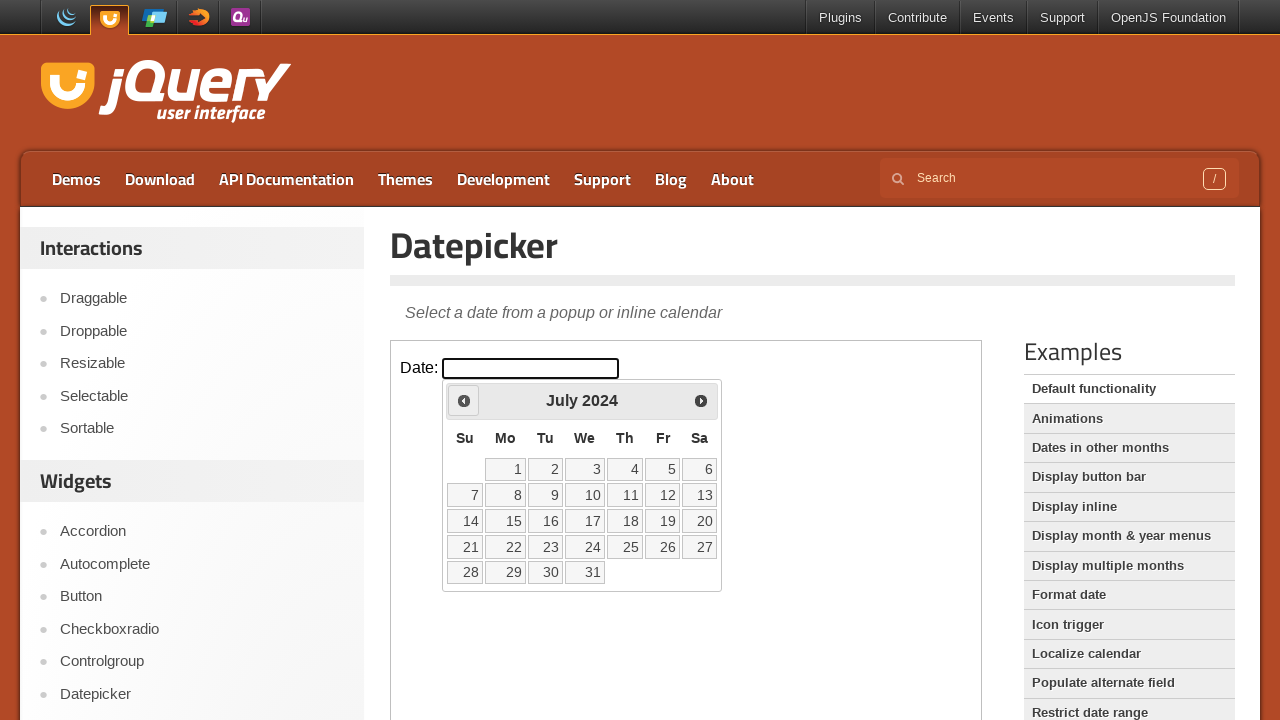

Retrieved current month from datepicker
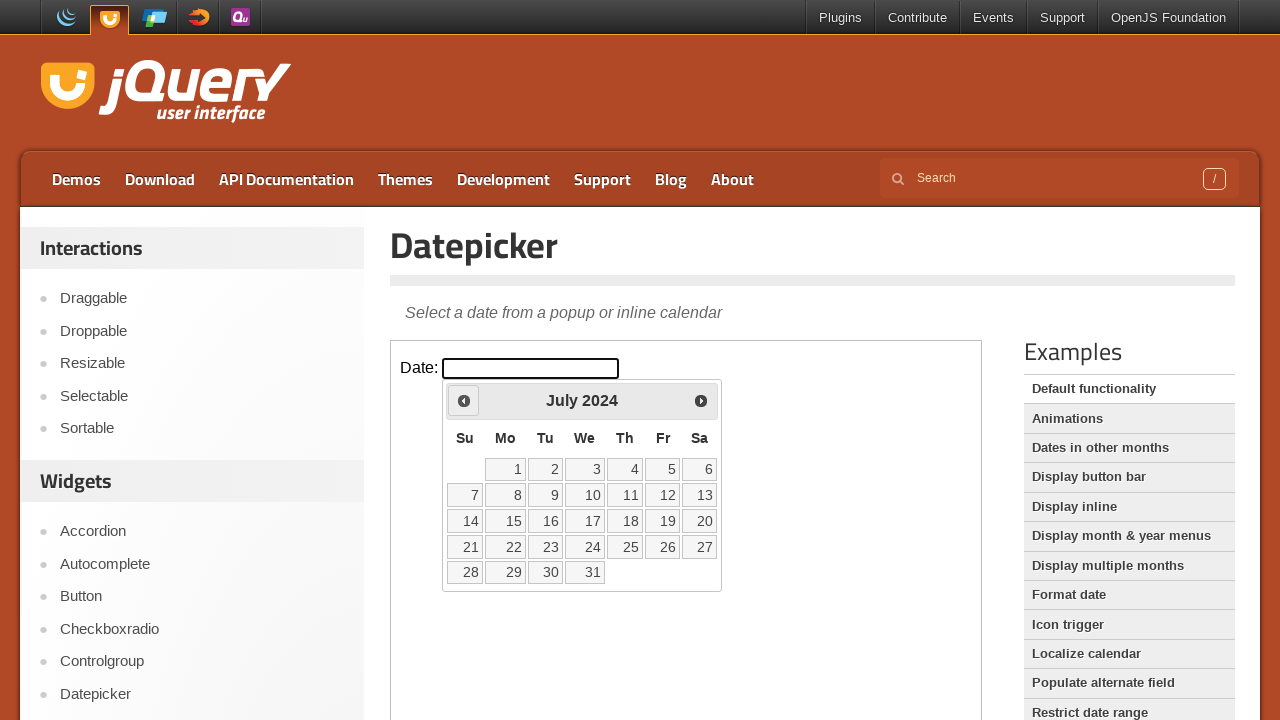

Retrieved current year from datepicker
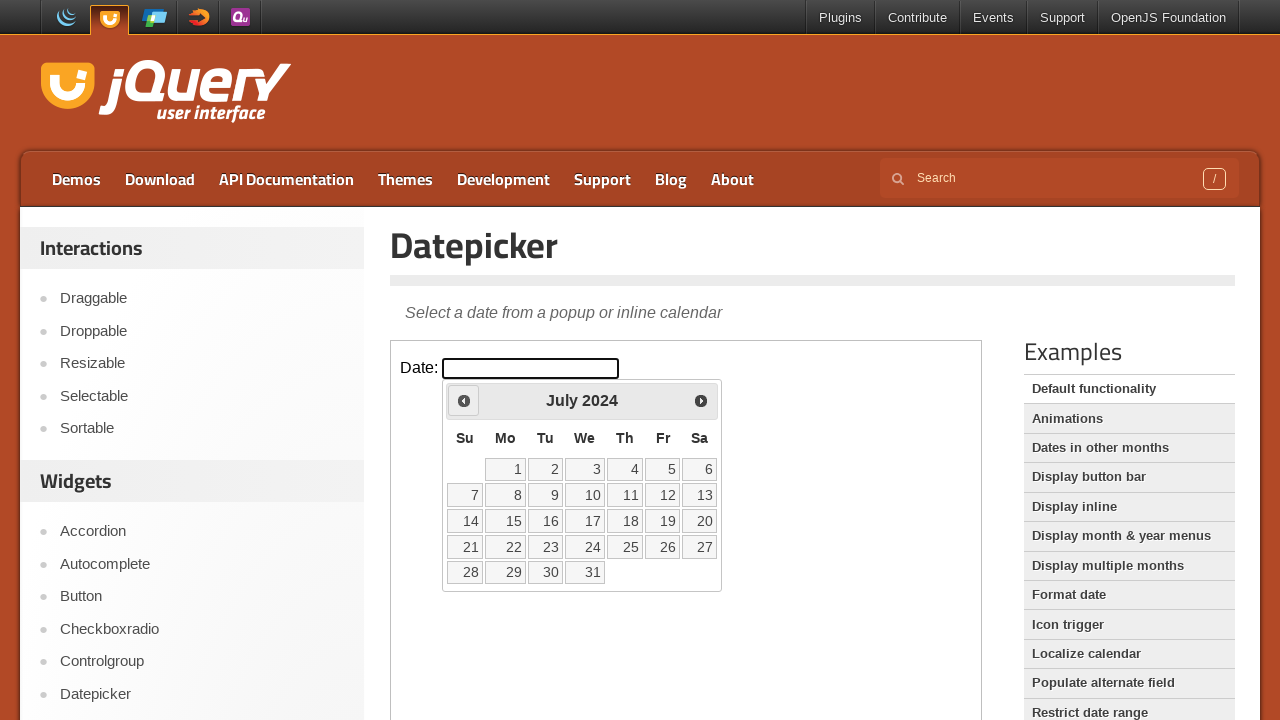

Clicked previous month button (current: July 2024) at (464, 400) on iframe.demo-frame >> internal:control=enter-frame >> xpath=//div[@id='ui-datepic
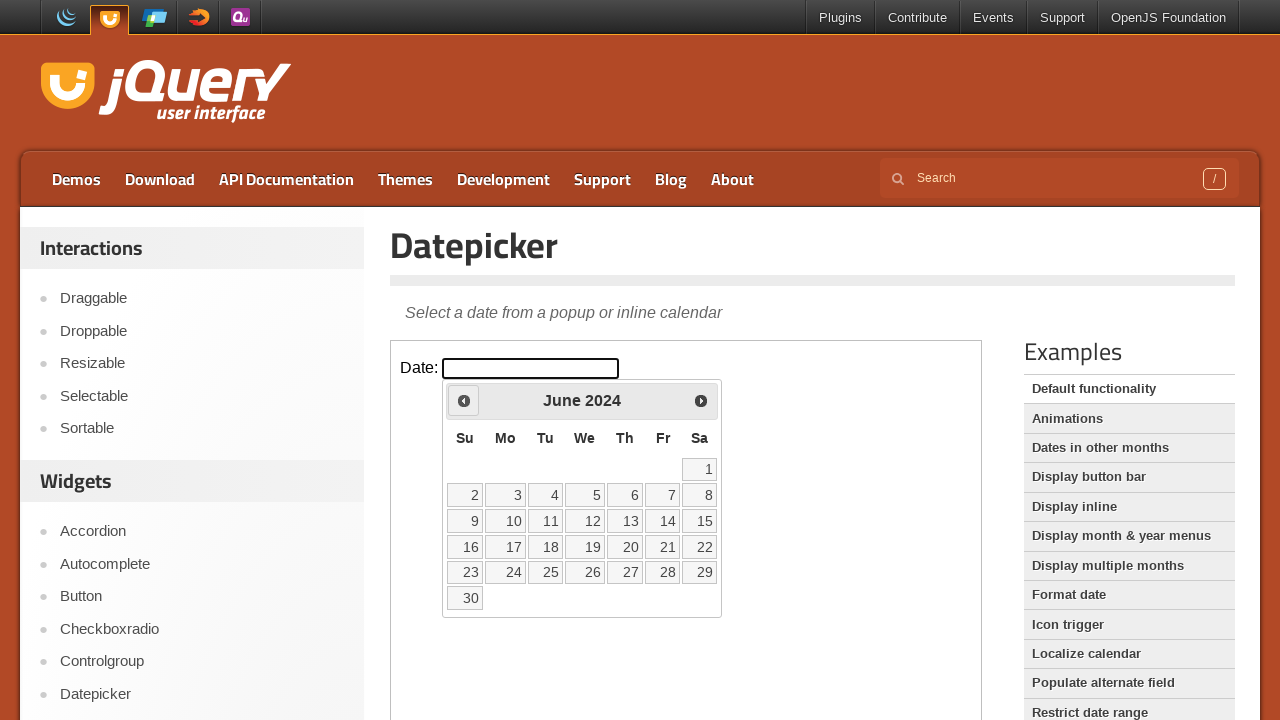

Retrieved current month from datepicker
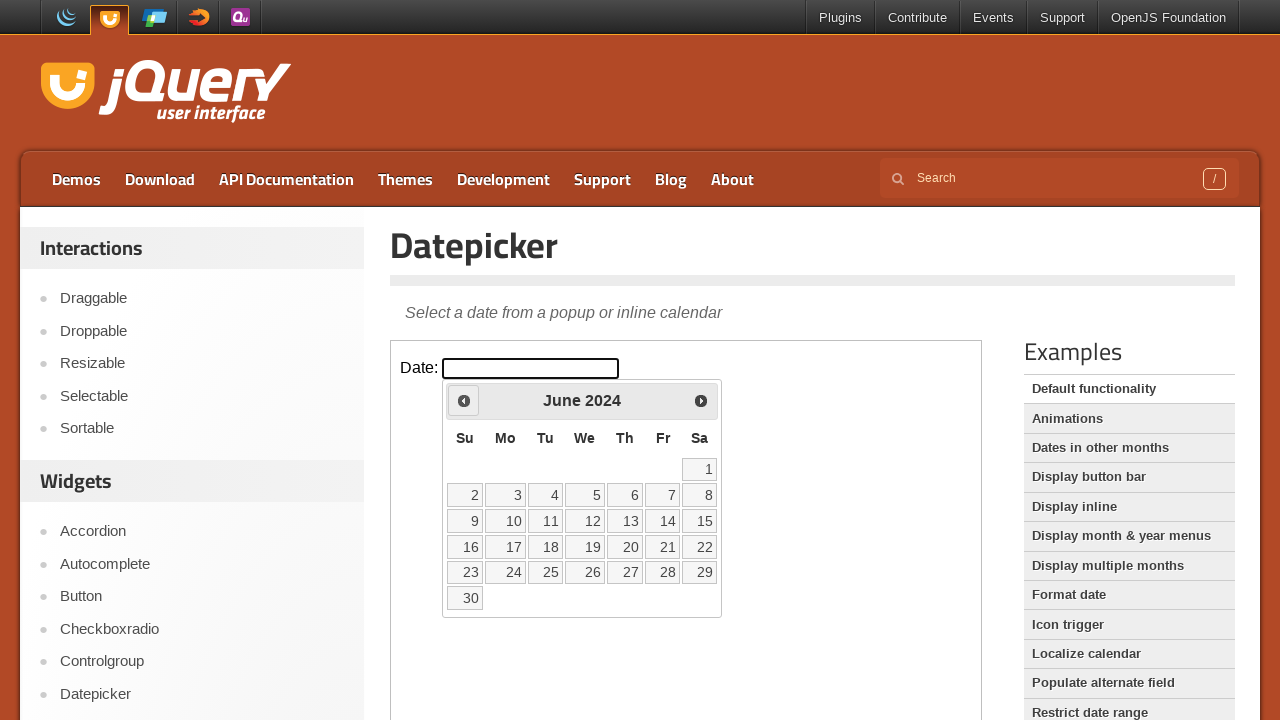

Retrieved current year from datepicker
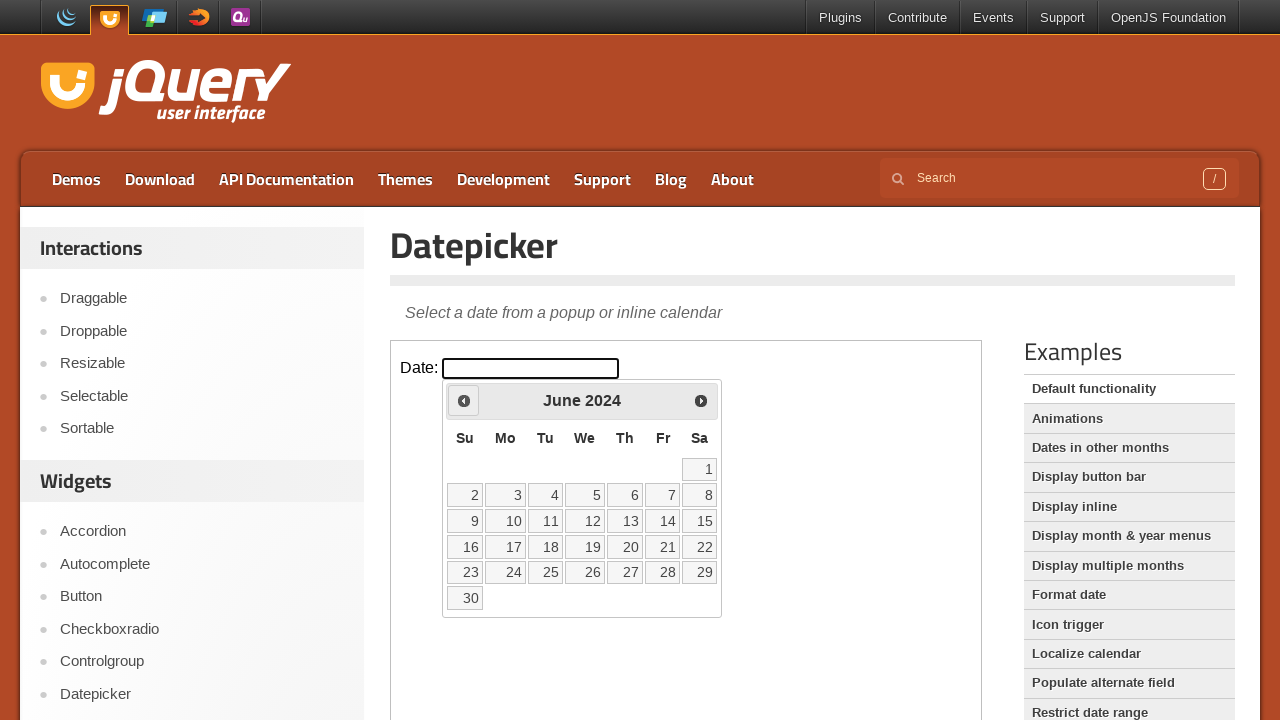

Clicked previous month button (current: June 2024) at (464, 400) on iframe.demo-frame >> internal:control=enter-frame >> xpath=//div[@id='ui-datepic
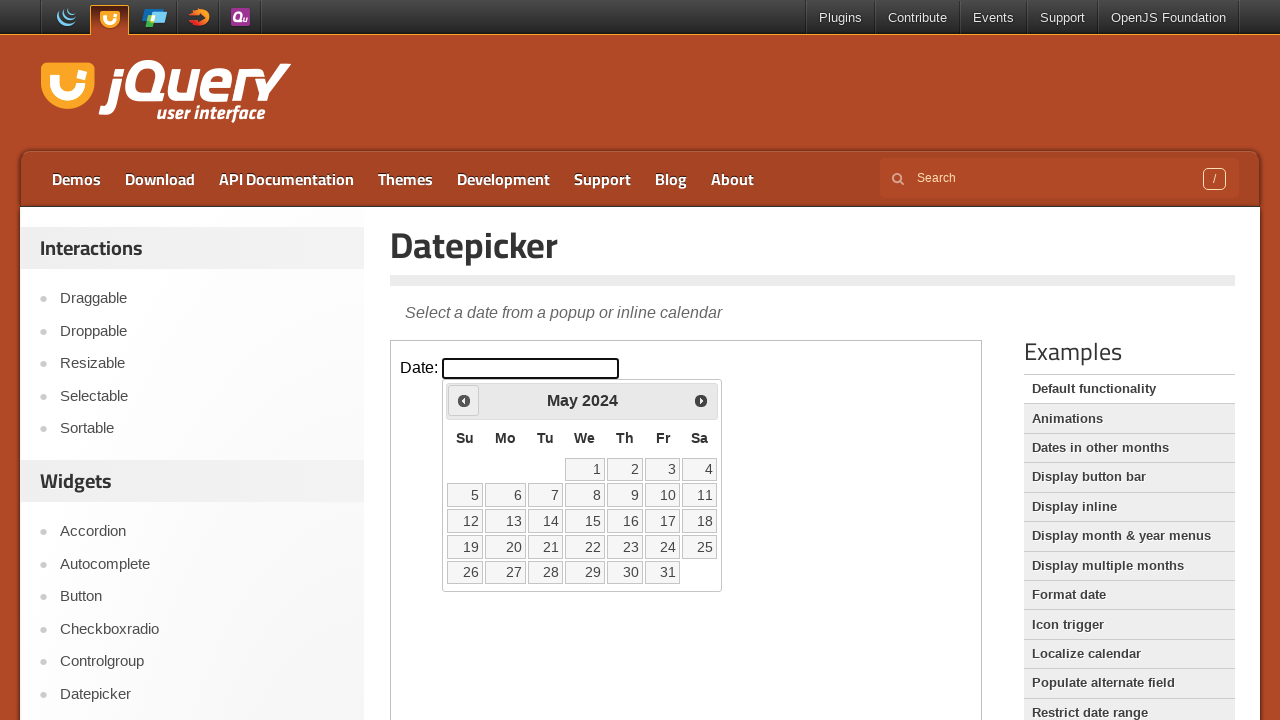

Retrieved current month from datepicker
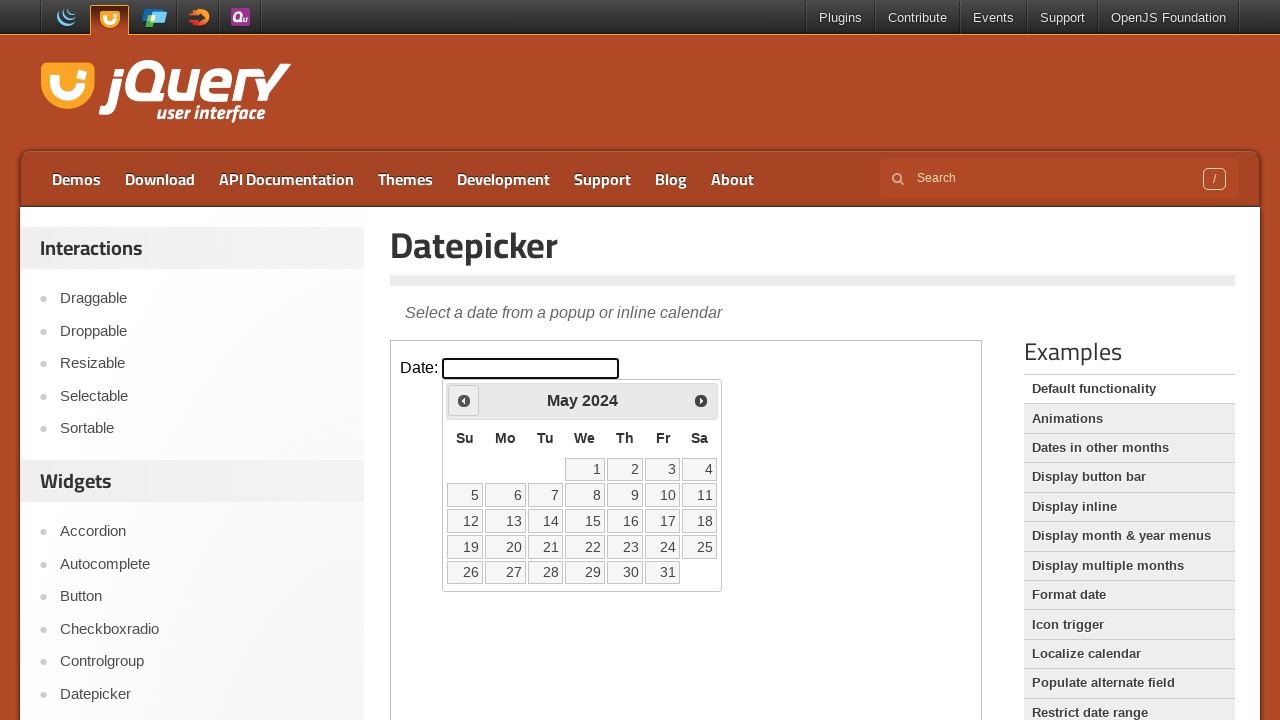

Retrieved current year from datepicker
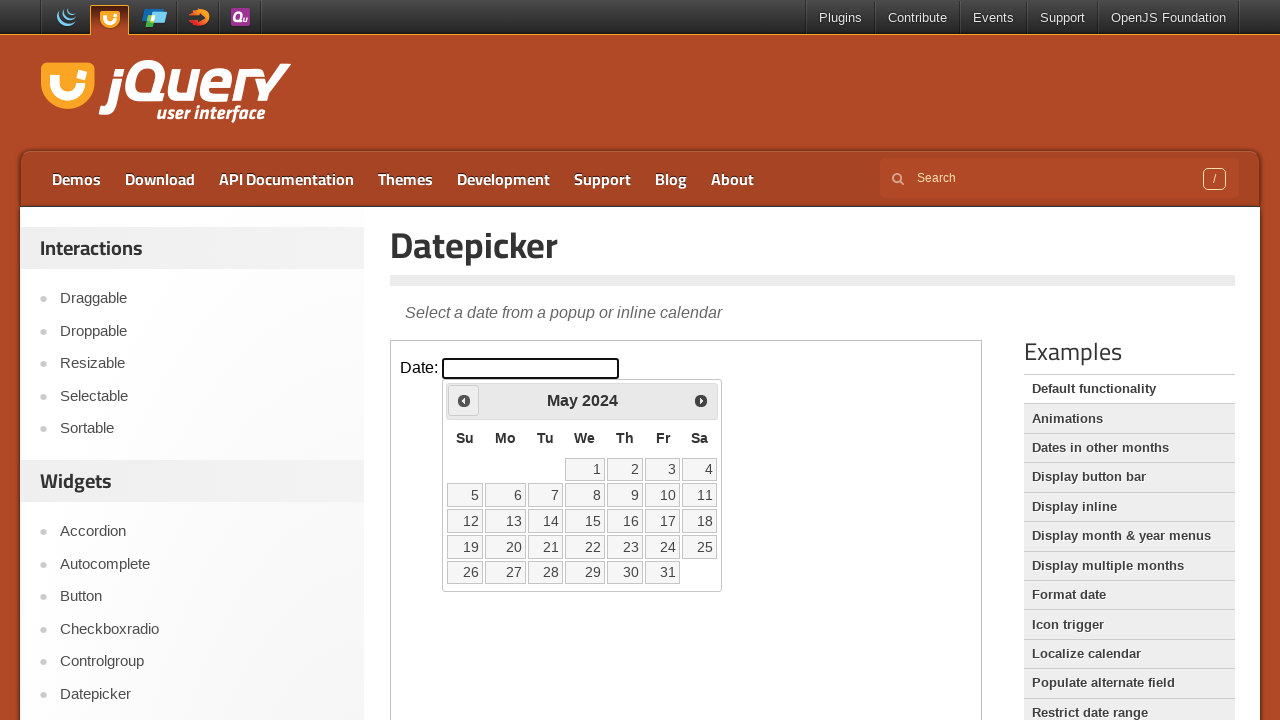

Clicked previous month button (current: May 2024) at (464, 400) on iframe.demo-frame >> internal:control=enter-frame >> xpath=//div[@id='ui-datepic
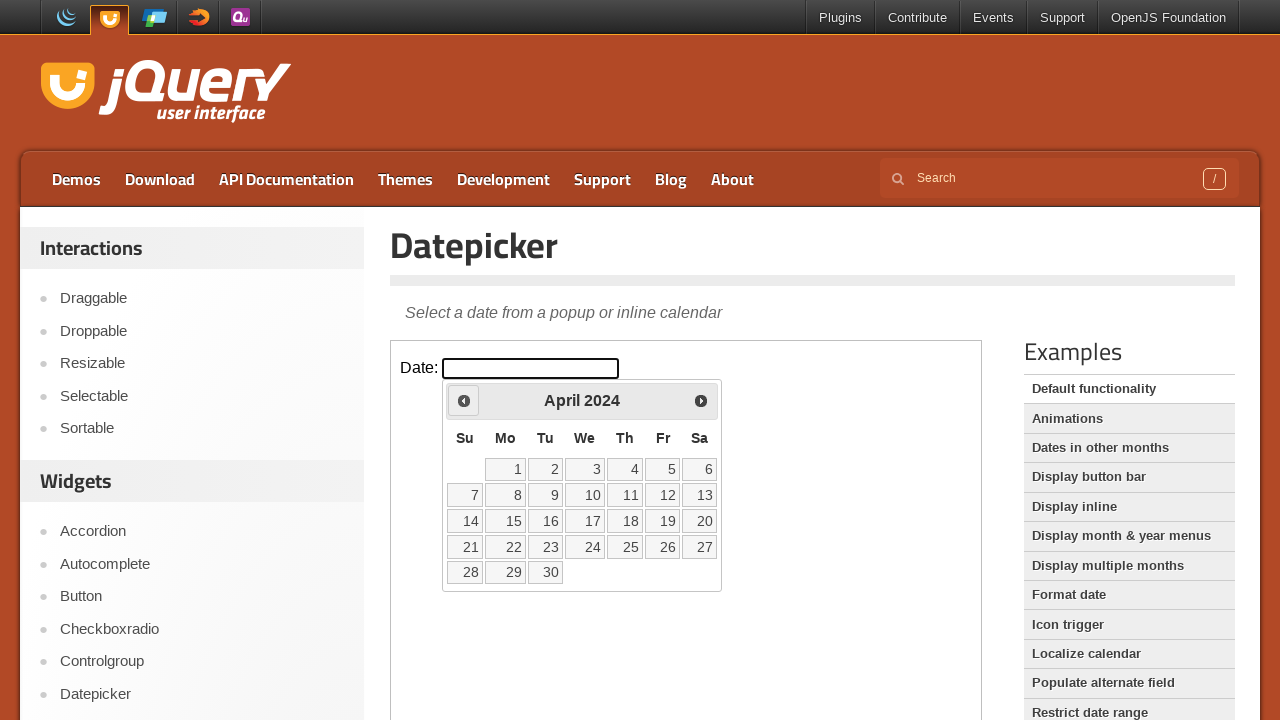

Retrieved current month from datepicker
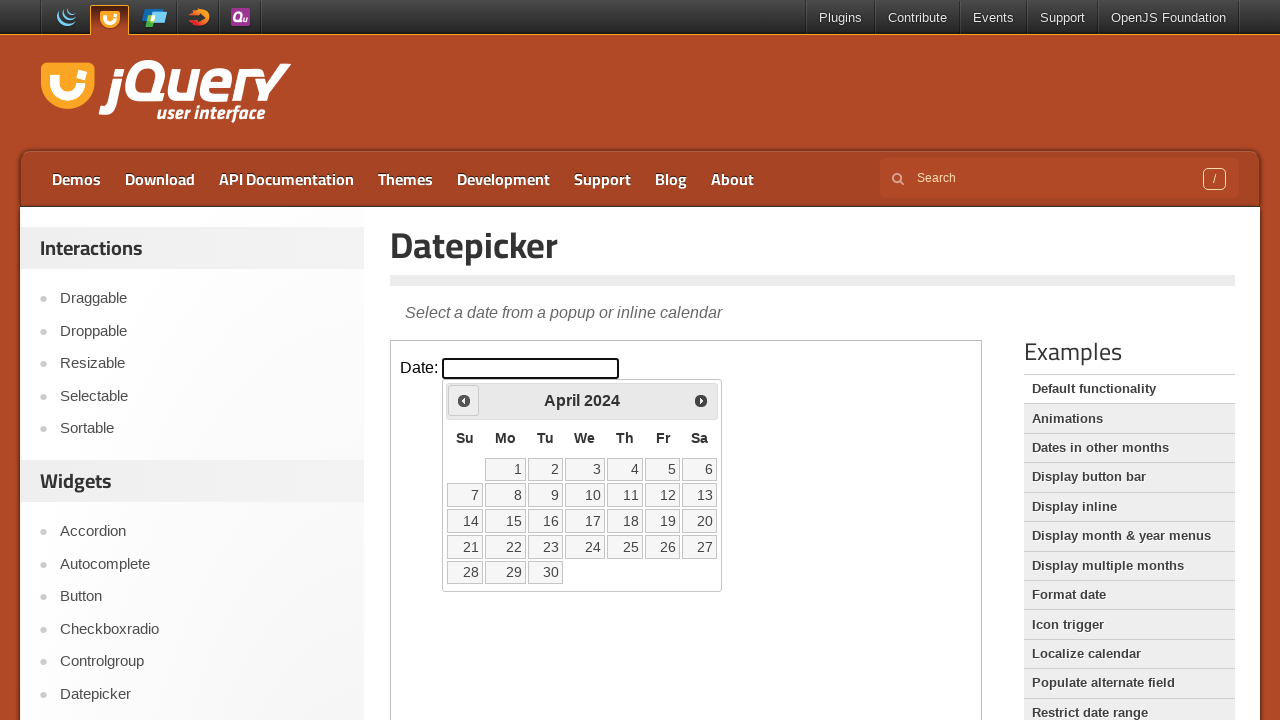

Retrieved current year from datepicker
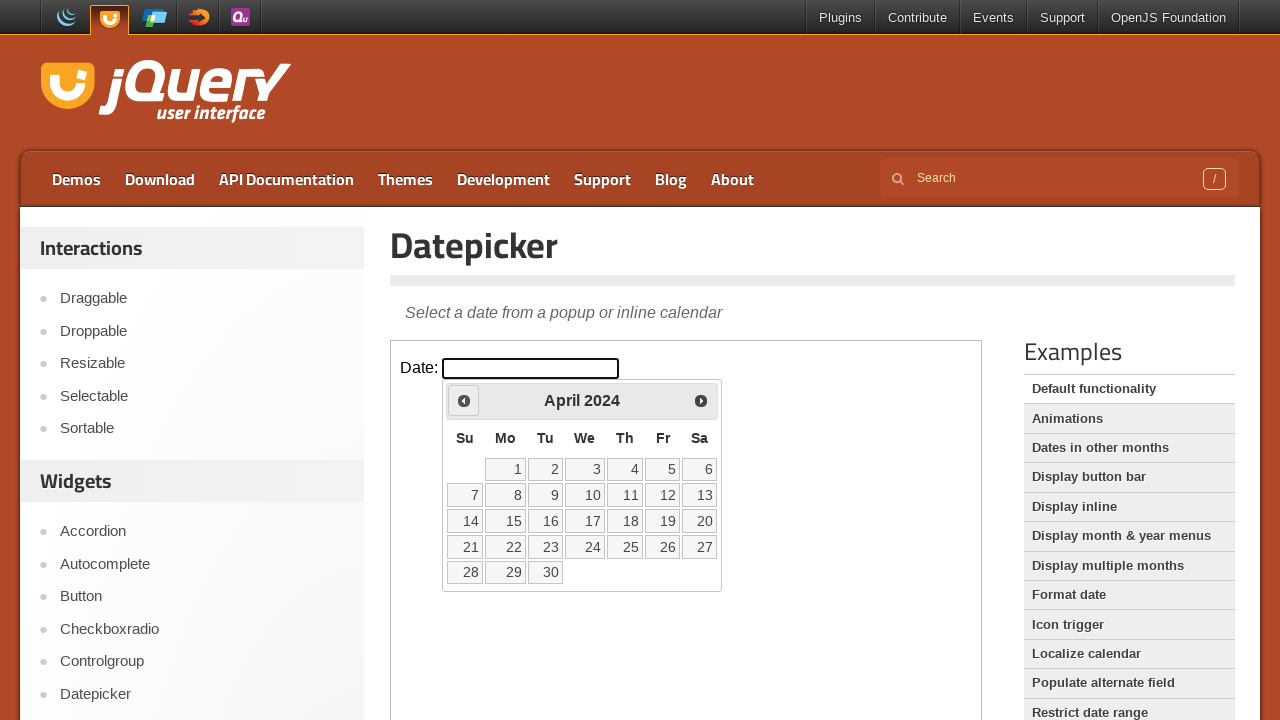

Clicked previous month button (current: April 2024) at (464, 400) on iframe.demo-frame >> internal:control=enter-frame >> xpath=//div[@id='ui-datepic
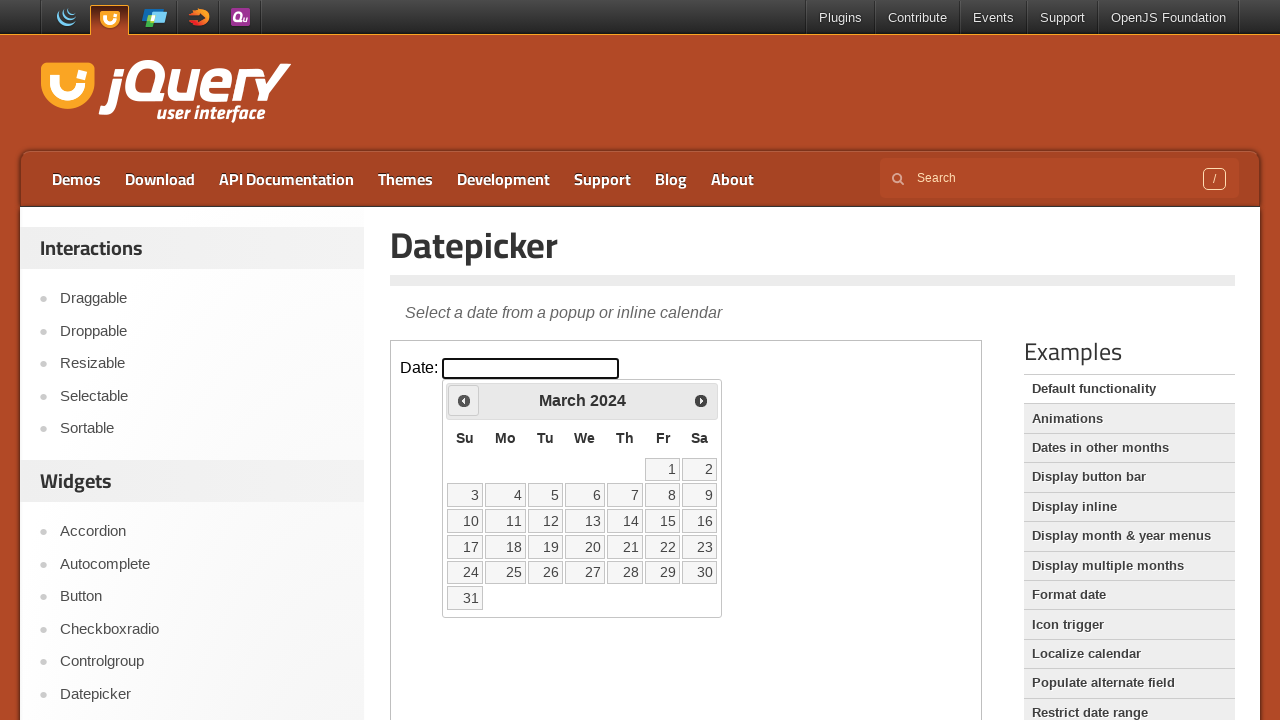

Retrieved current month from datepicker
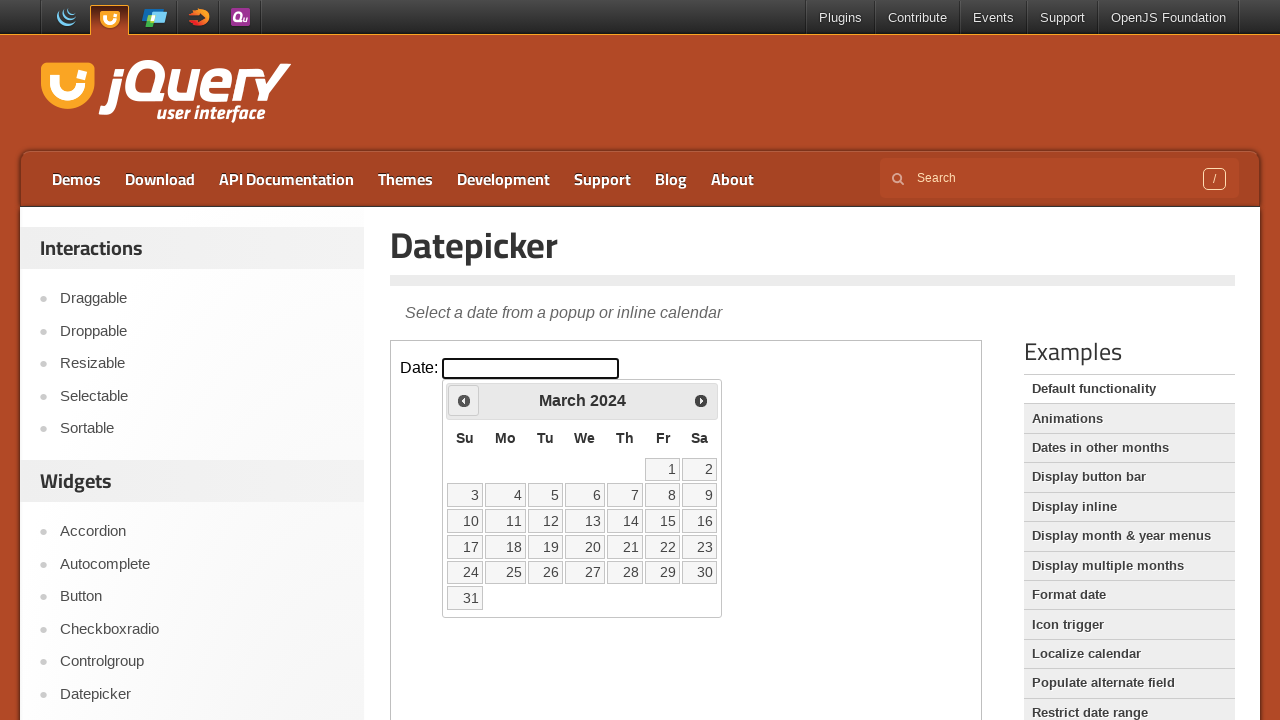

Retrieved current year from datepicker
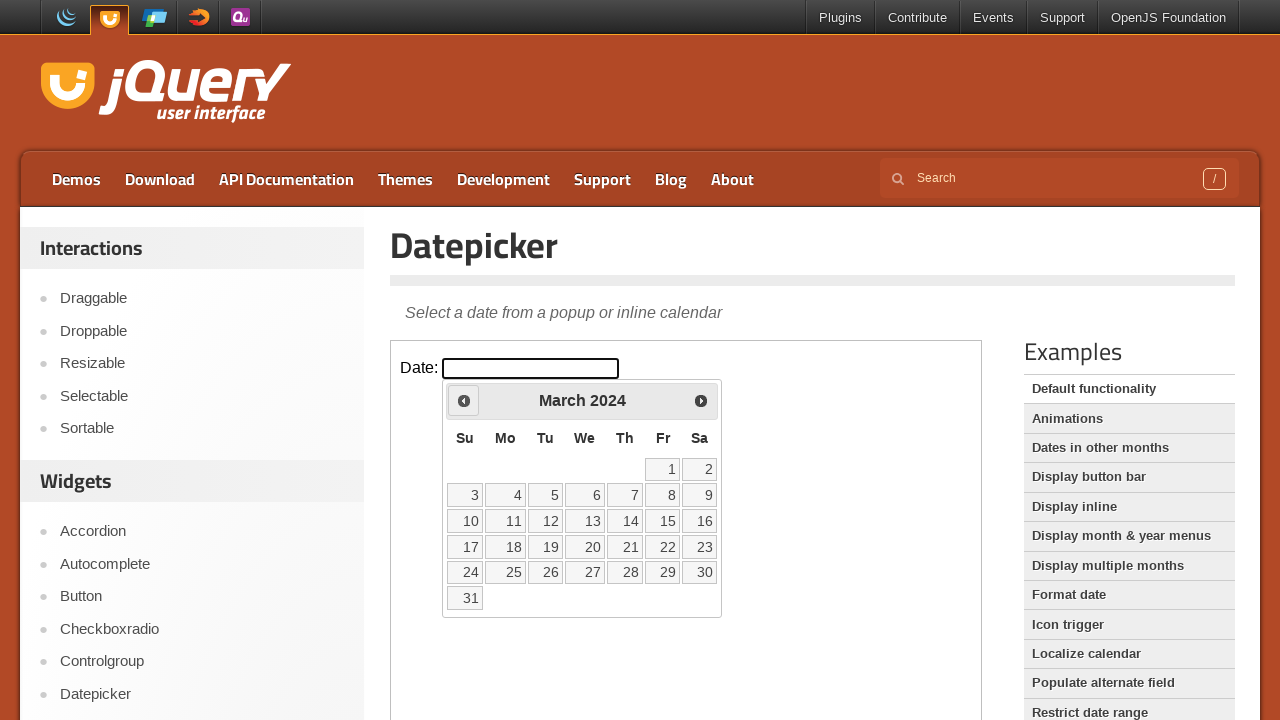

Reached target date: March 2024
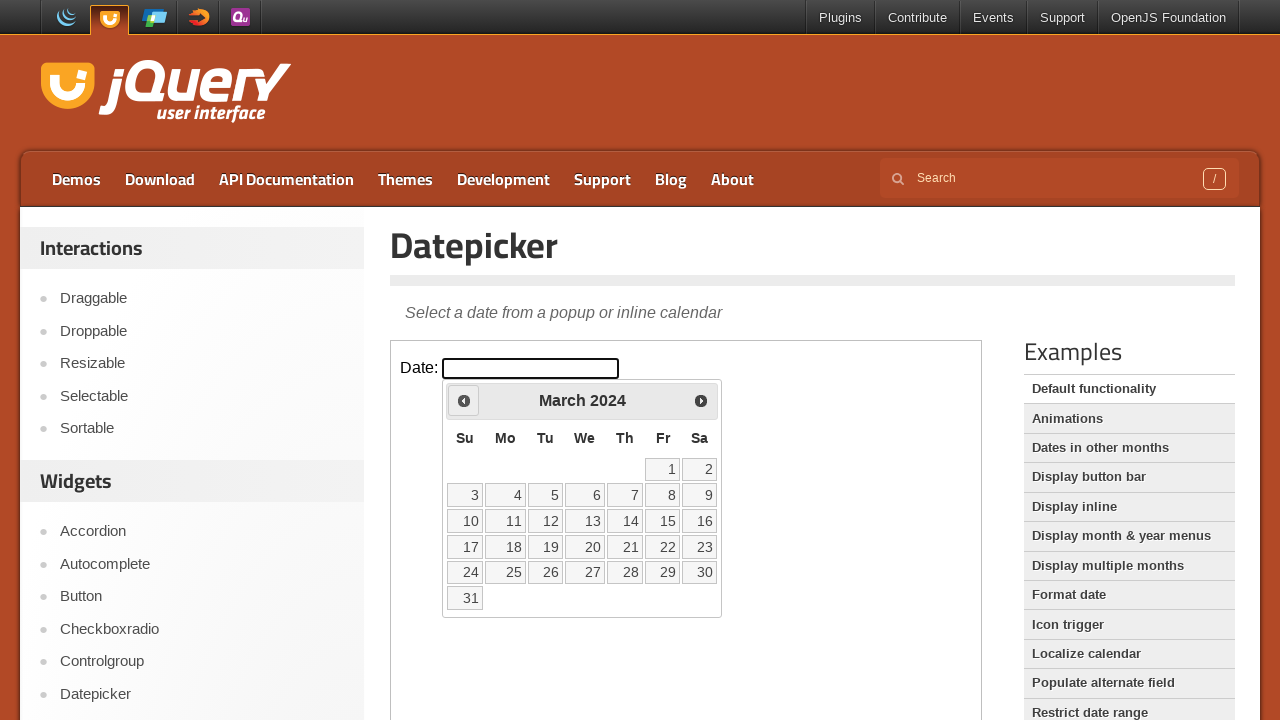

Selected March 1, 2024 from the datepicker at (663, 469) on iframe.demo-frame >> internal:control=enter-frame >> //table[@class='ui-datepick
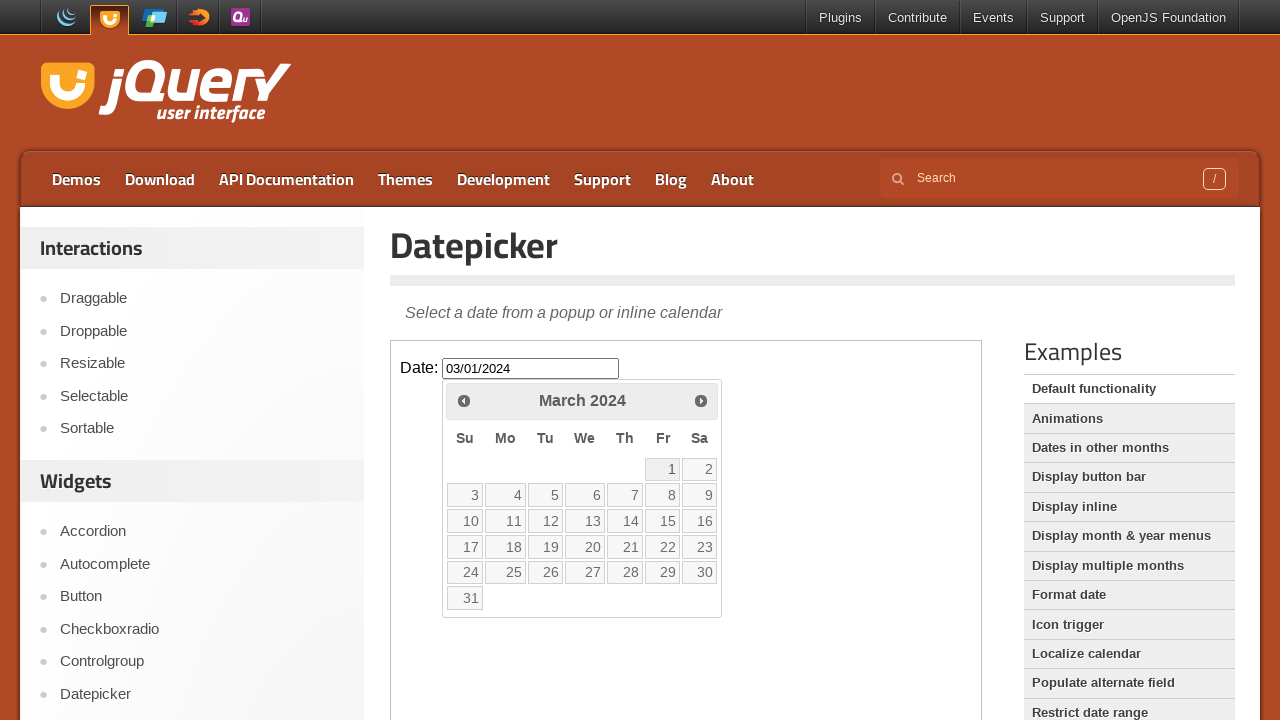

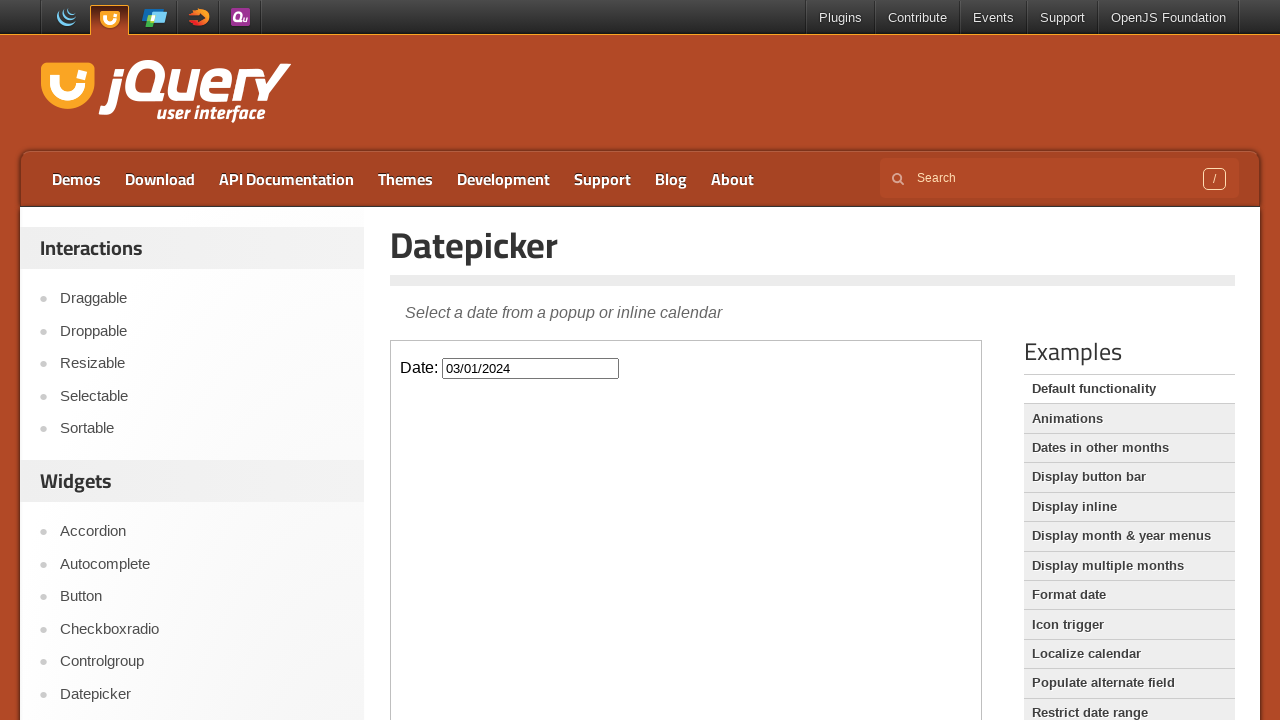